Tests filling a large form by entering text into all input fields and submitting the form by clicking the submit button.

Starting URL: http://suninjuly.github.io/huge_form.html

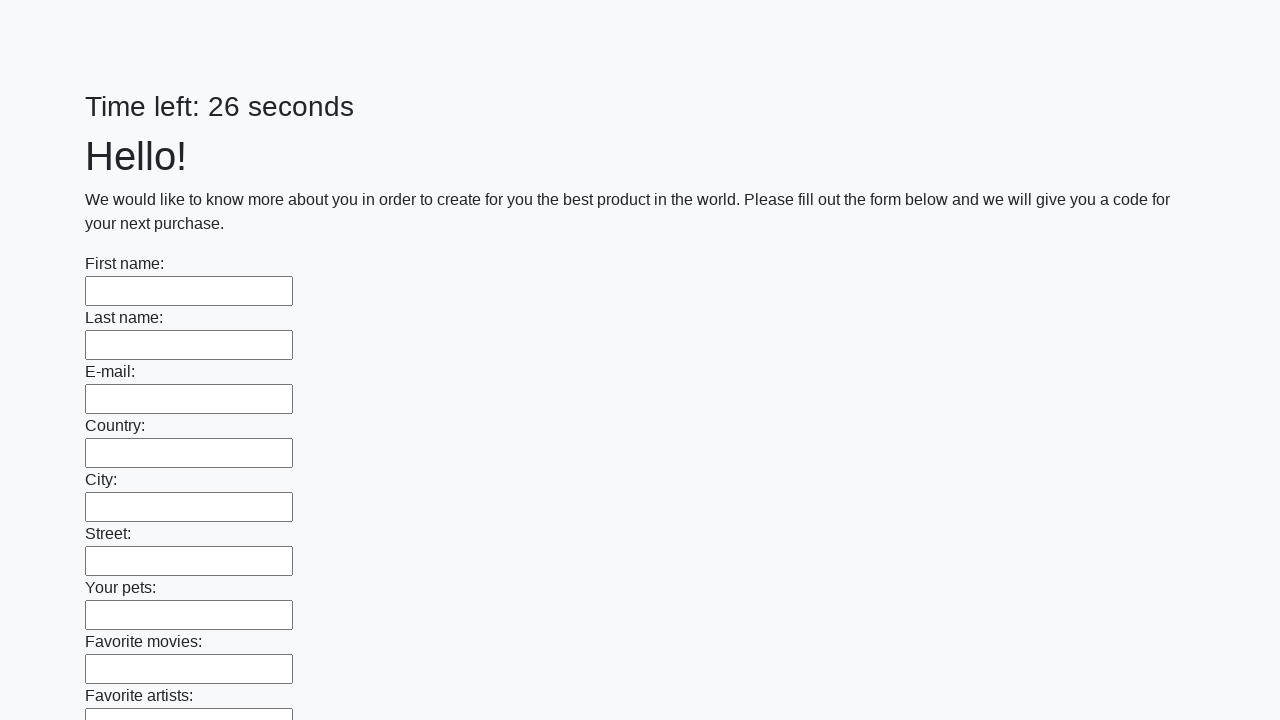

Located all input fields on the form
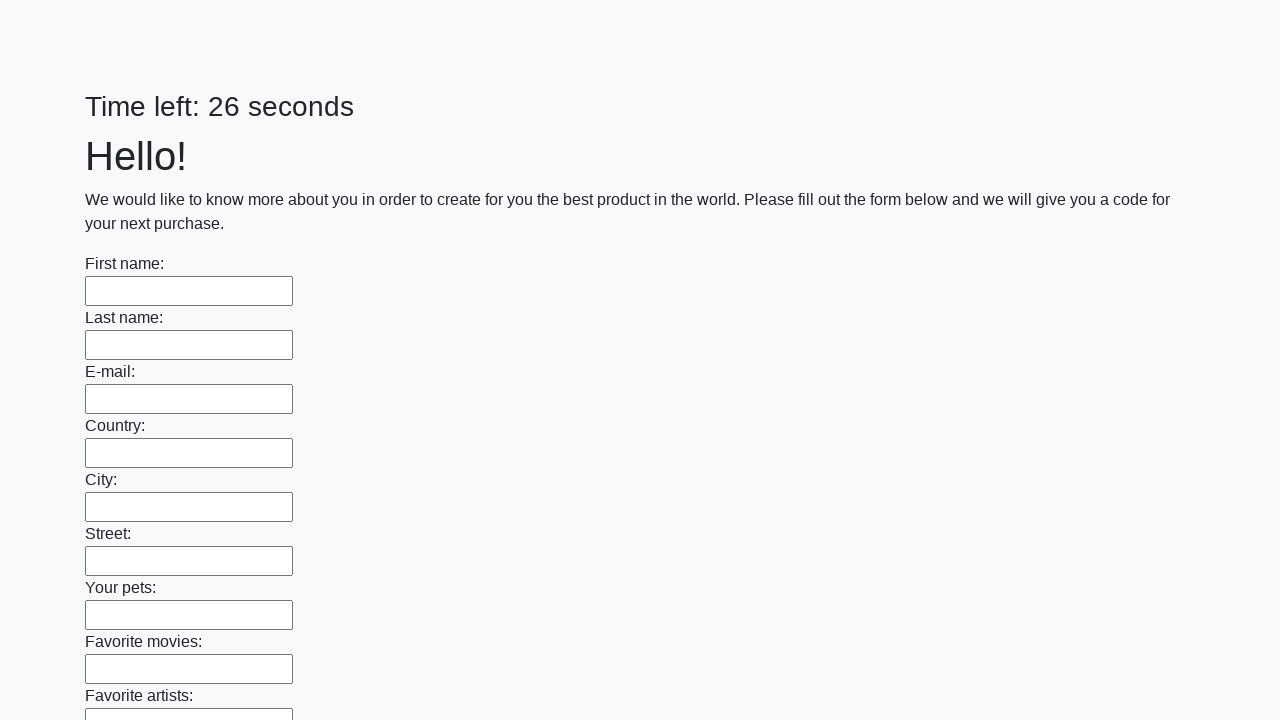

Filled input field with 'Test Response 42' on input >> nth=0
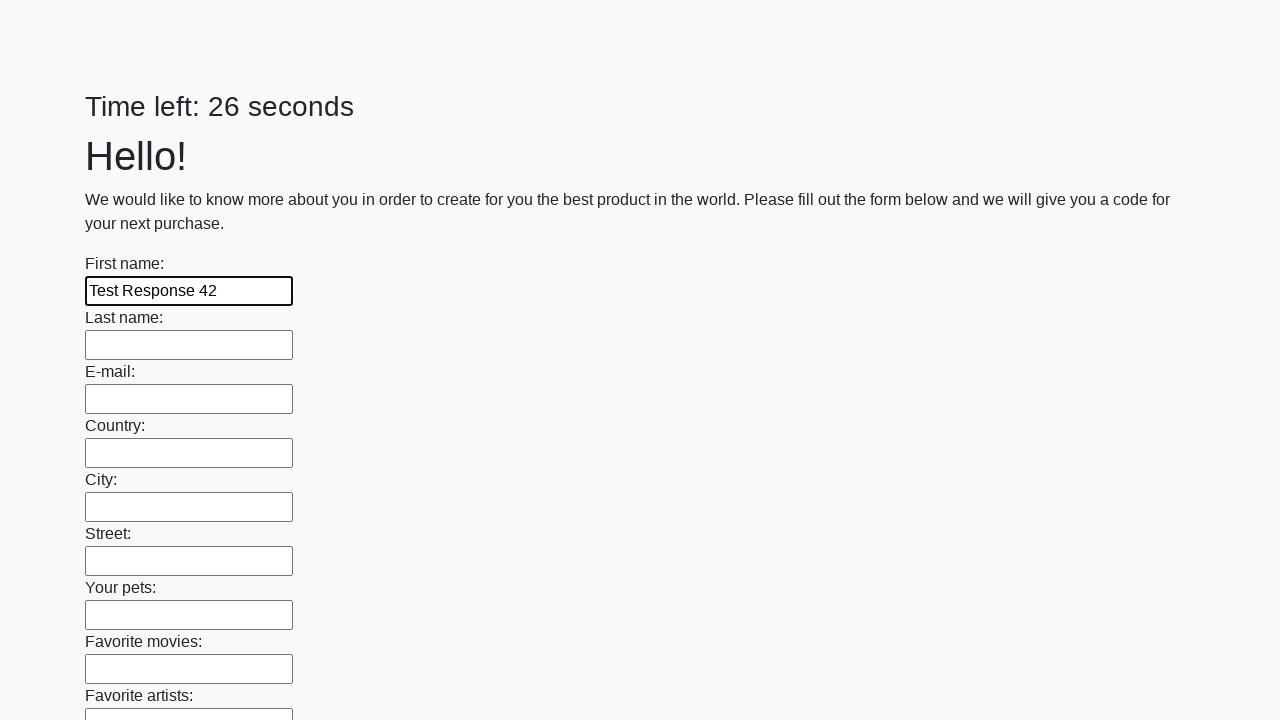

Filled input field with 'Test Response 42' on input >> nth=1
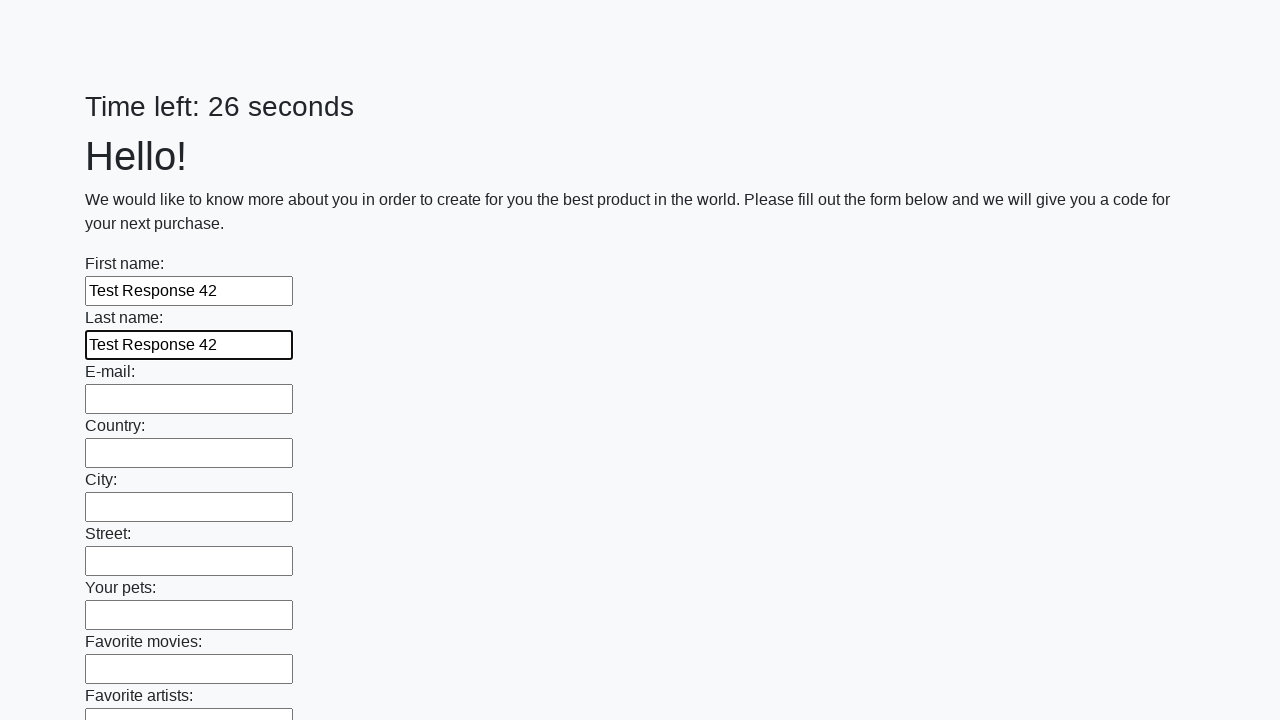

Filled input field with 'Test Response 42' on input >> nth=2
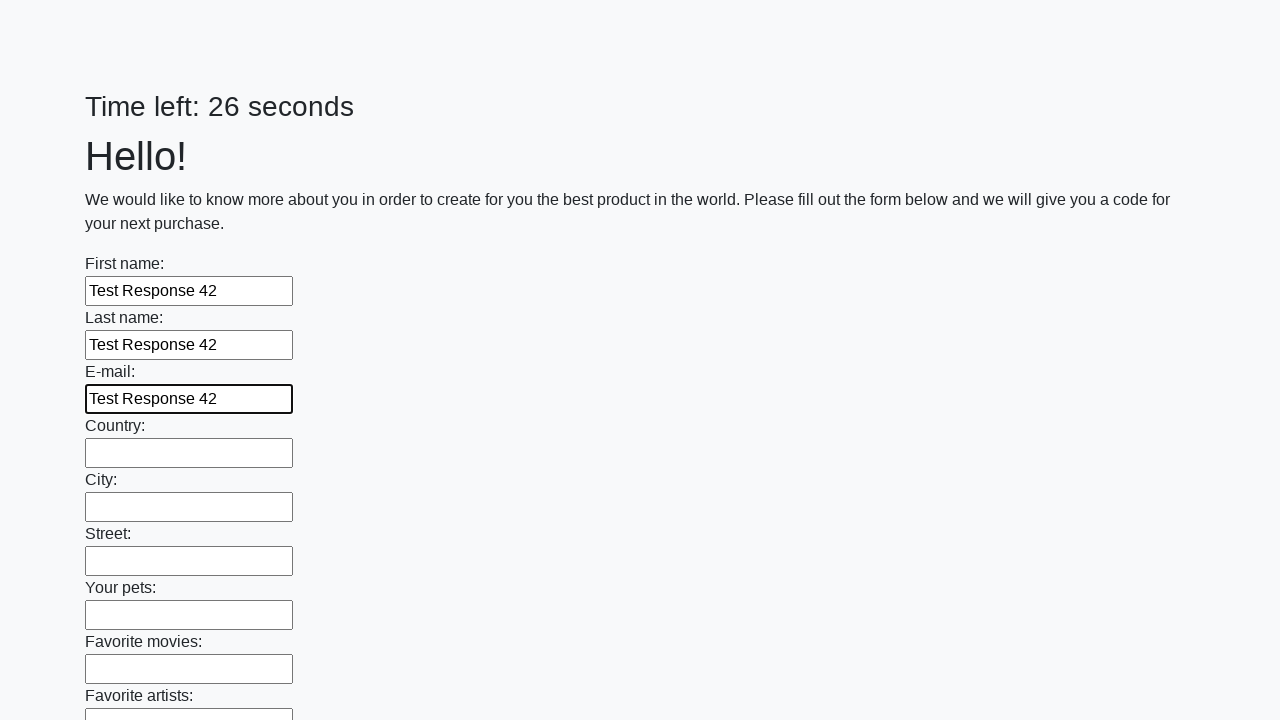

Filled input field with 'Test Response 42' on input >> nth=3
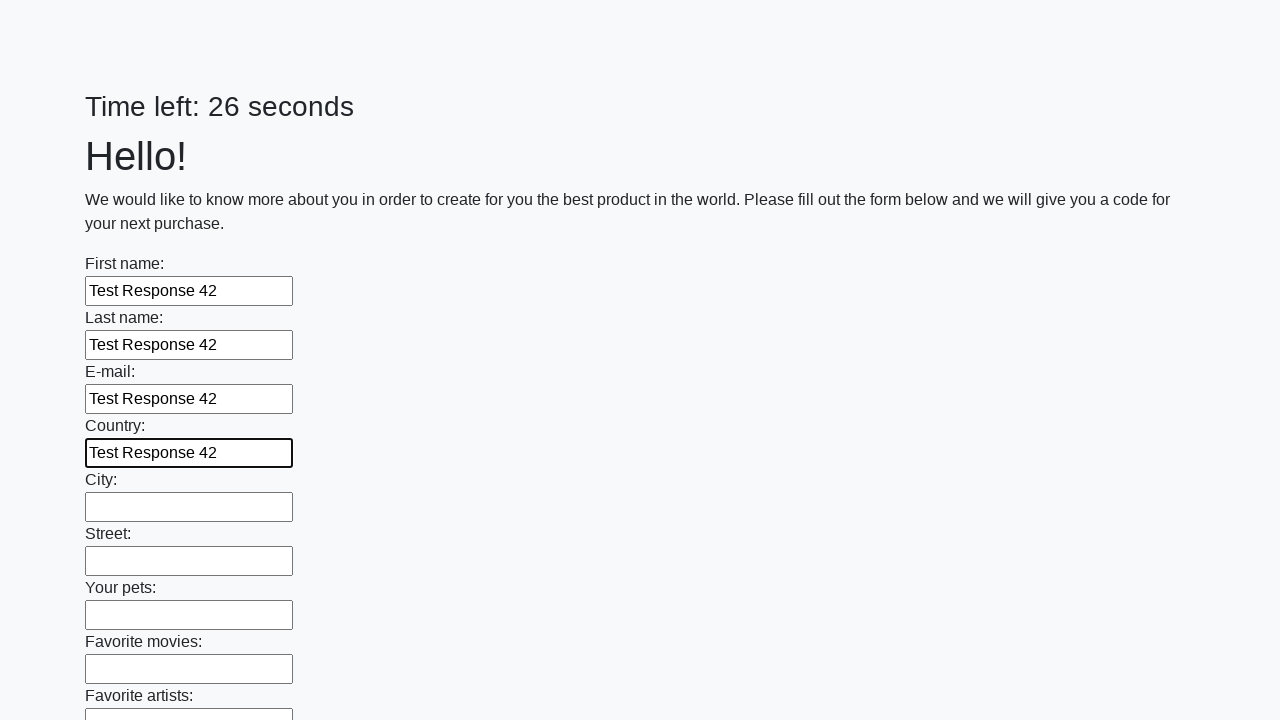

Filled input field with 'Test Response 42' on input >> nth=4
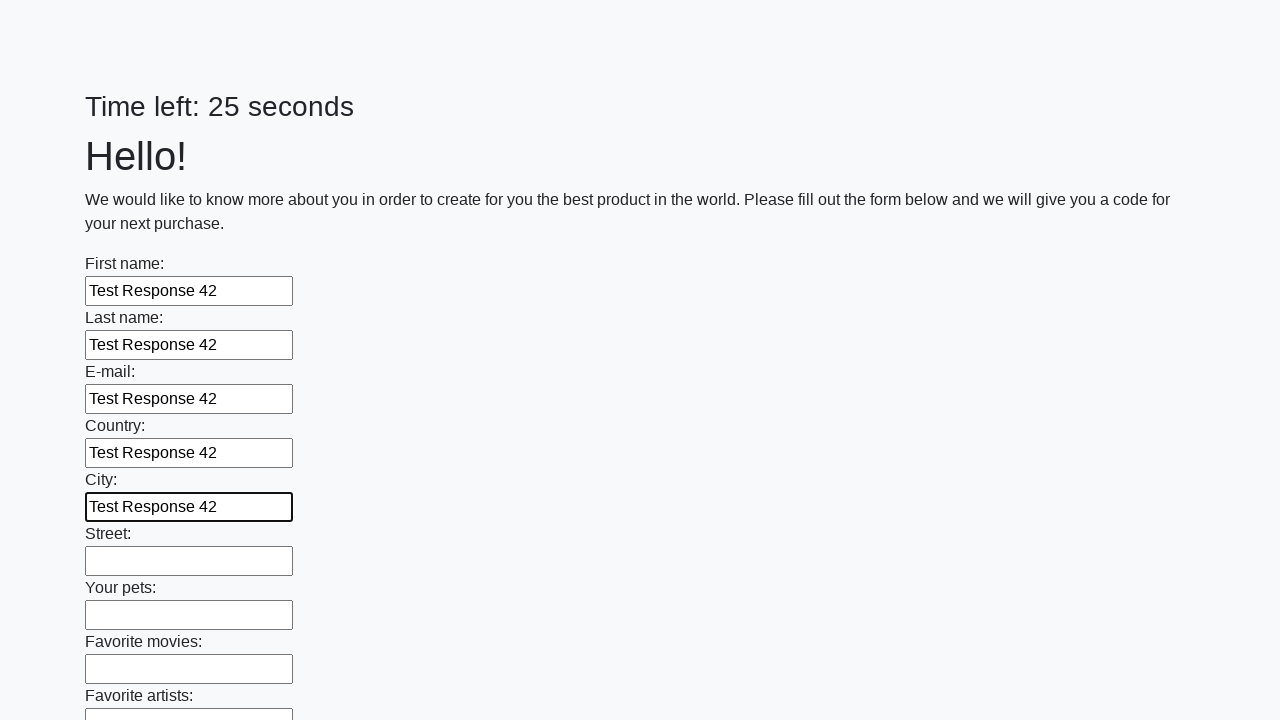

Filled input field with 'Test Response 42' on input >> nth=5
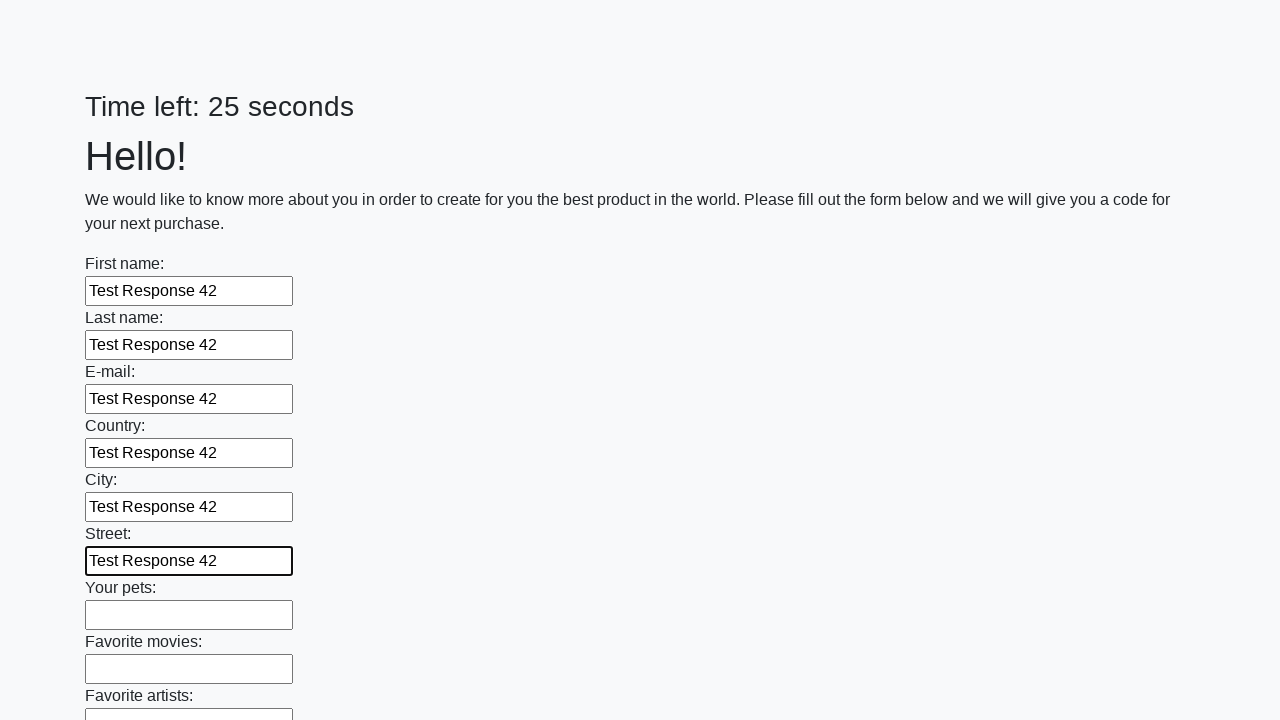

Filled input field with 'Test Response 42' on input >> nth=6
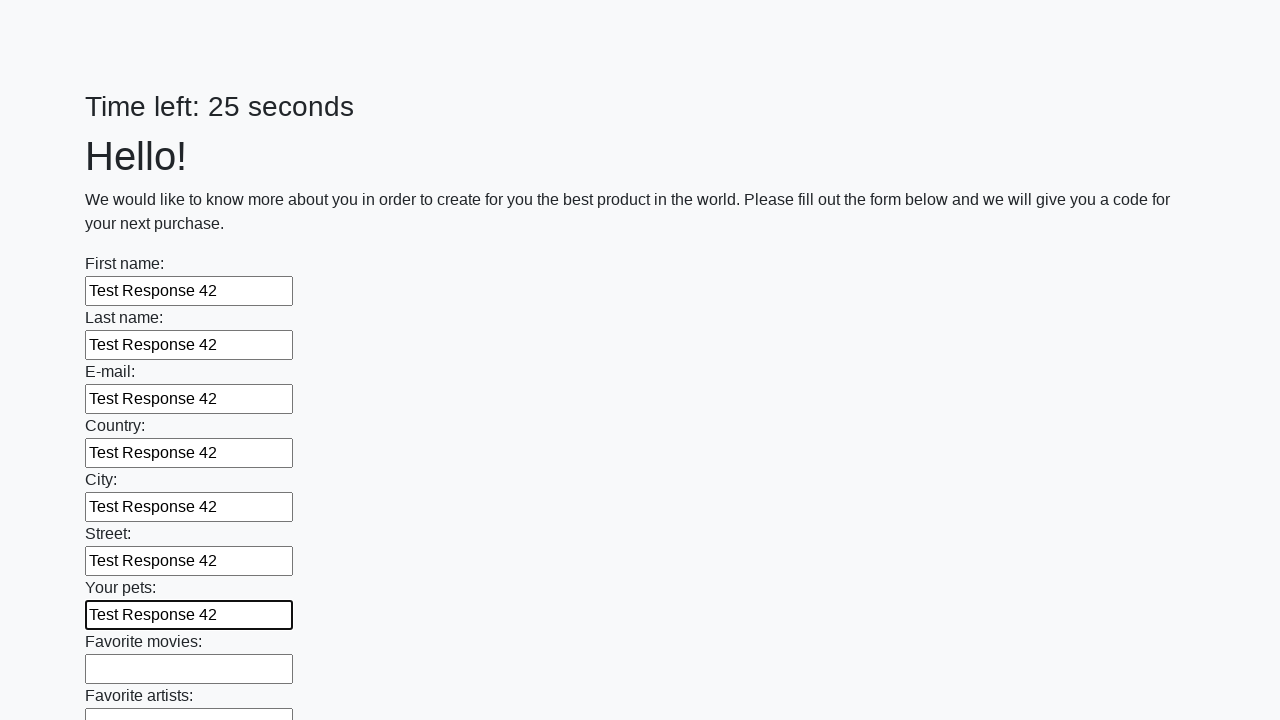

Filled input field with 'Test Response 42' on input >> nth=7
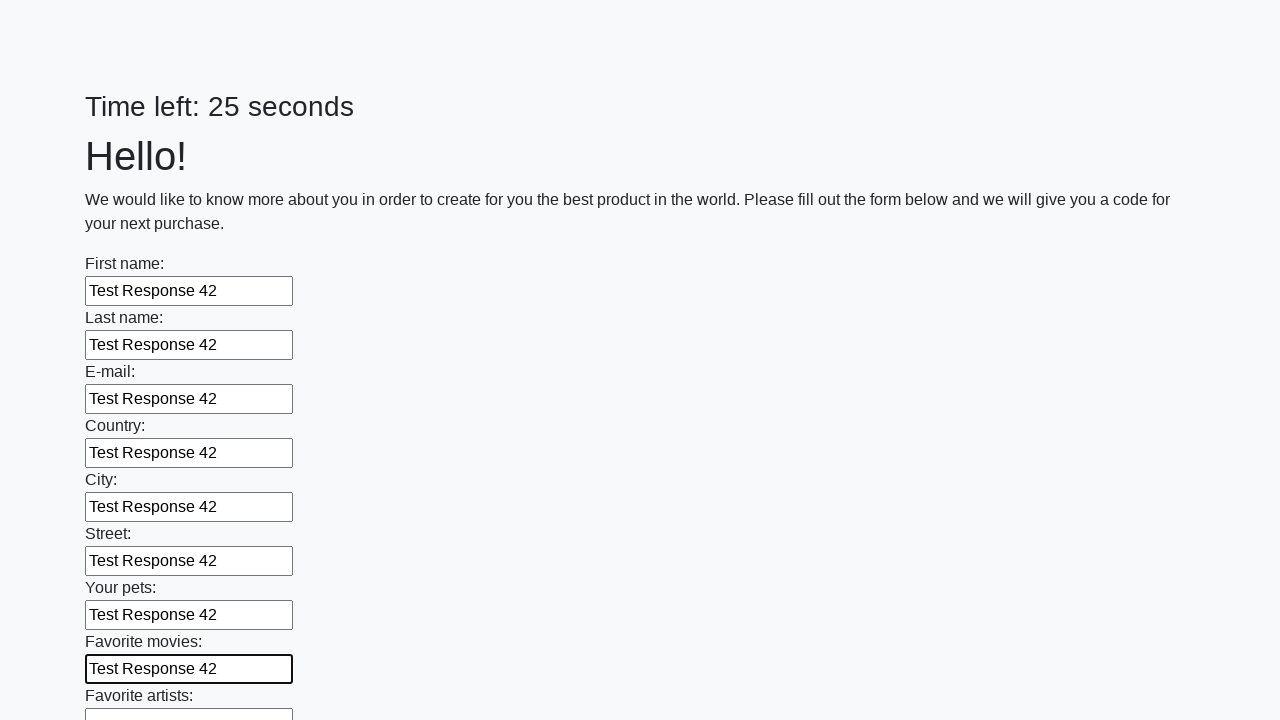

Filled input field with 'Test Response 42' on input >> nth=8
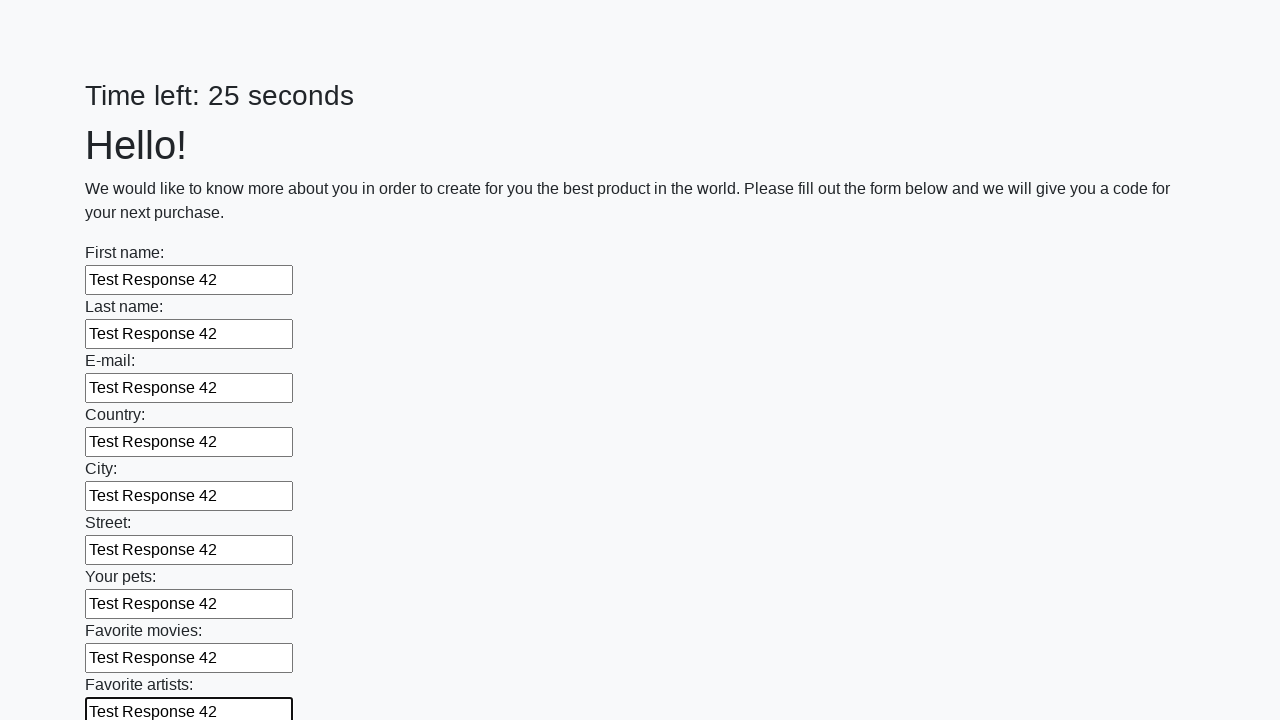

Filled input field with 'Test Response 42' on input >> nth=9
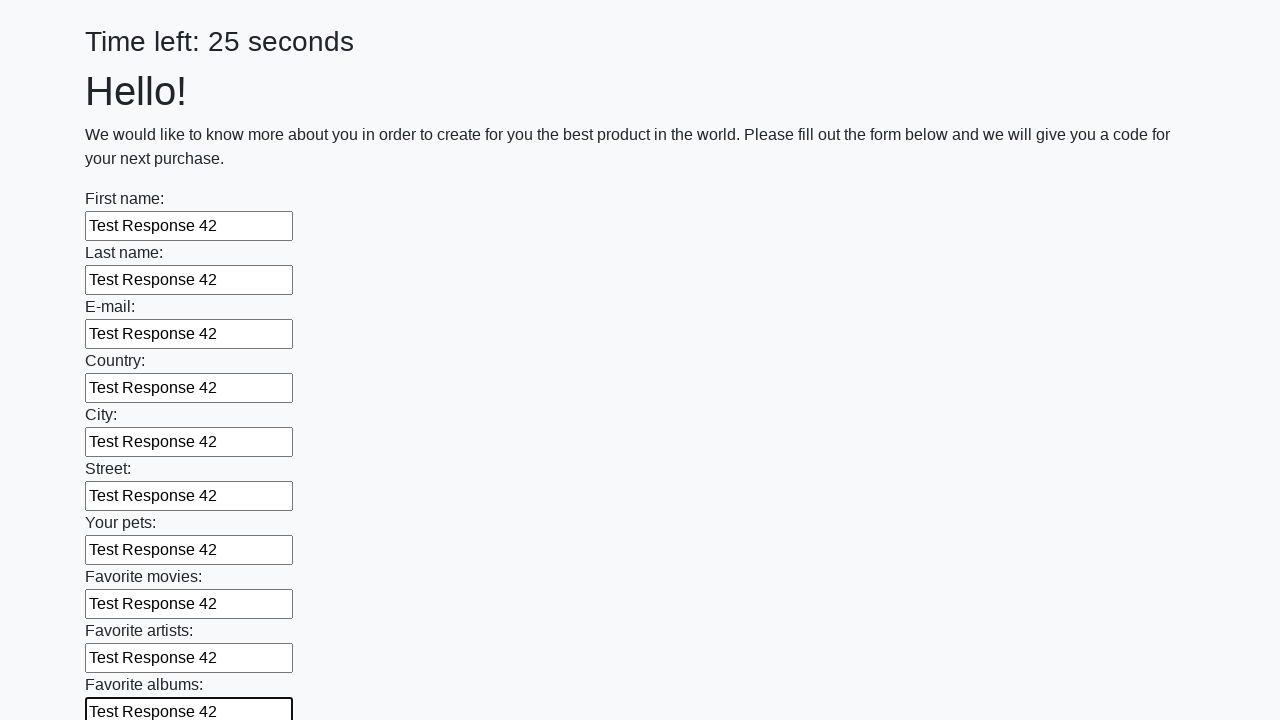

Filled input field with 'Test Response 42' on input >> nth=10
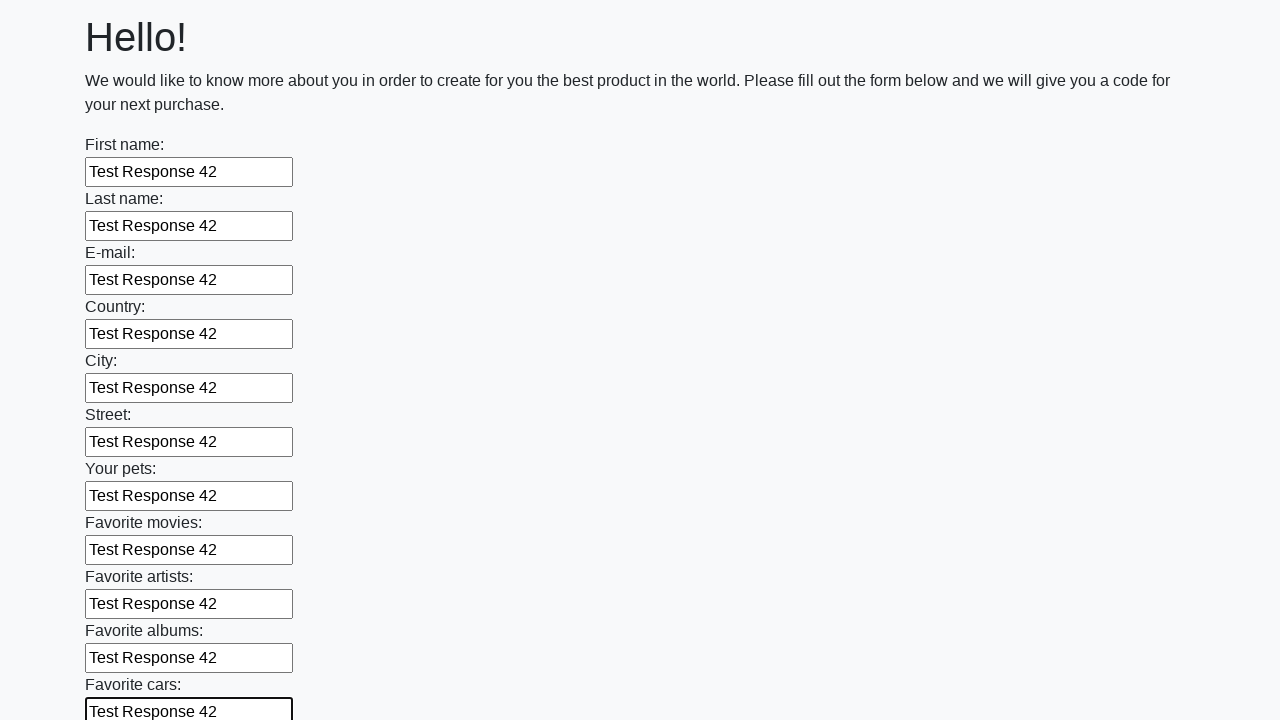

Filled input field with 'Test Response 42' on input >> nth=11
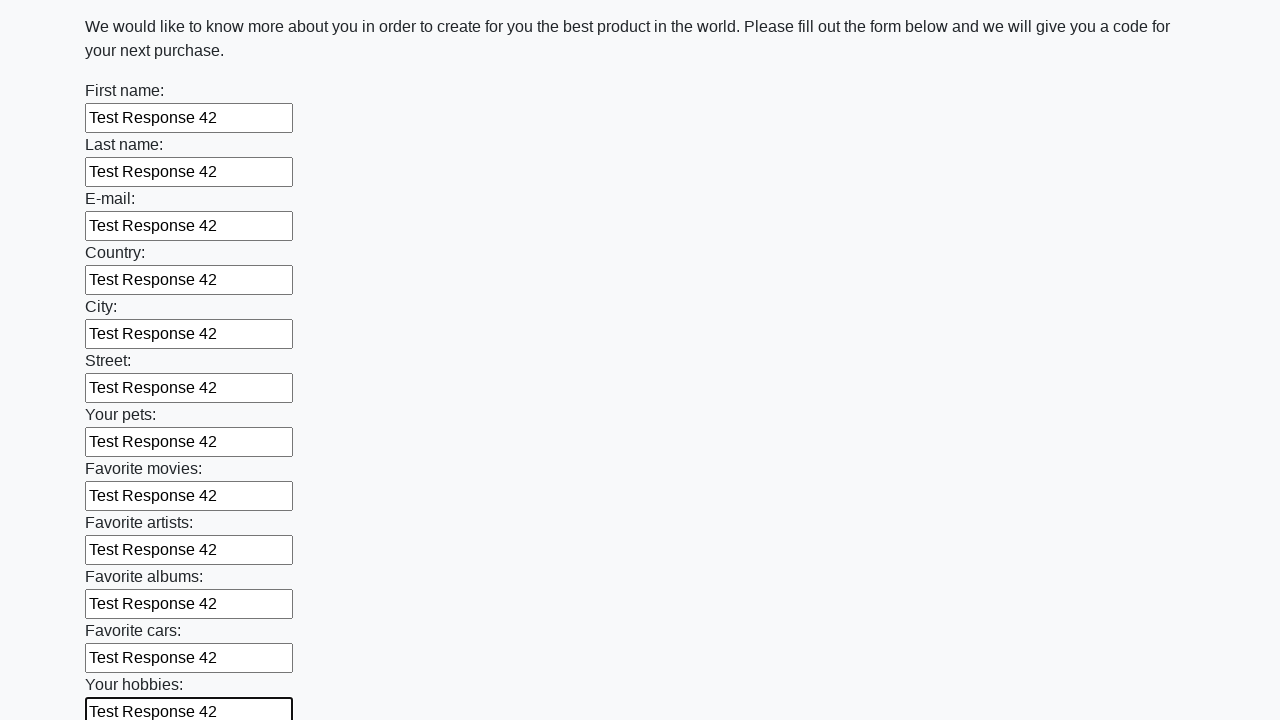

Filled input field with 'Test Response 42' on input >> nth=12
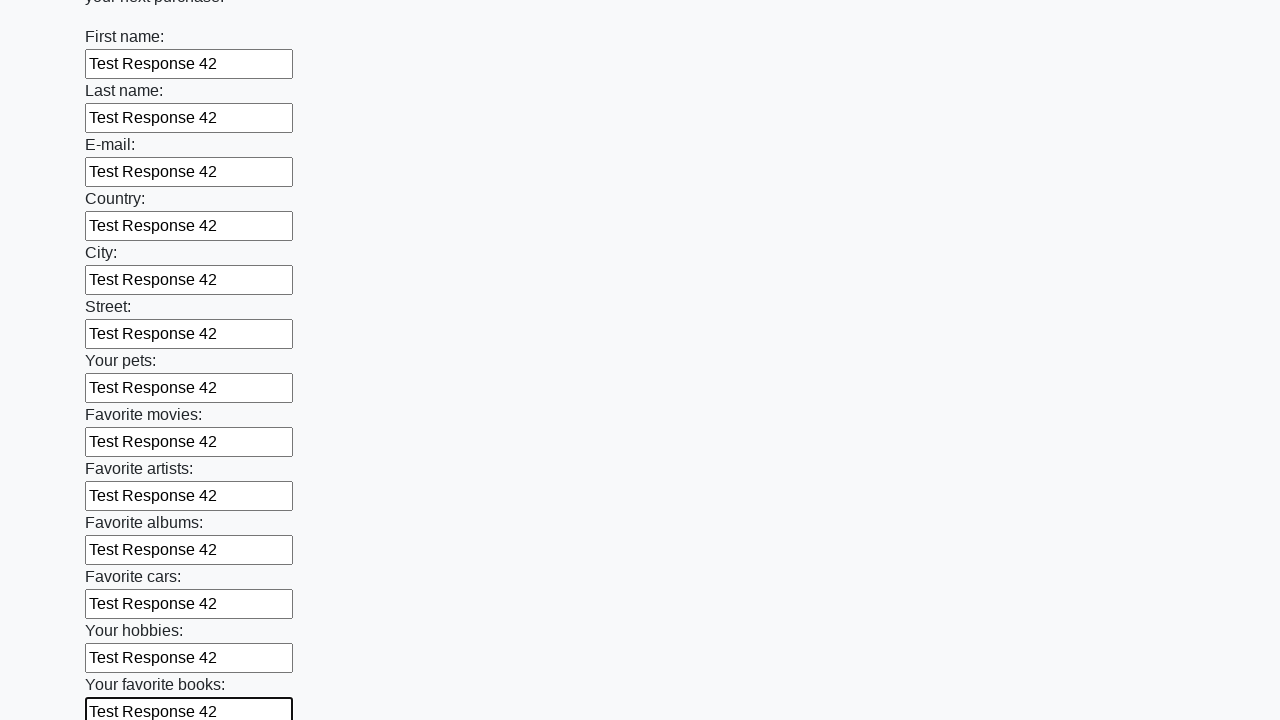

Filled input field with 'Test Response 42' on input >> nth=13
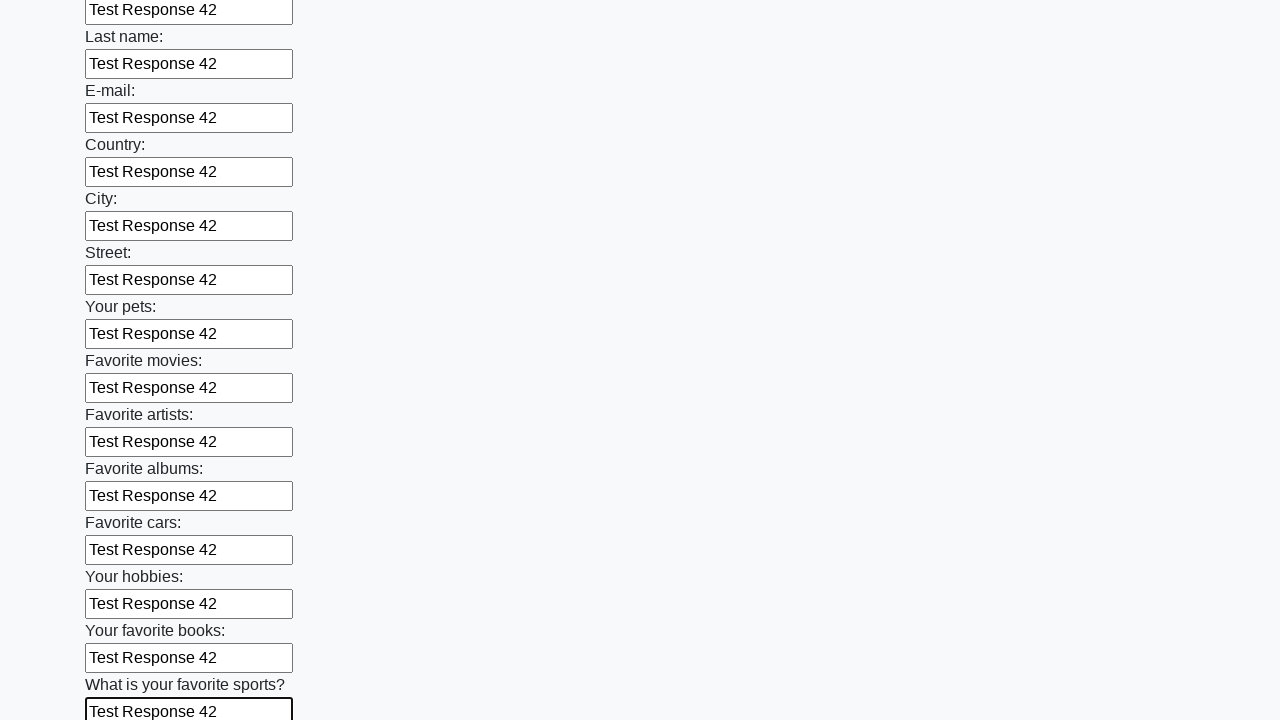

Filled input field with 'Test Response 42' on input >> nth=14
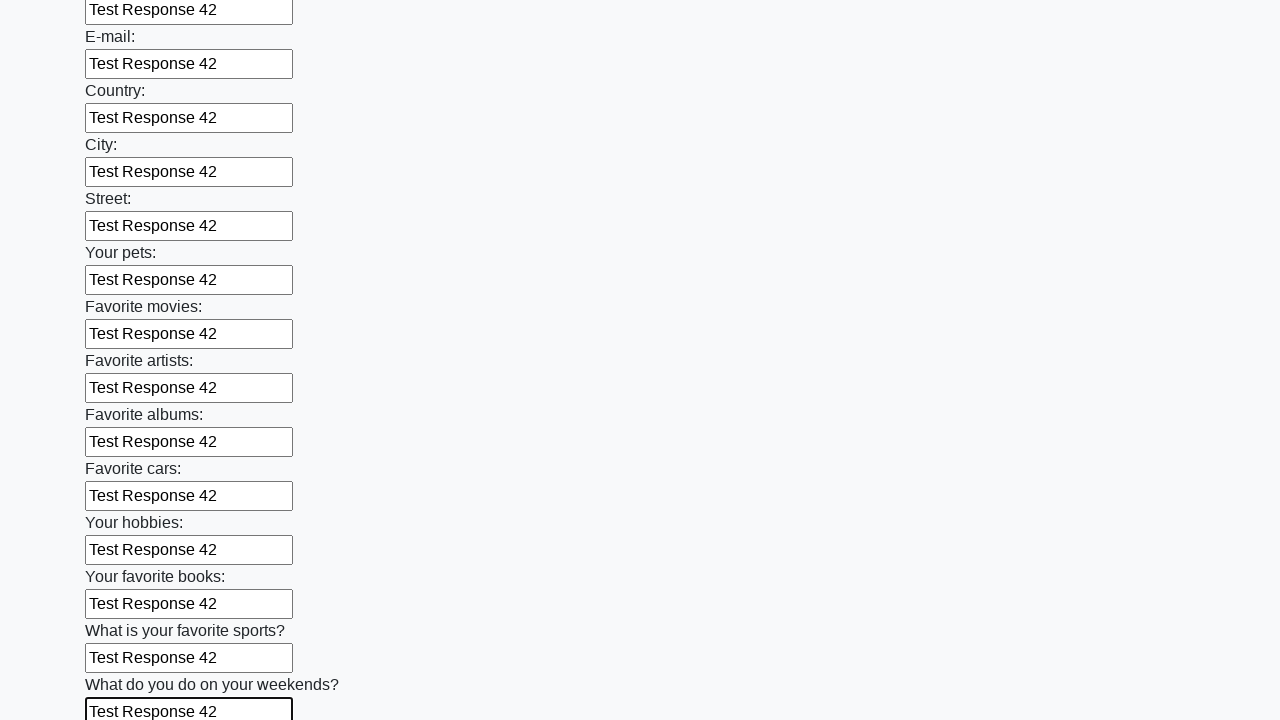

Filled input field with 'Test Response 42' on input >> nth=15
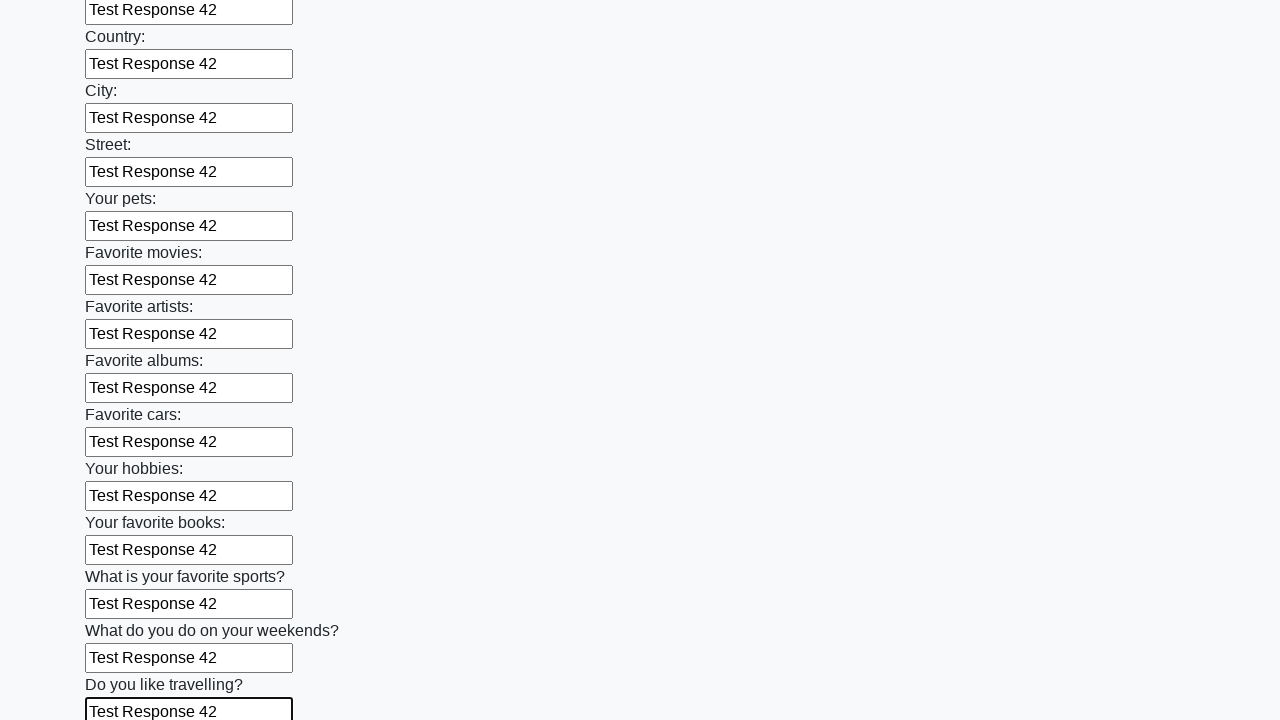

Filled input field with 'Test Response 42' on input >> nth=16
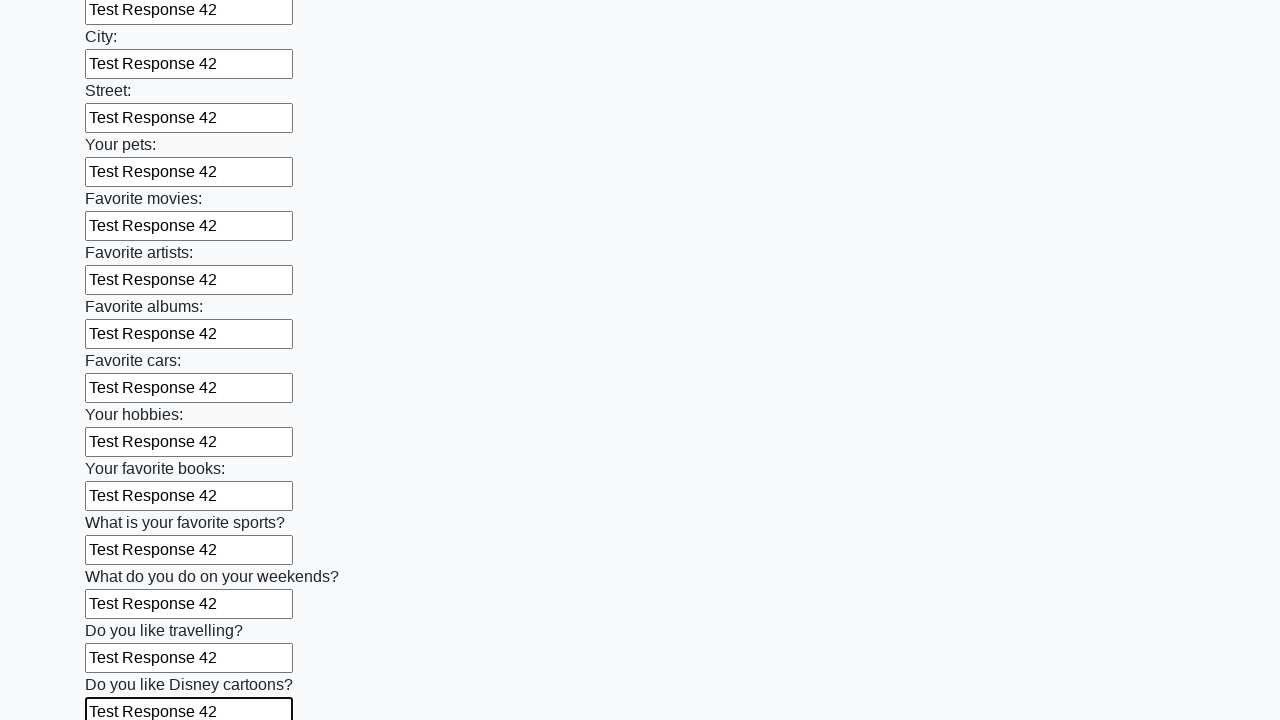

Filled input field with 'Test Response 42' on input >> nth=17
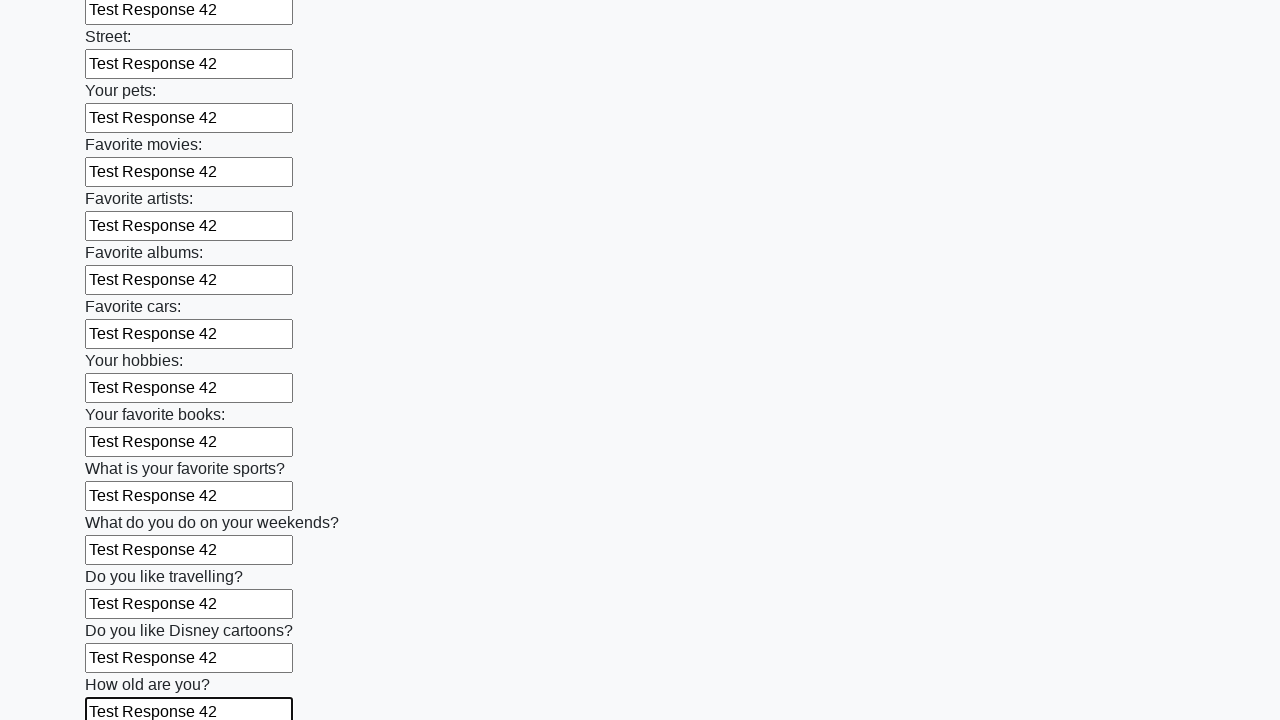

Filled input field with 'Test Response 42' on input >> nth=18
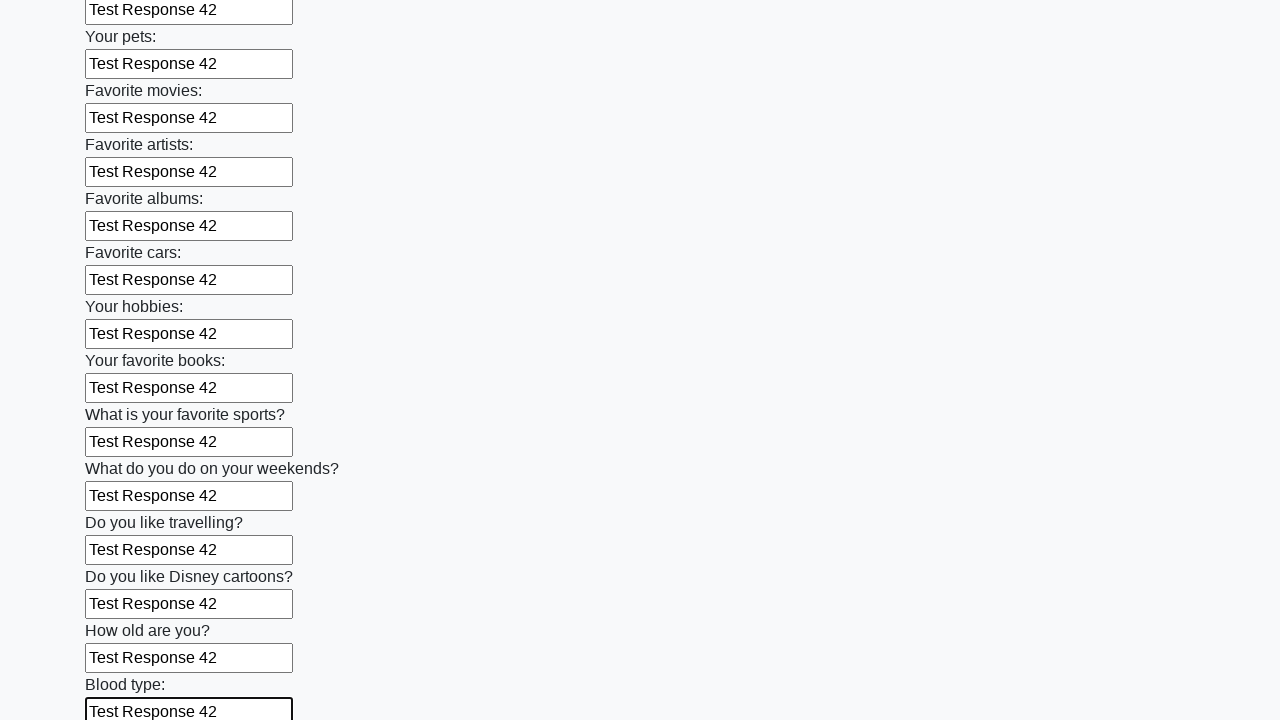

Filled input field with 'Test Response 42' on input >> nth=19
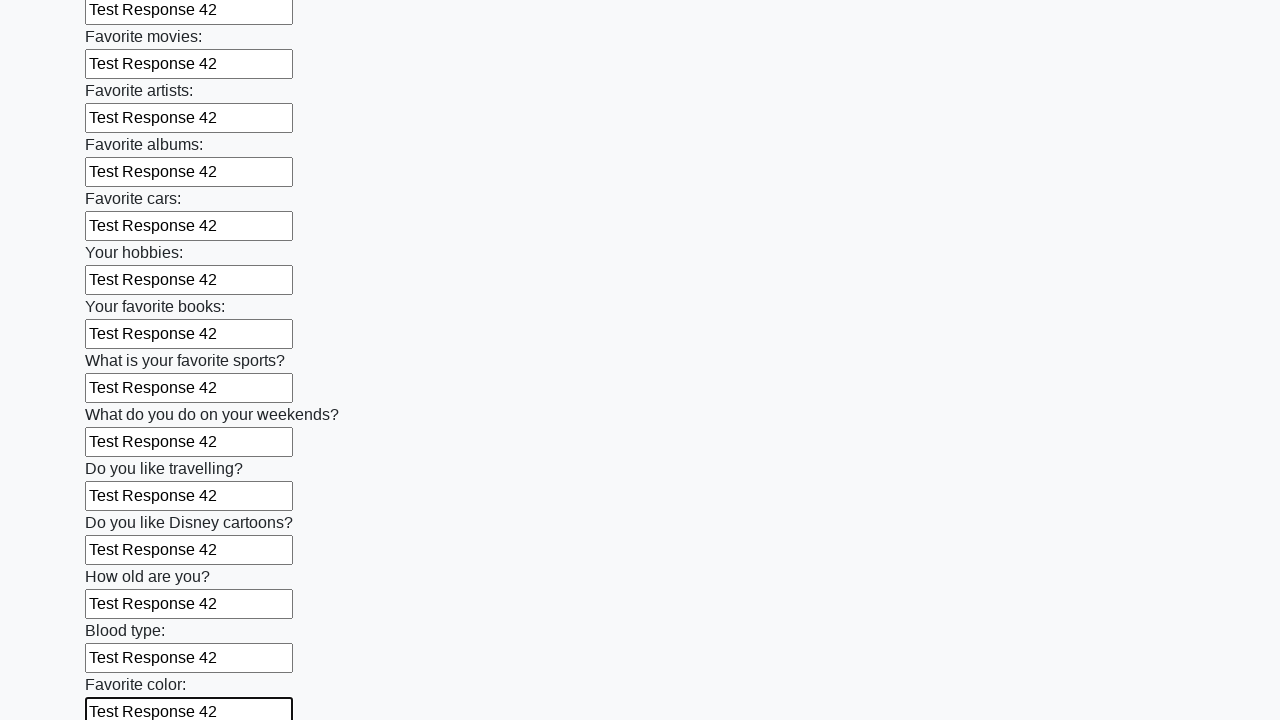

Filled input field with 'Test Response 42' on input >> nth=20
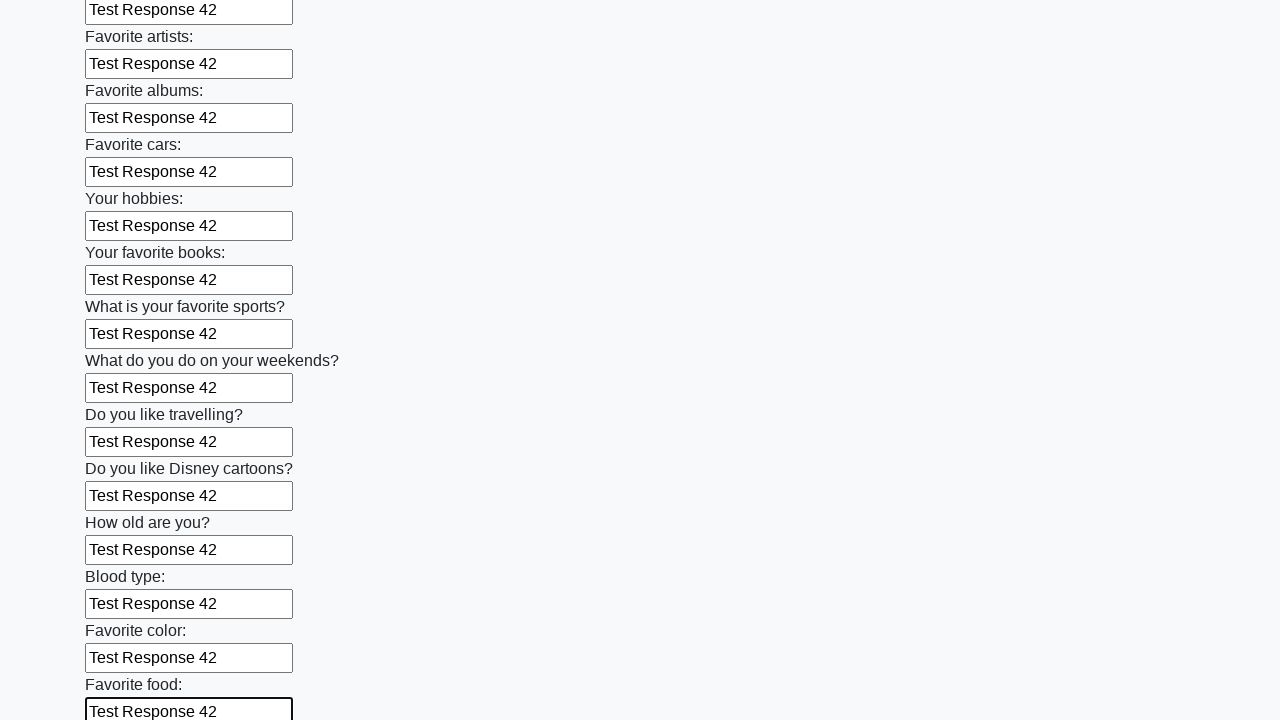

Filled input field with 'Test Response 42' on input >> nth=21
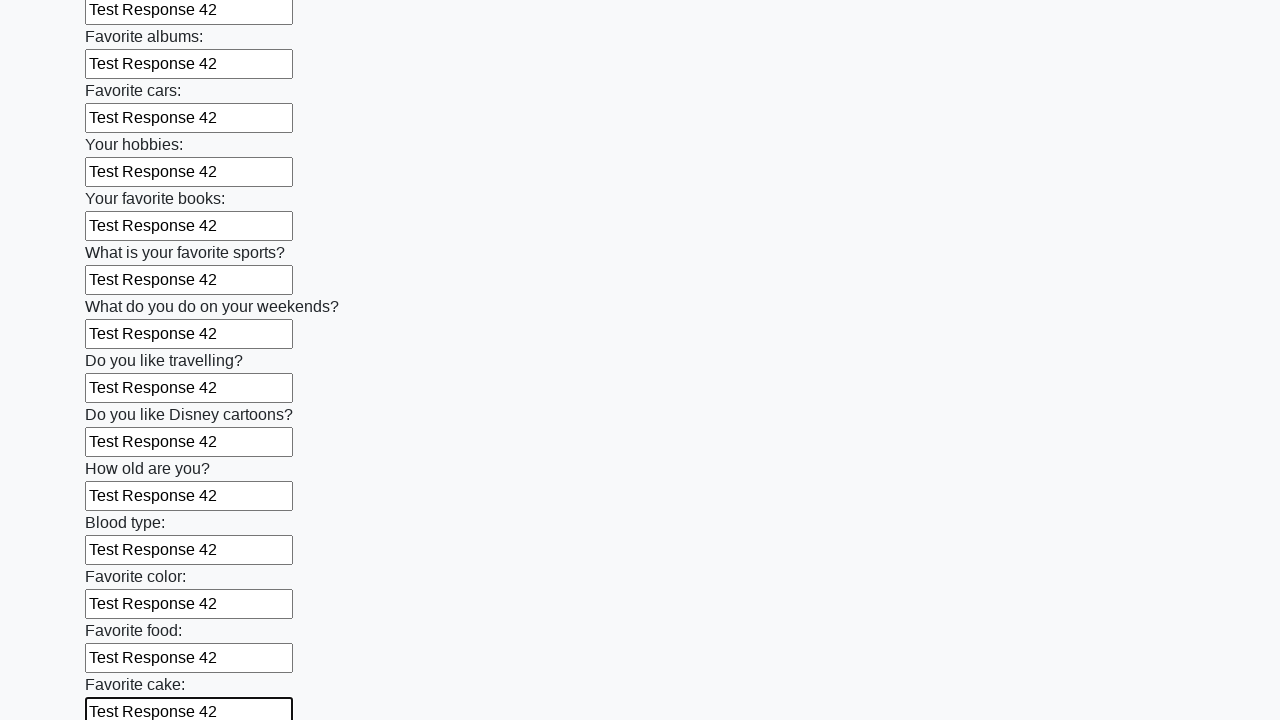

Filled input field with 'Test Response 42' on input >> nth=22
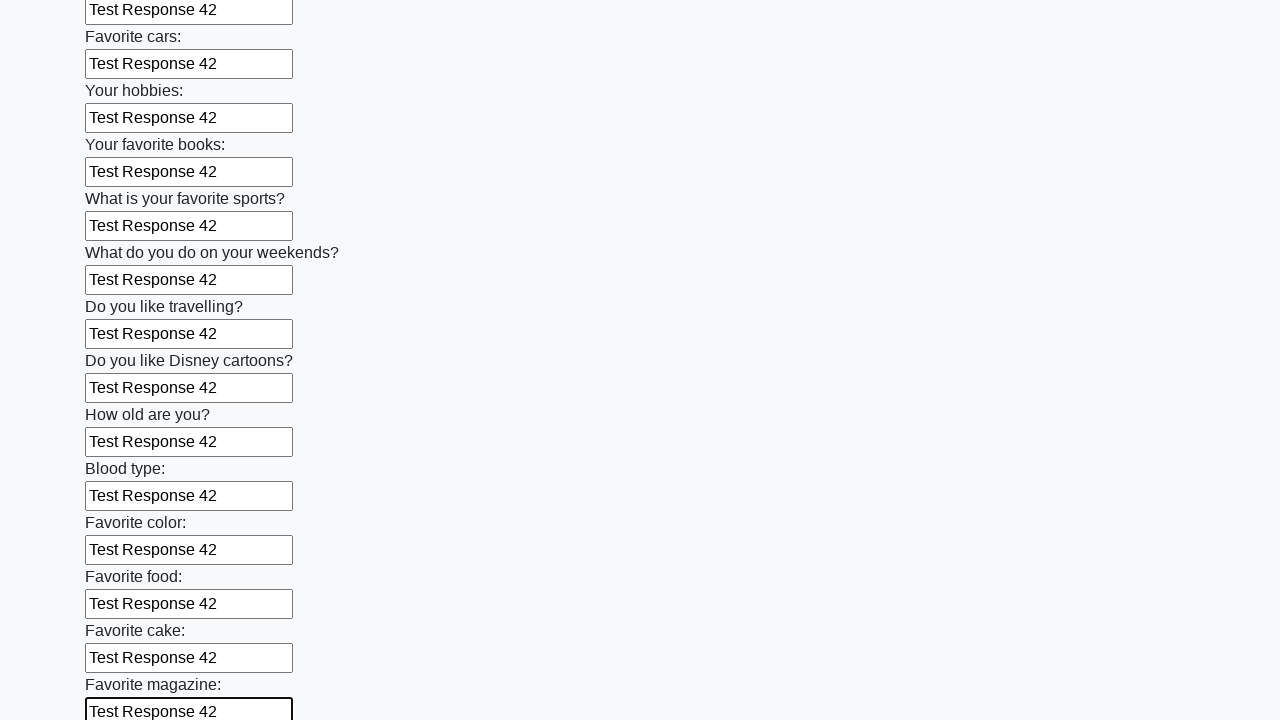

Filled input field with 'Test Response 42' on input >> nth=23
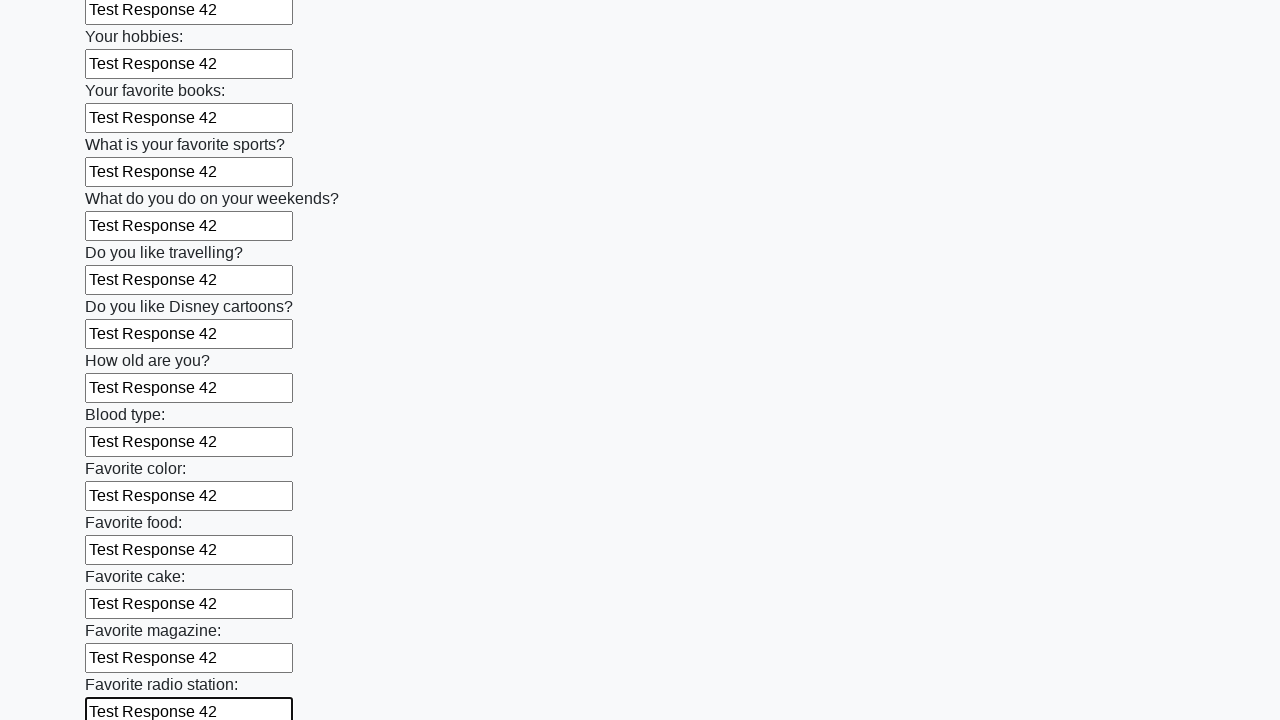

Filled input field with 'Test Response 42' on input >> nth=24
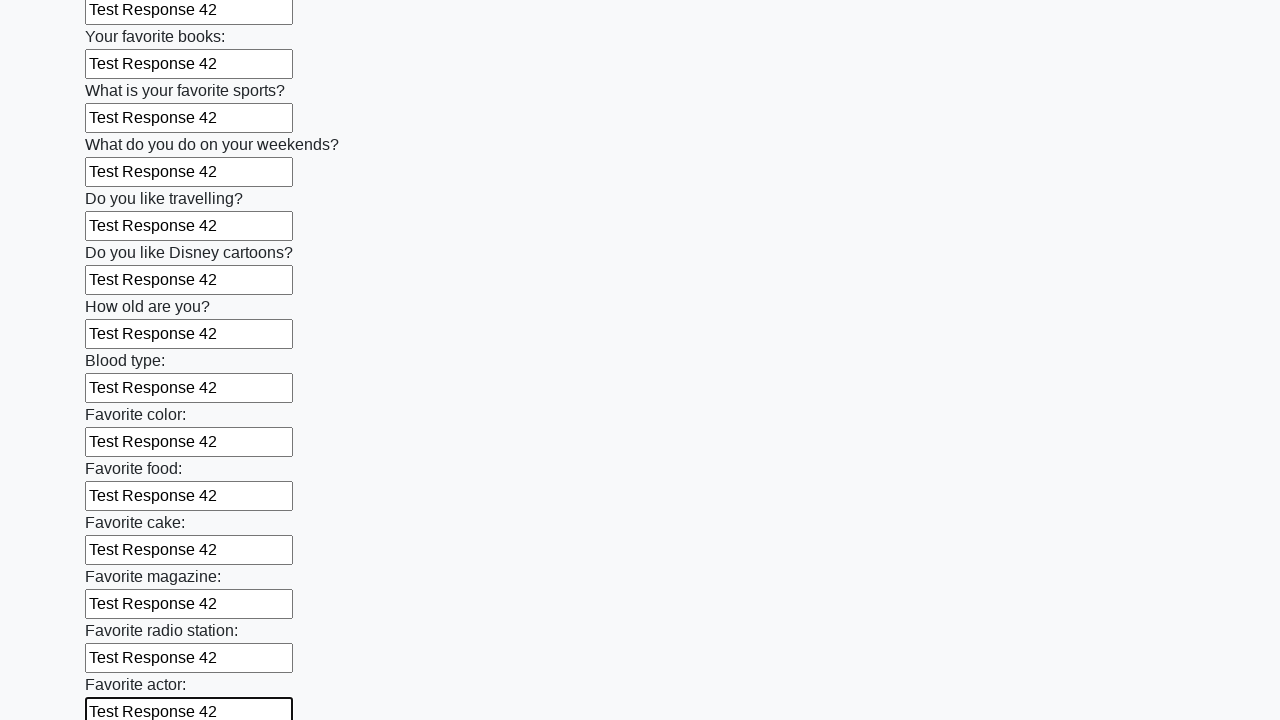

Filled input field with 'Test Response 42' on input >> nth=25
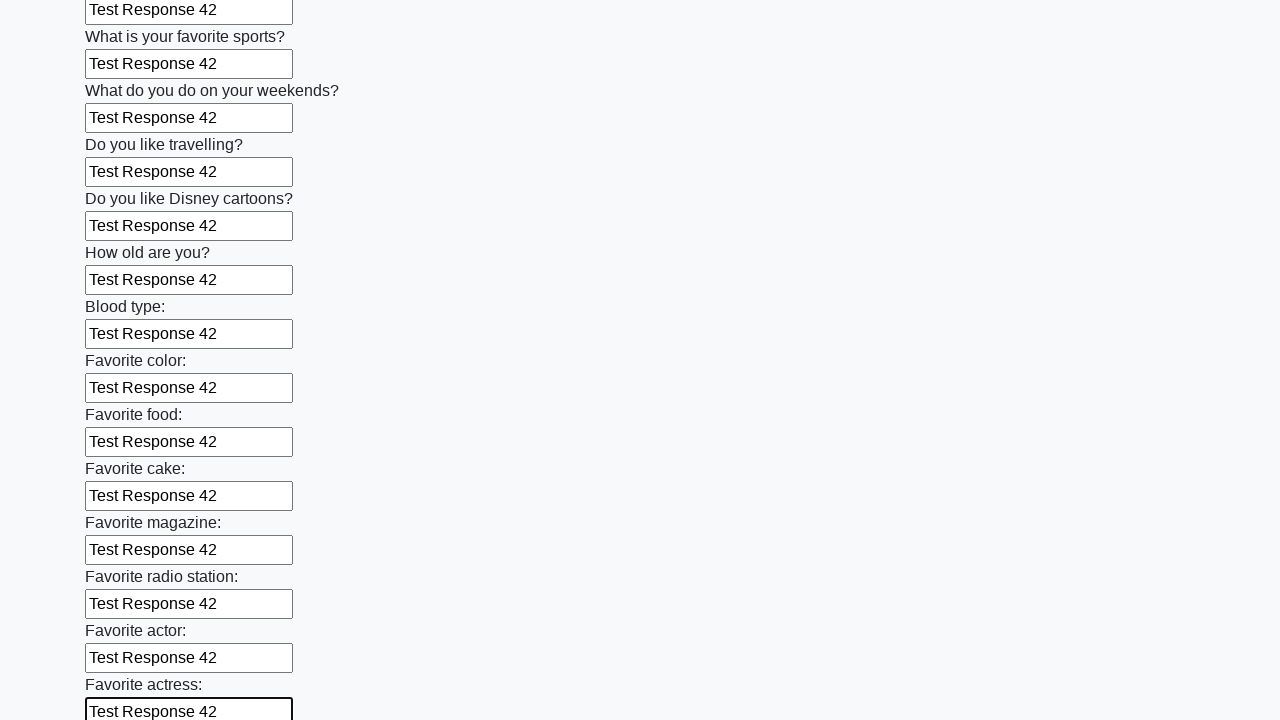

Filled input field with 'Test Response 42' on input >> nth=26
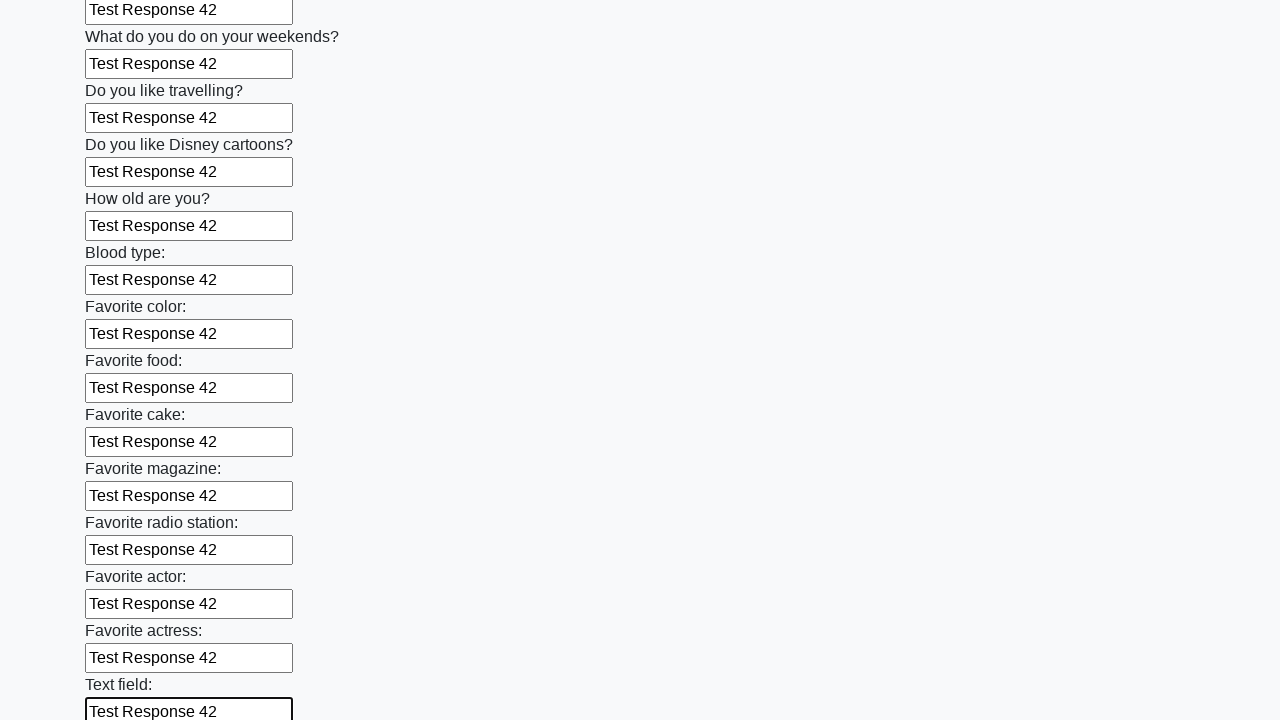

Filled input field with 'Test Response 42' on input >> nth=27
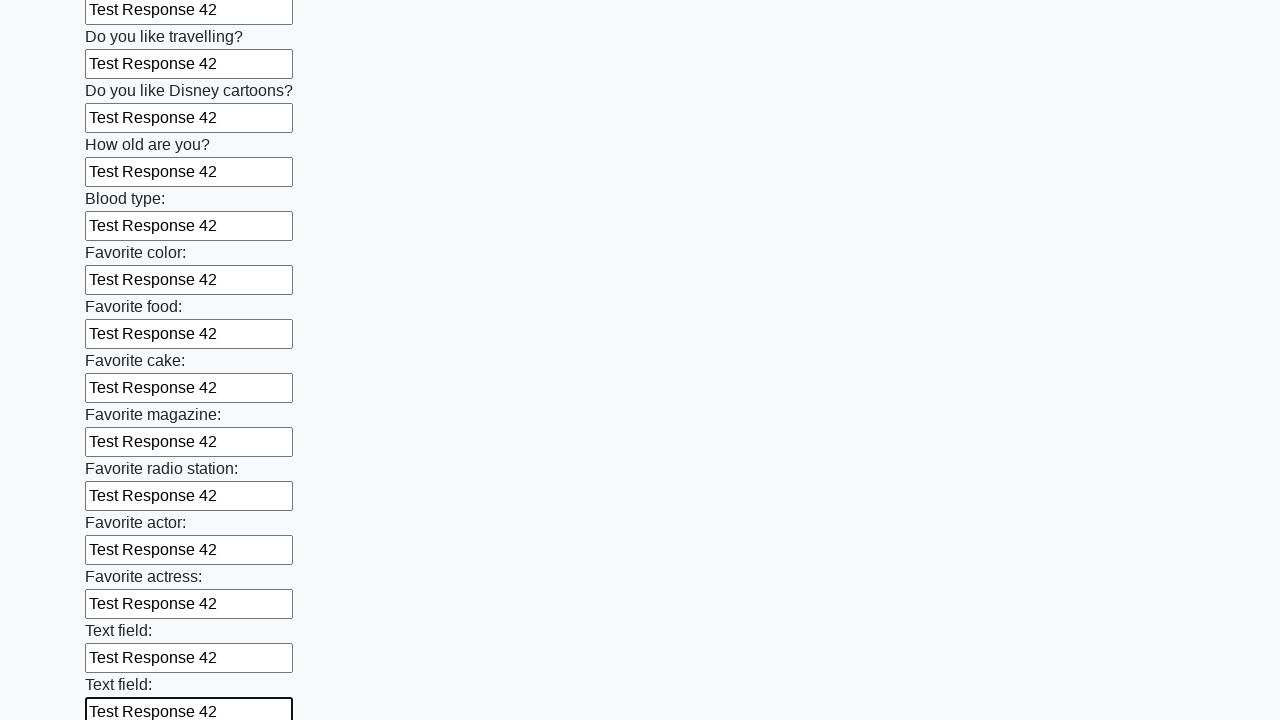

Filled input field with 'Test Response 42' on input >> nth=28
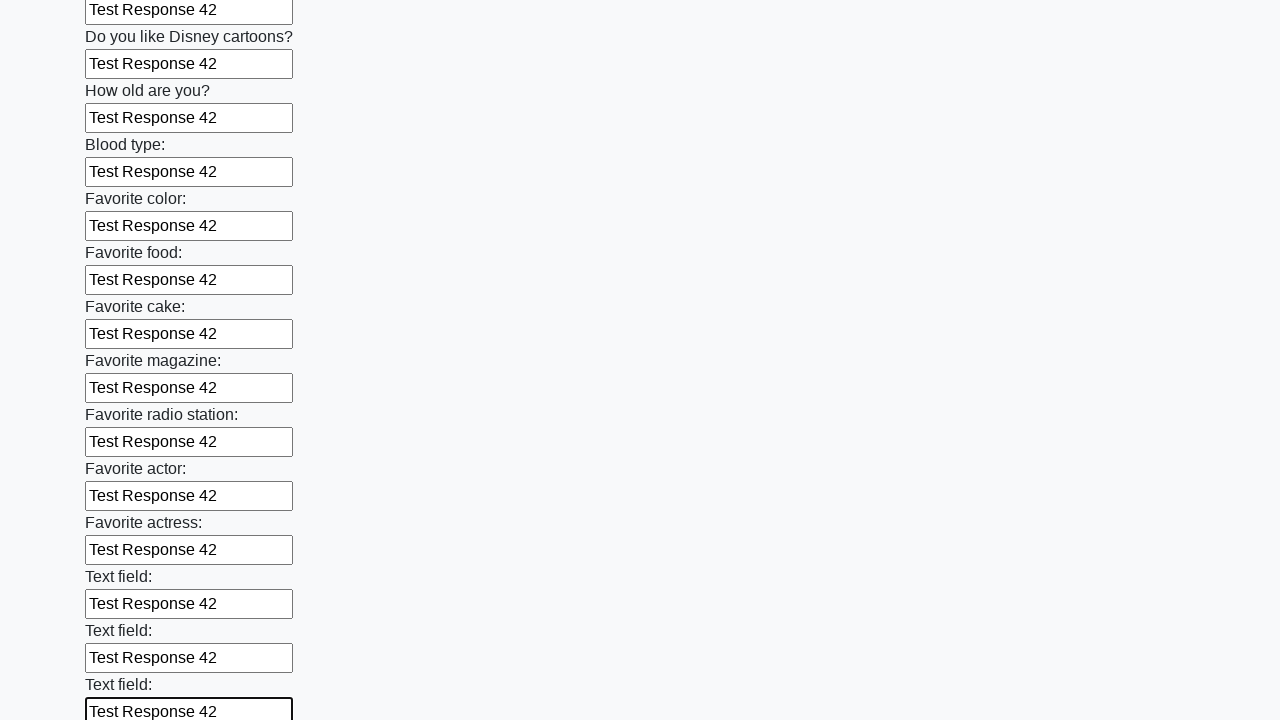

Filled input field with 'Test Response 42' on input >> nth=29
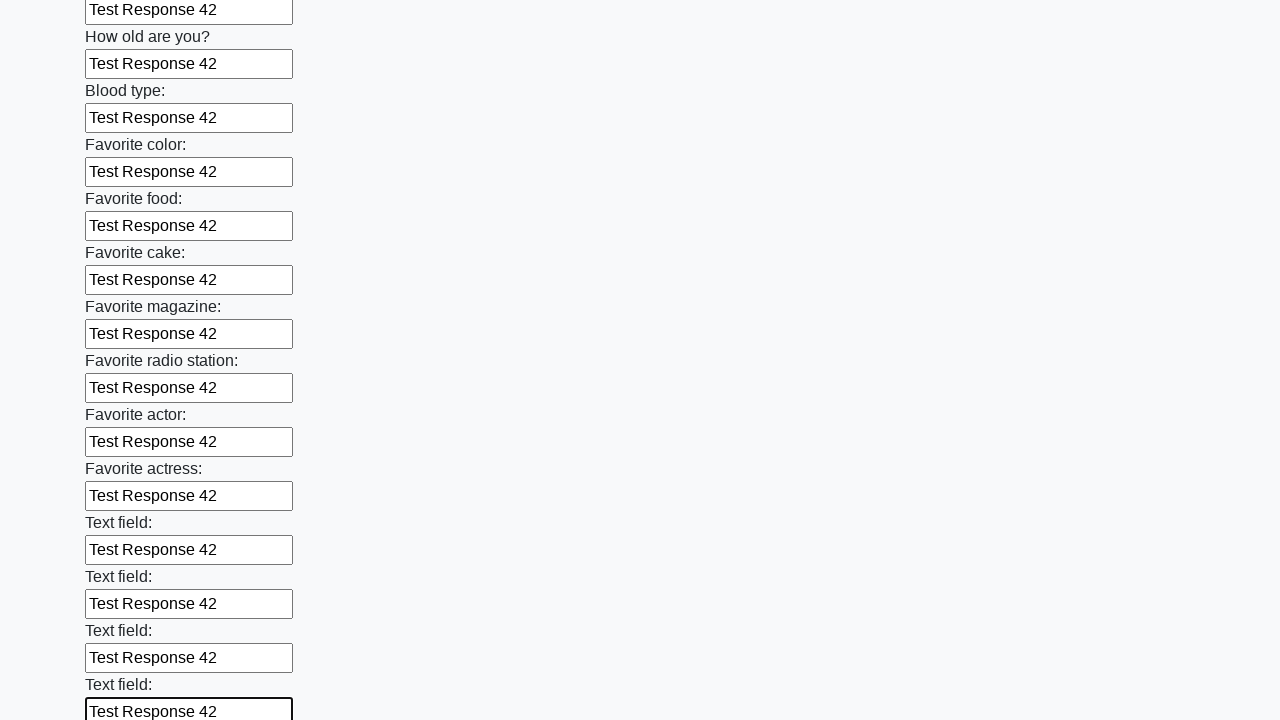

Filled input field with 'Test Response 42' on input >> nth=30
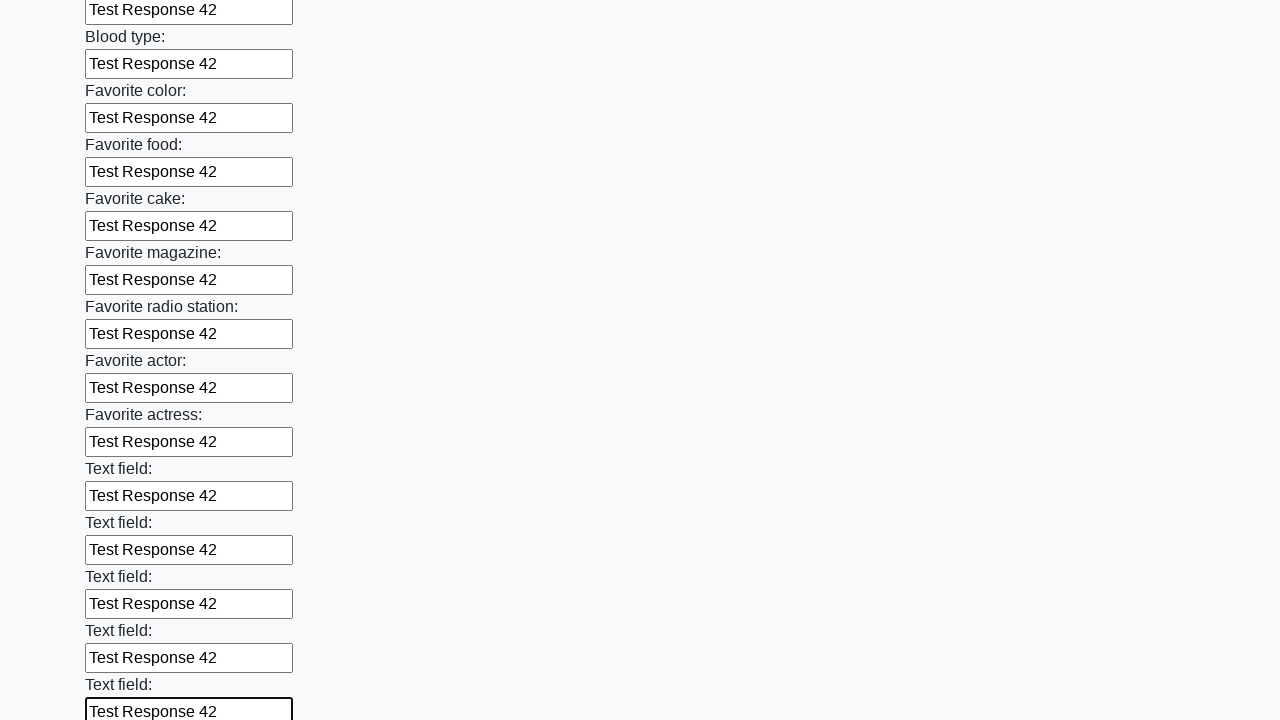

Filled input field with 'Test Response 42' on input >> nth=31
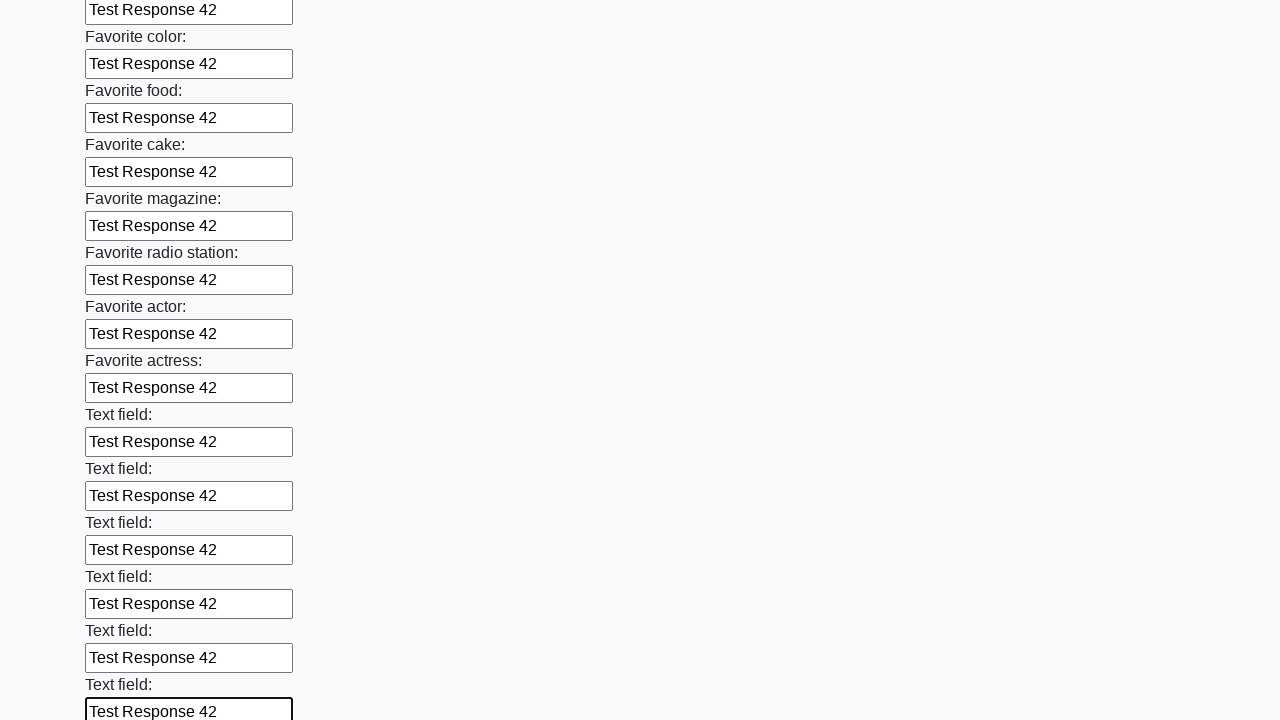

Filled input field with 'Test Response 42' on input >> nth=32
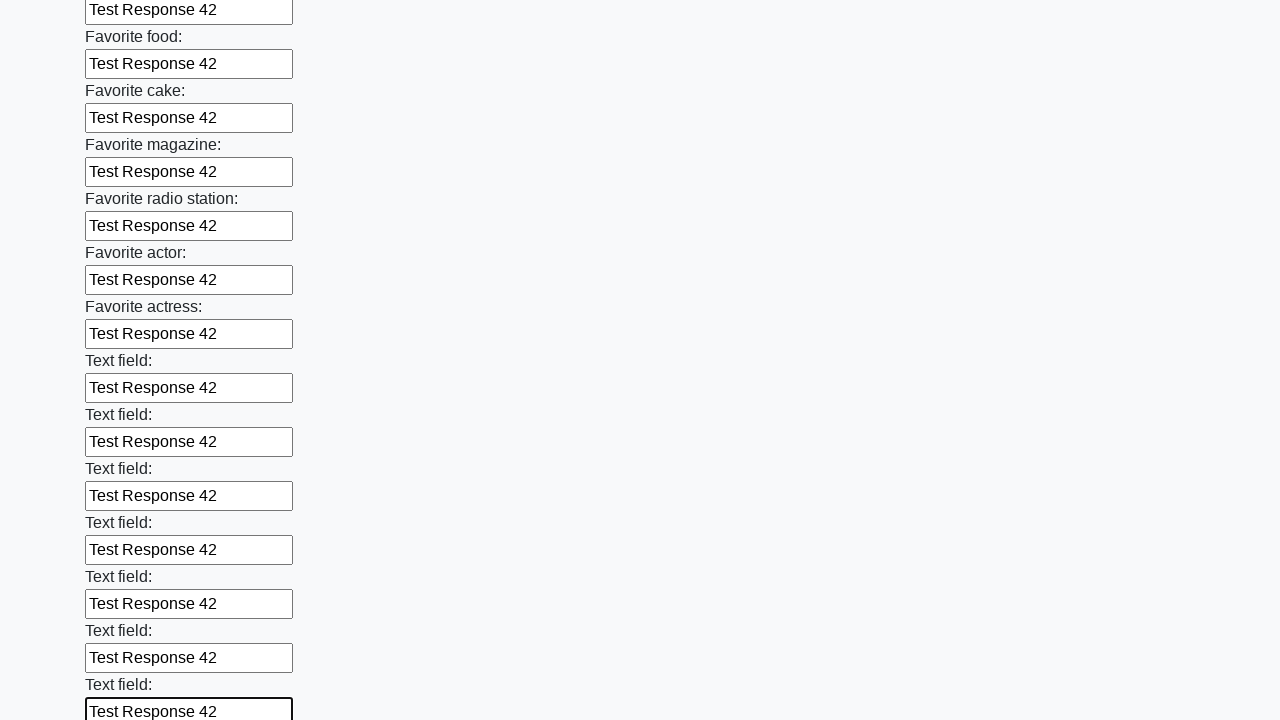

Filled input field with 'Test Response 42' on input >> nth=33
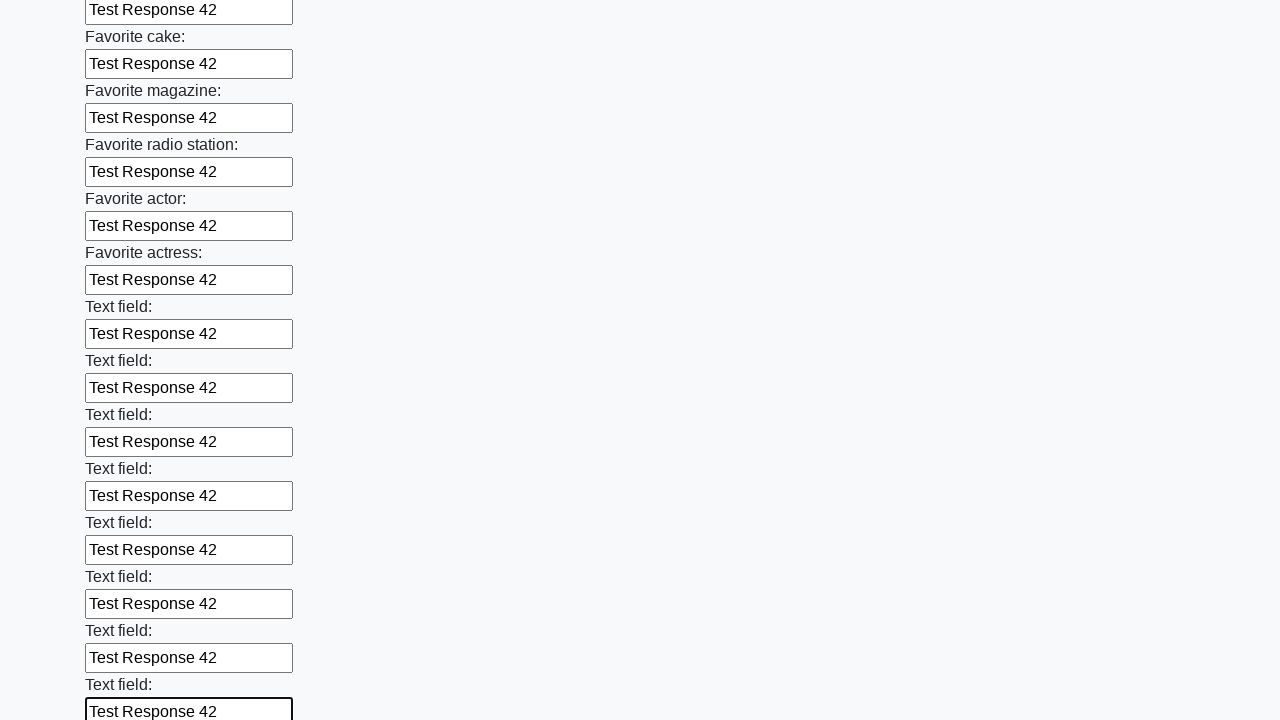

Filled input field with 'Test Response 42' on input >> nth=34
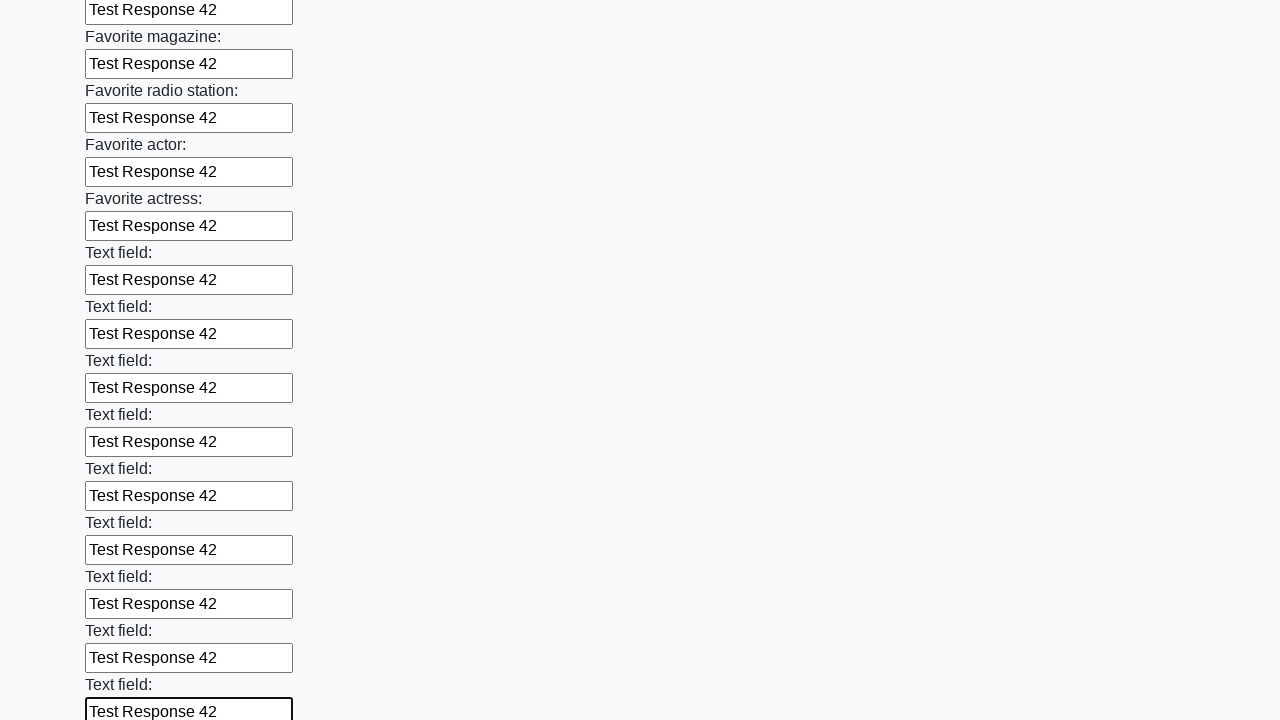

Filled input field with 'Test Response 42' on input >> nth=35
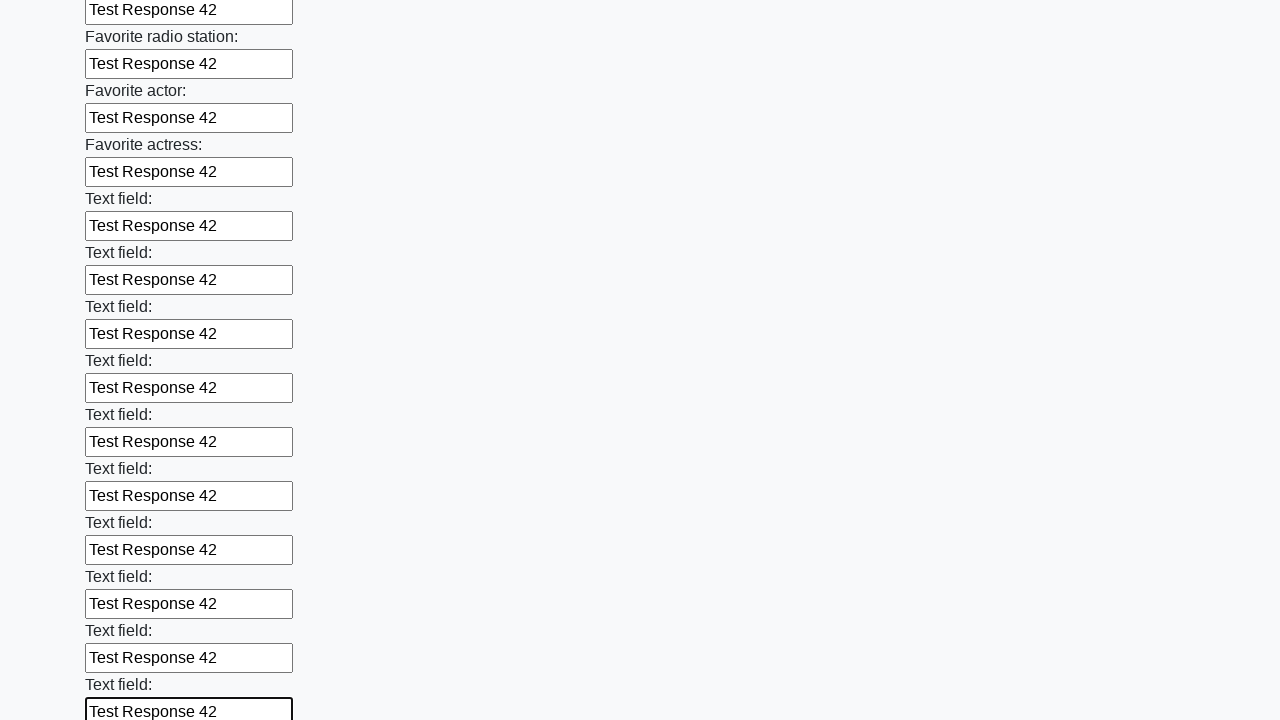

Filled input field with 'Test Response 42' on input >> nth=36
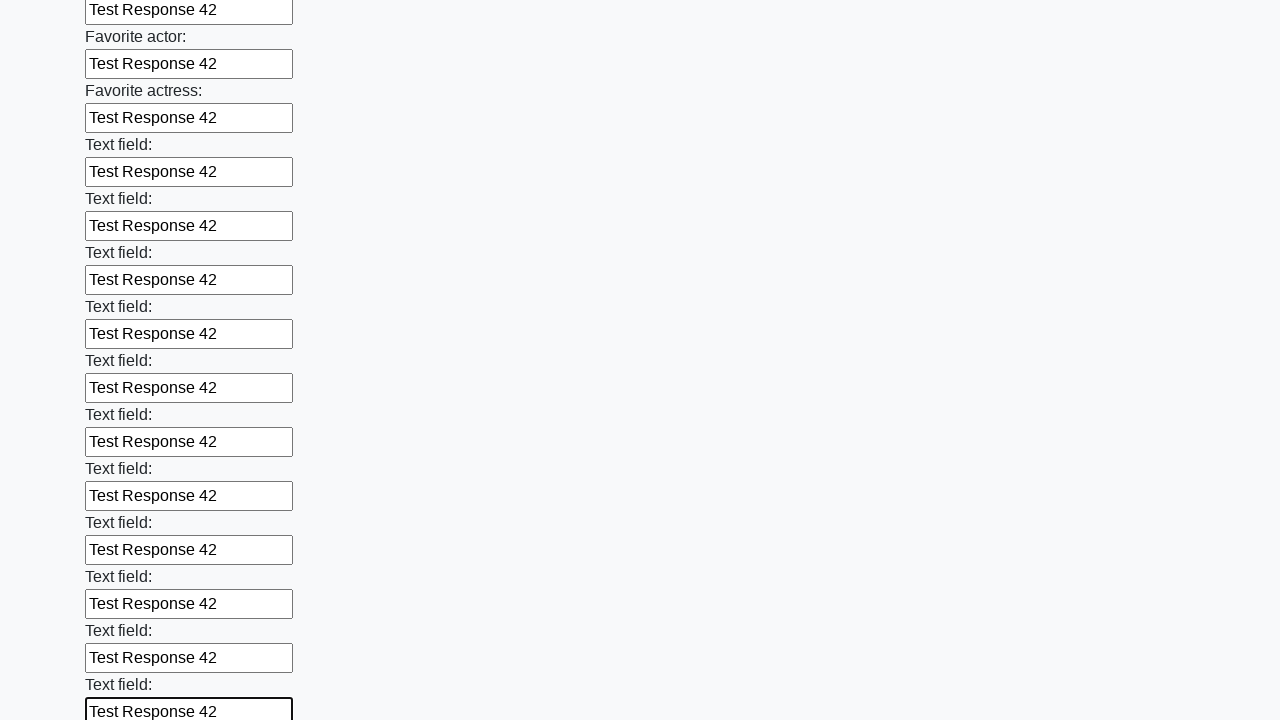

Filled input field with 'Test Response 42' on input >> nth=37
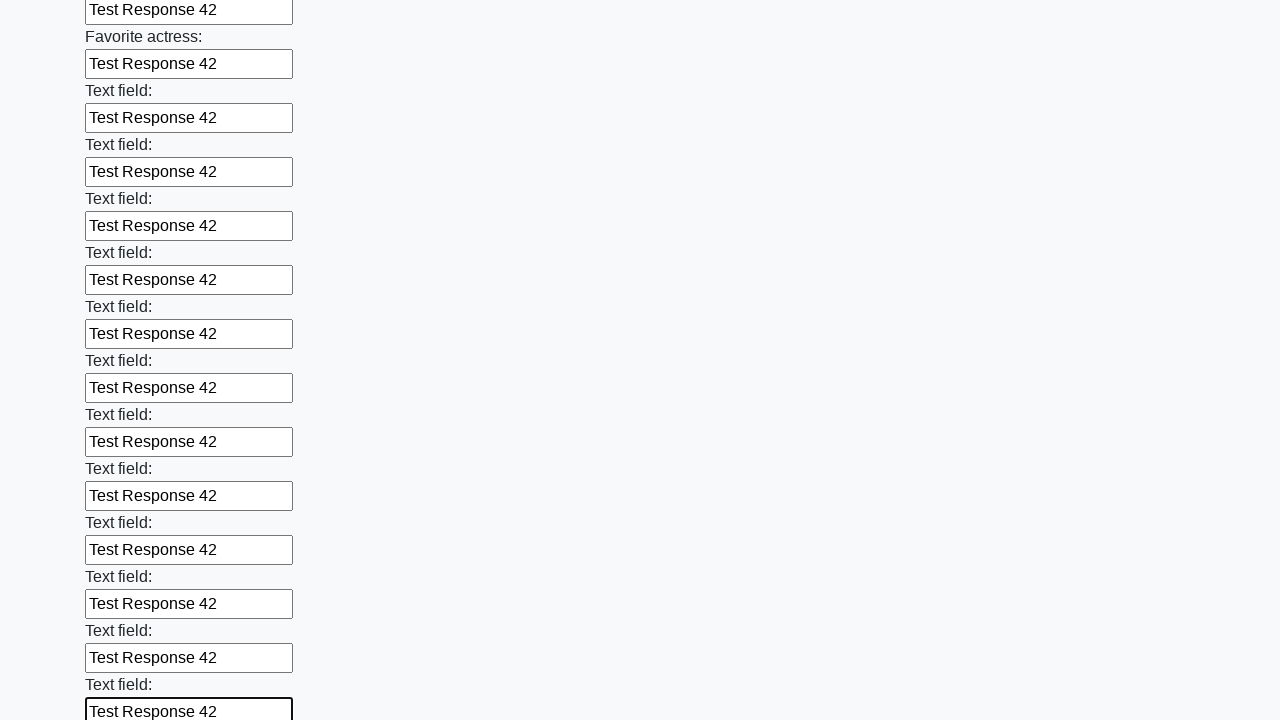

Filled input field with 'Test Response 42' on input >> nth=38
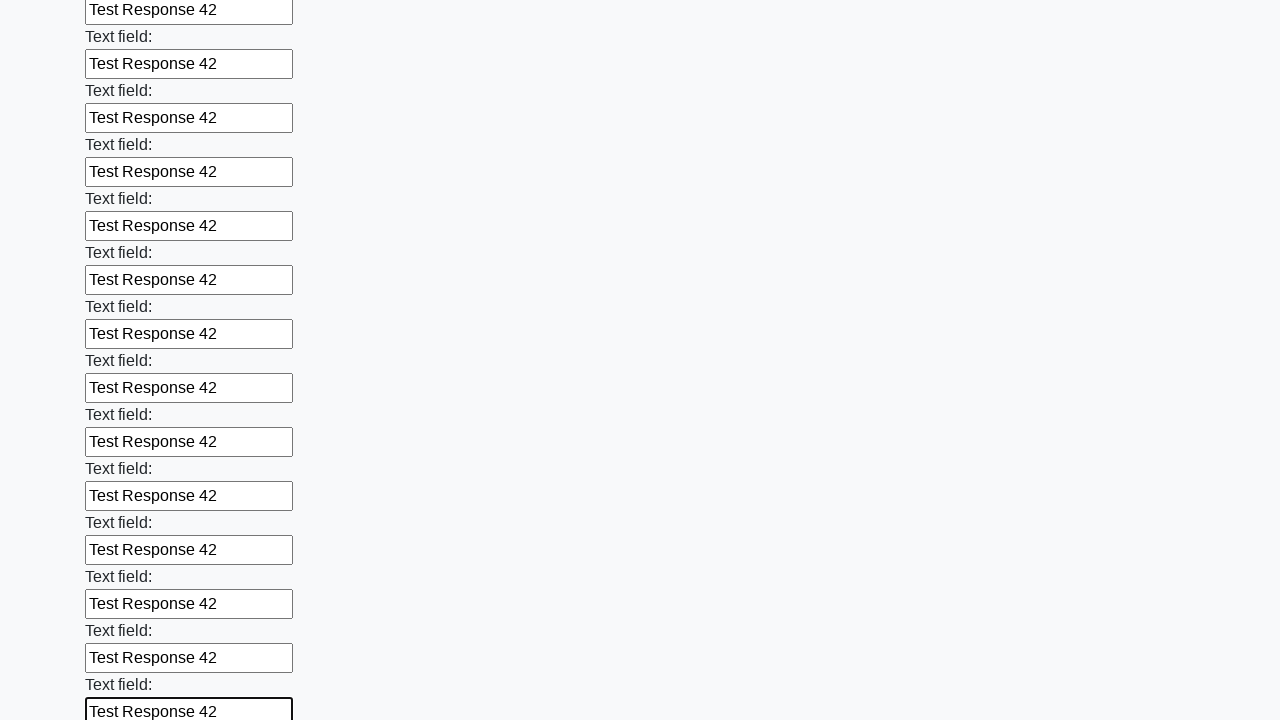

Filled input field with 'Test Response 42' on input >> nth=39
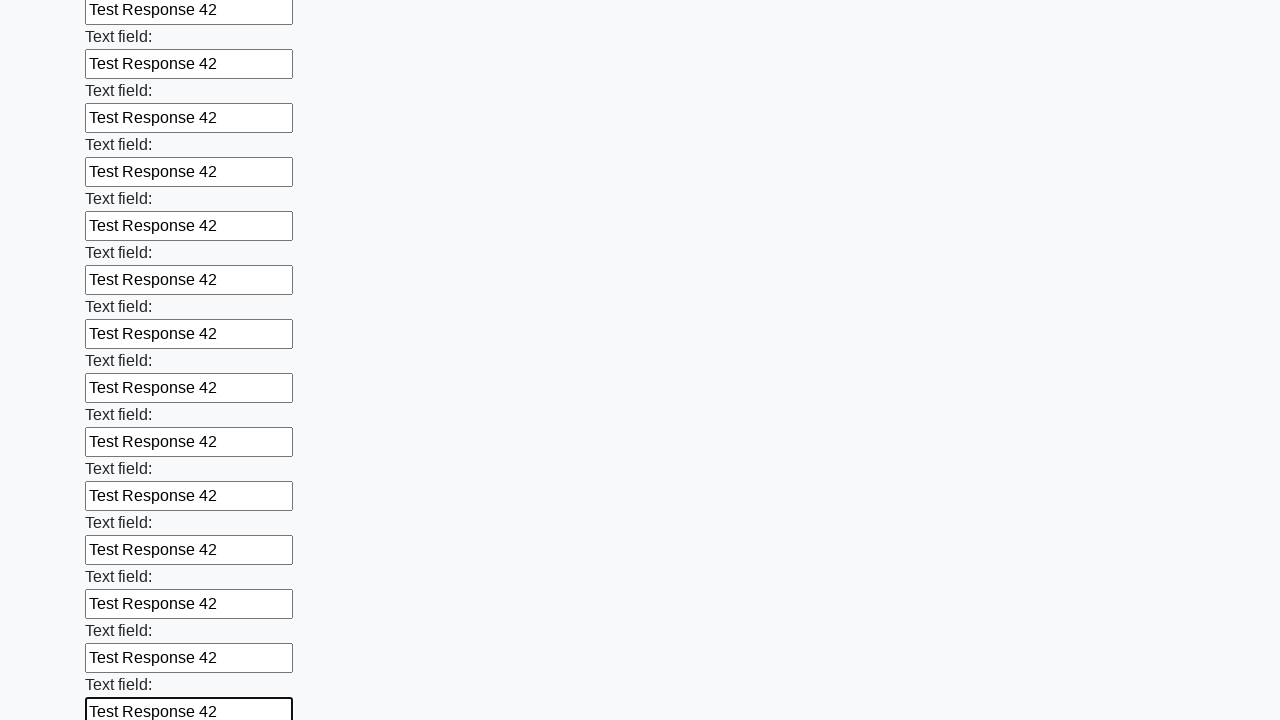

Filled input field with 'Test Response 42' on input >> nth=40
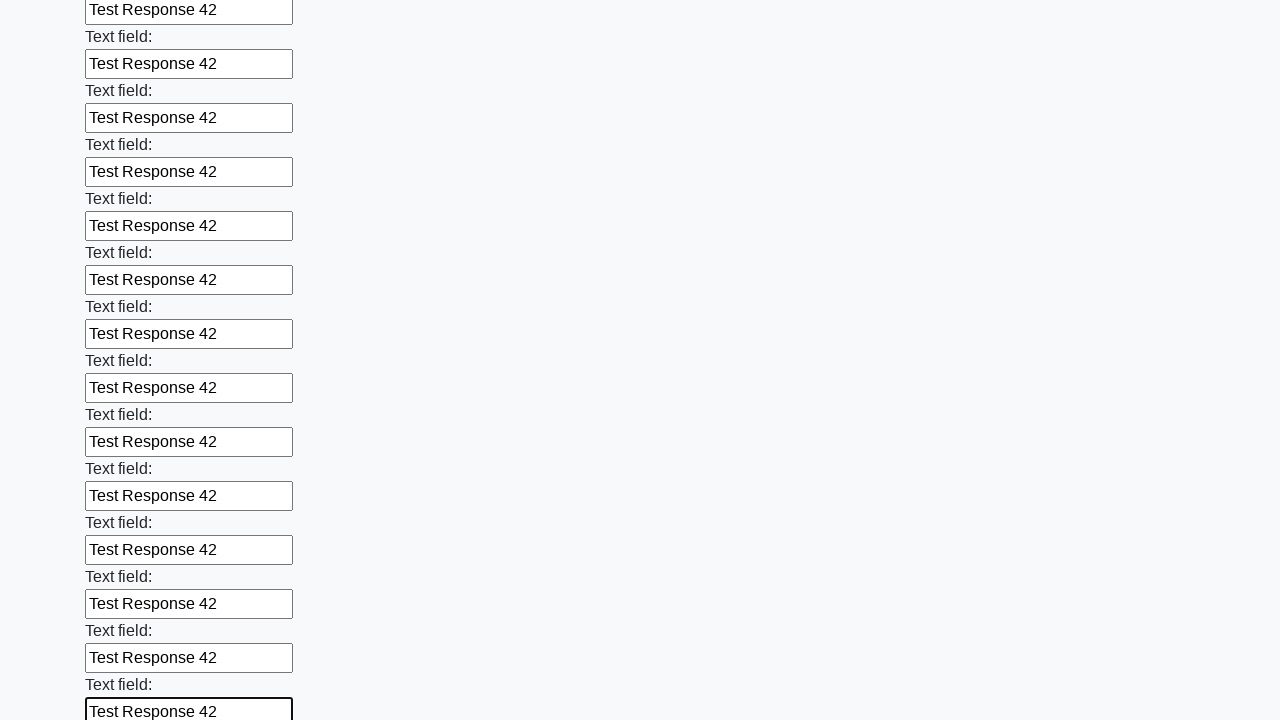

Filled input field with 'Test Response 42' on input >> nth=41
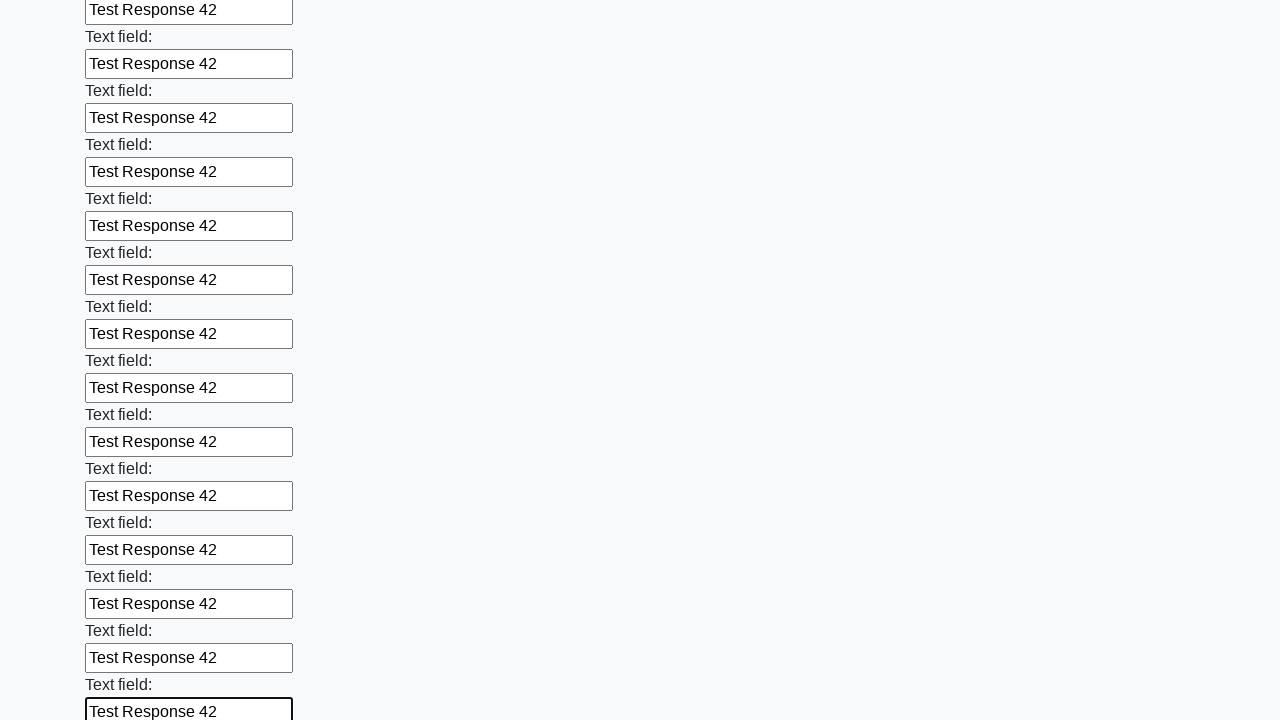

Filled input field with 'Test Response 42' on input >> nth=42
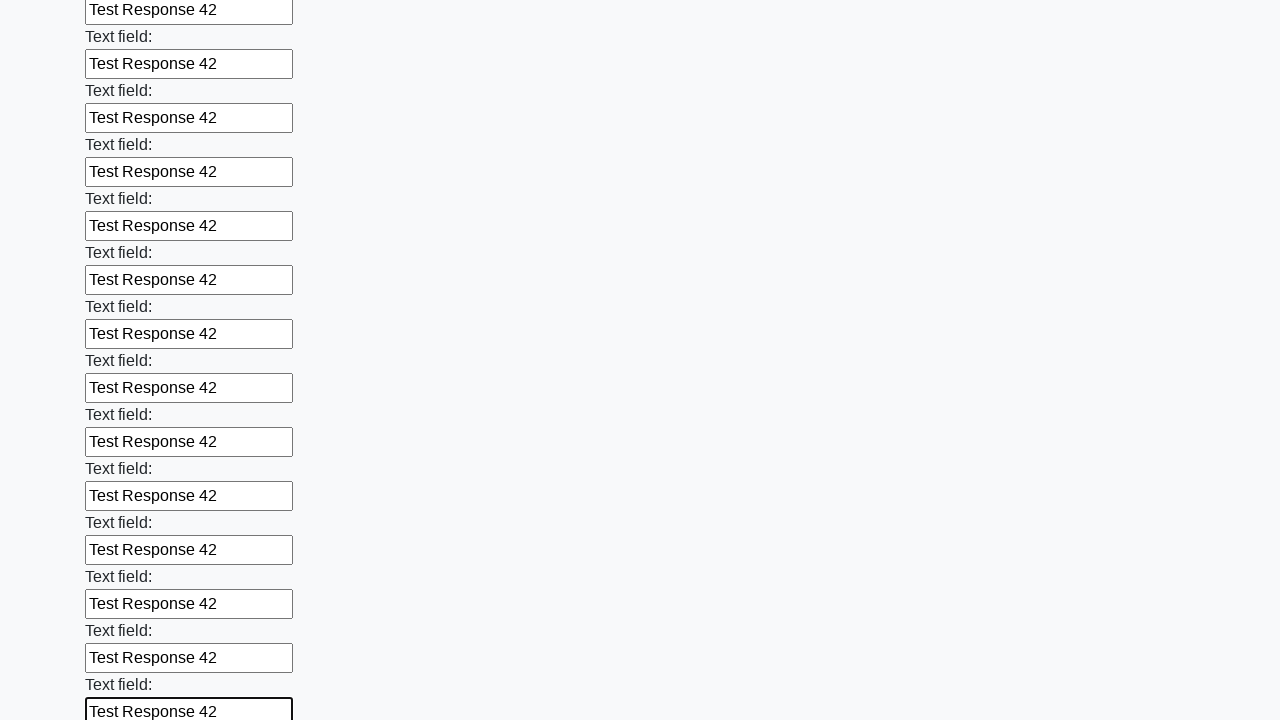

Filled input field with 'Test Response 42' on input >> nth=43
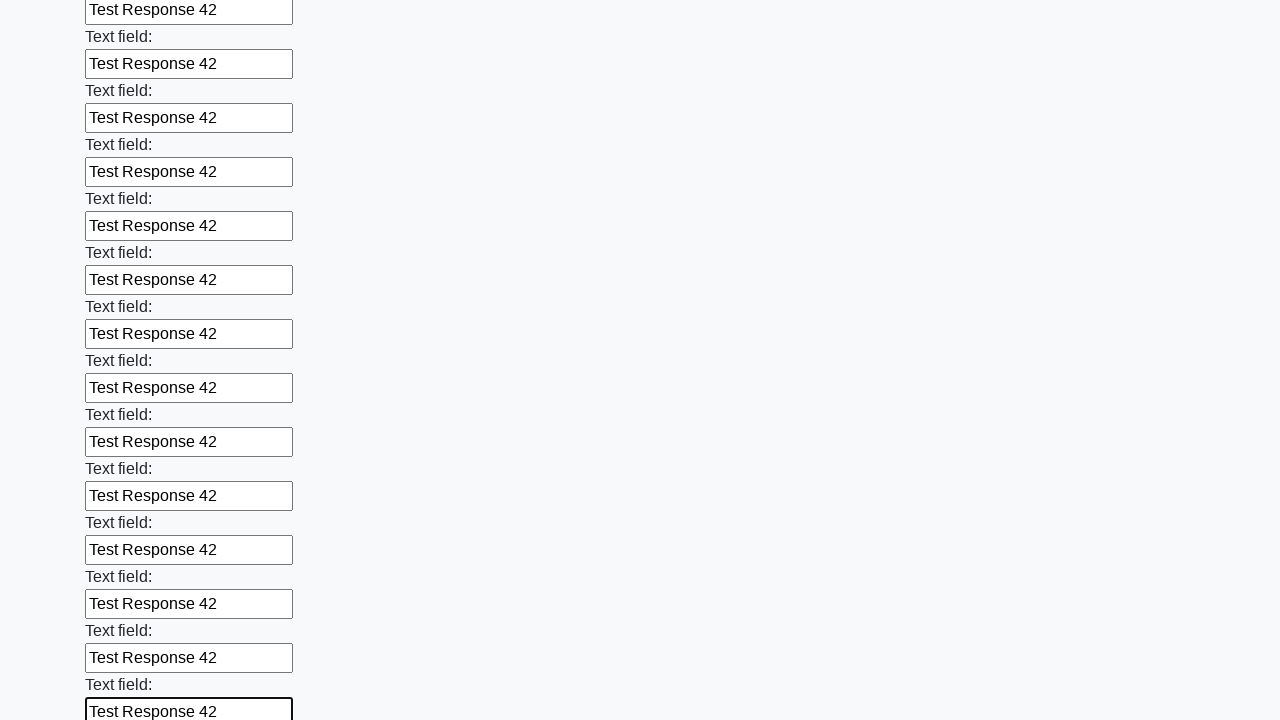

Filled input field with 'Test Response 42' on input >> nth=44
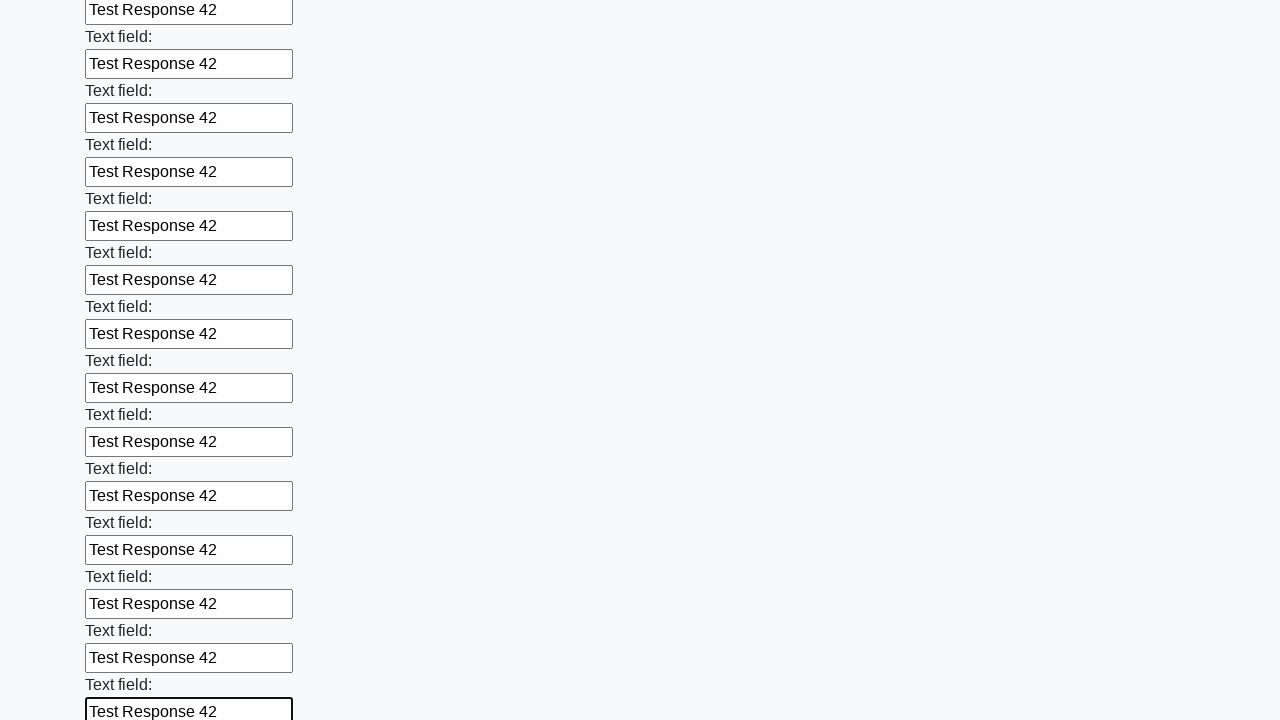

Filled input field with 'Test Response 42' on input >> nth=45
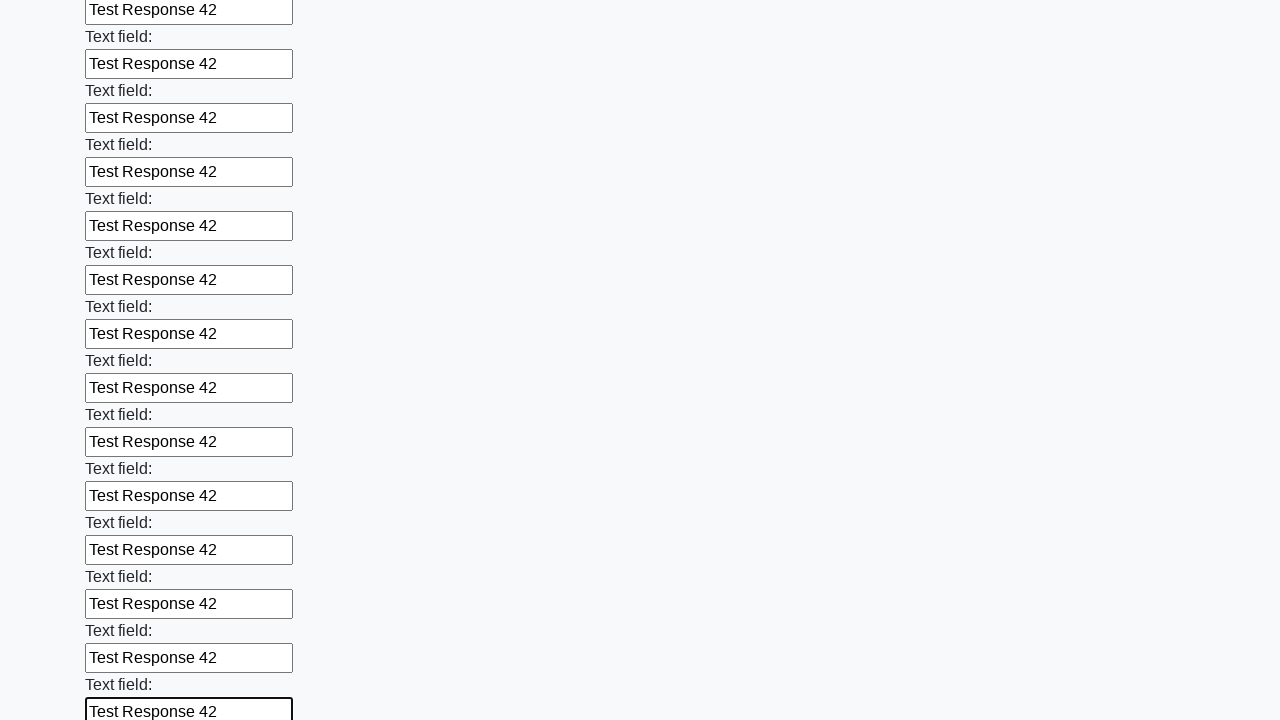

Filled input field with 'Test Response 42' on input >> nth=46
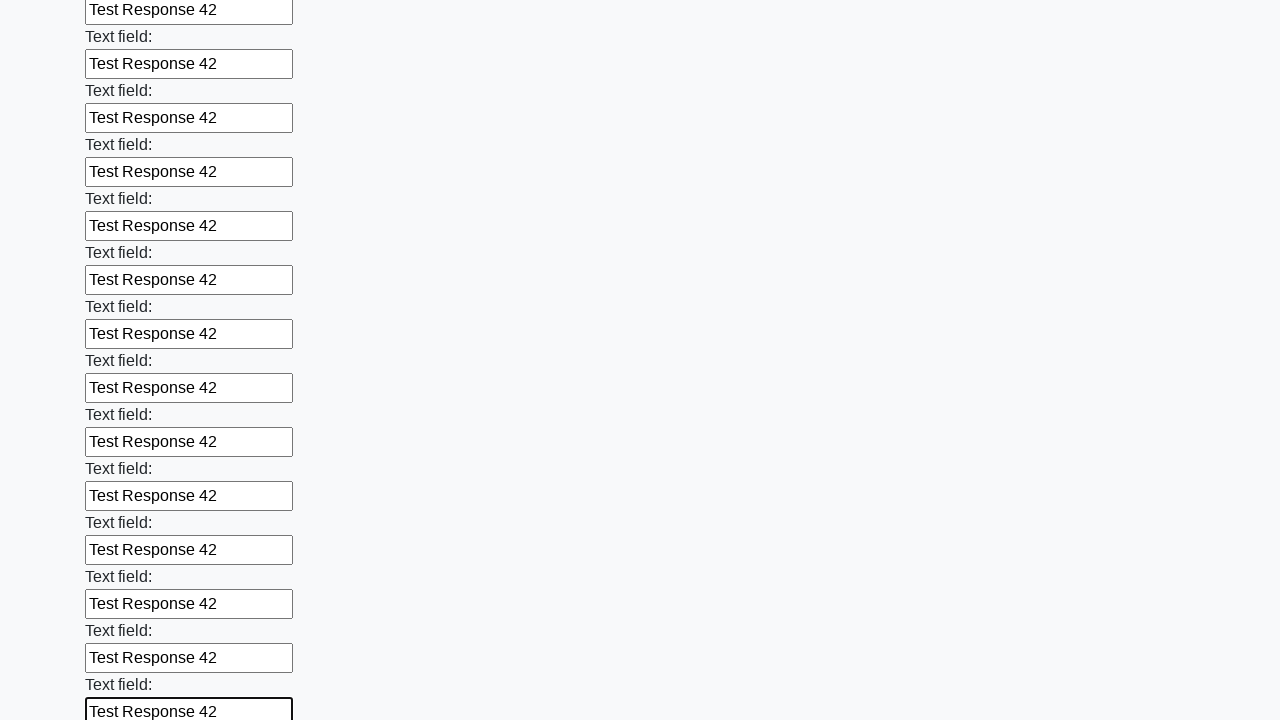

Filled input field with 'Test Response 42' on input >> nth=47
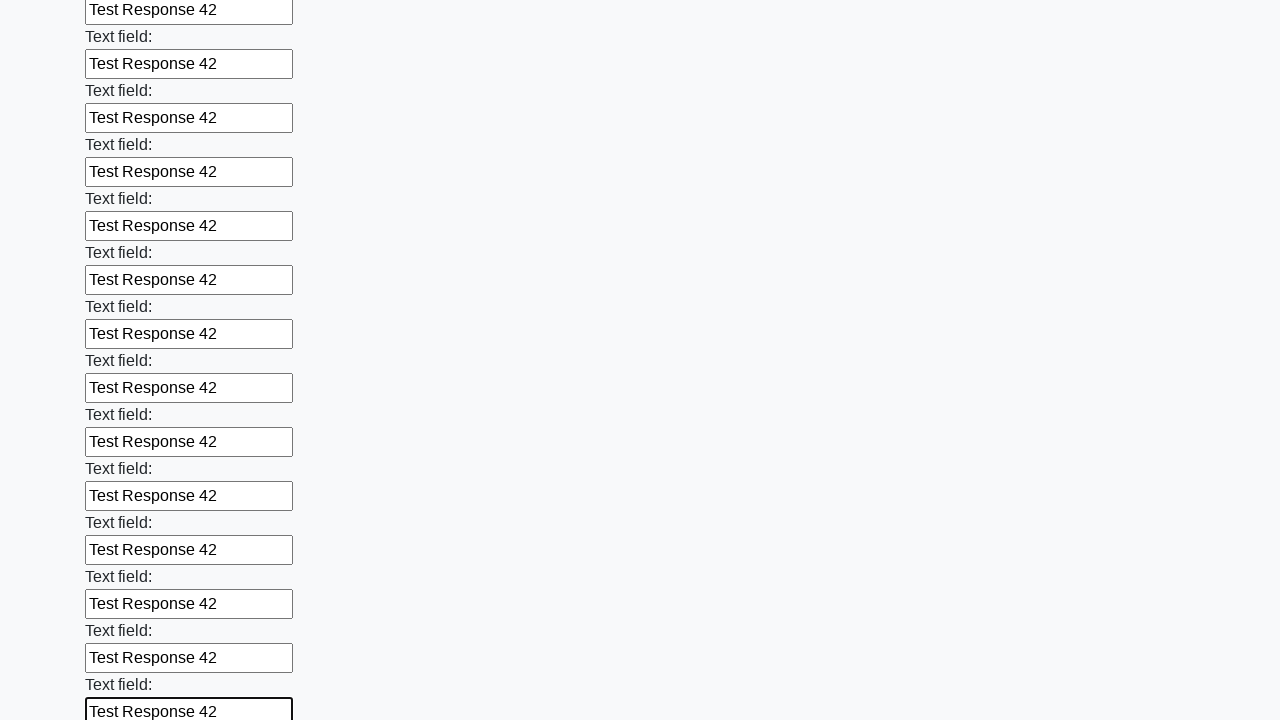

Filled input field with 'Test Response 42' on input >> nth=48
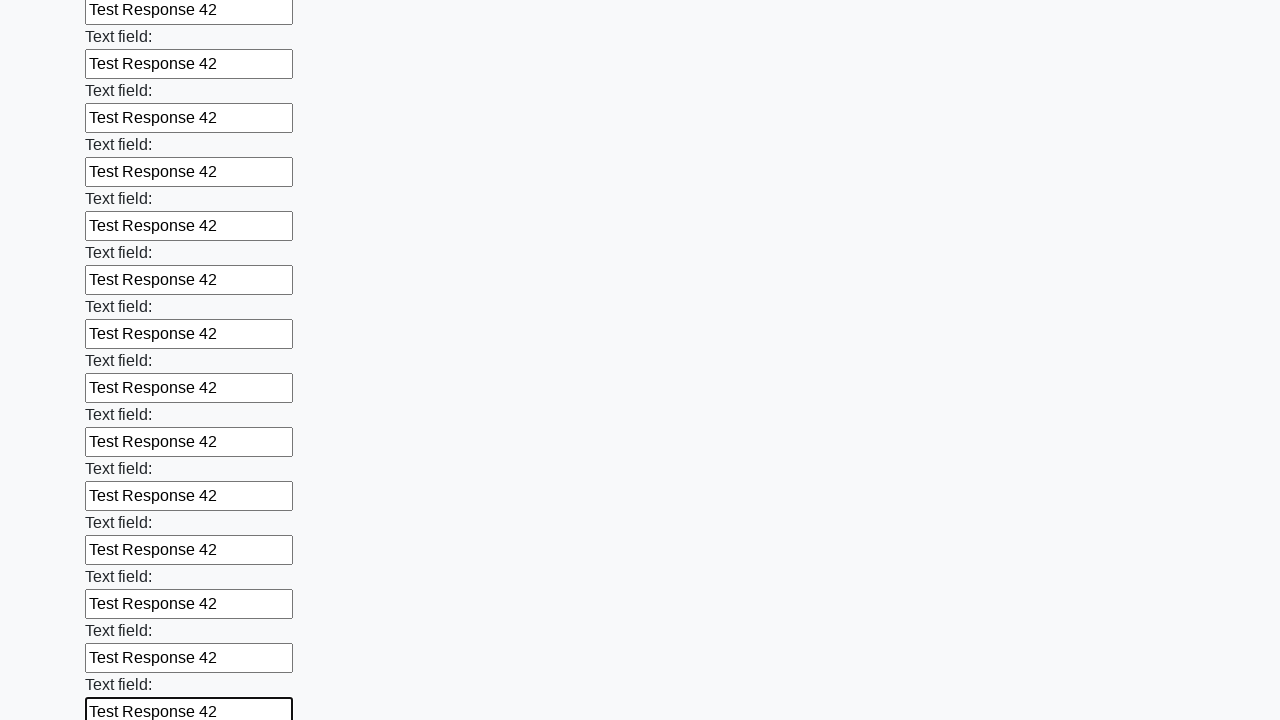

Filled input field with 'Test Response 42' on input >> nth=49
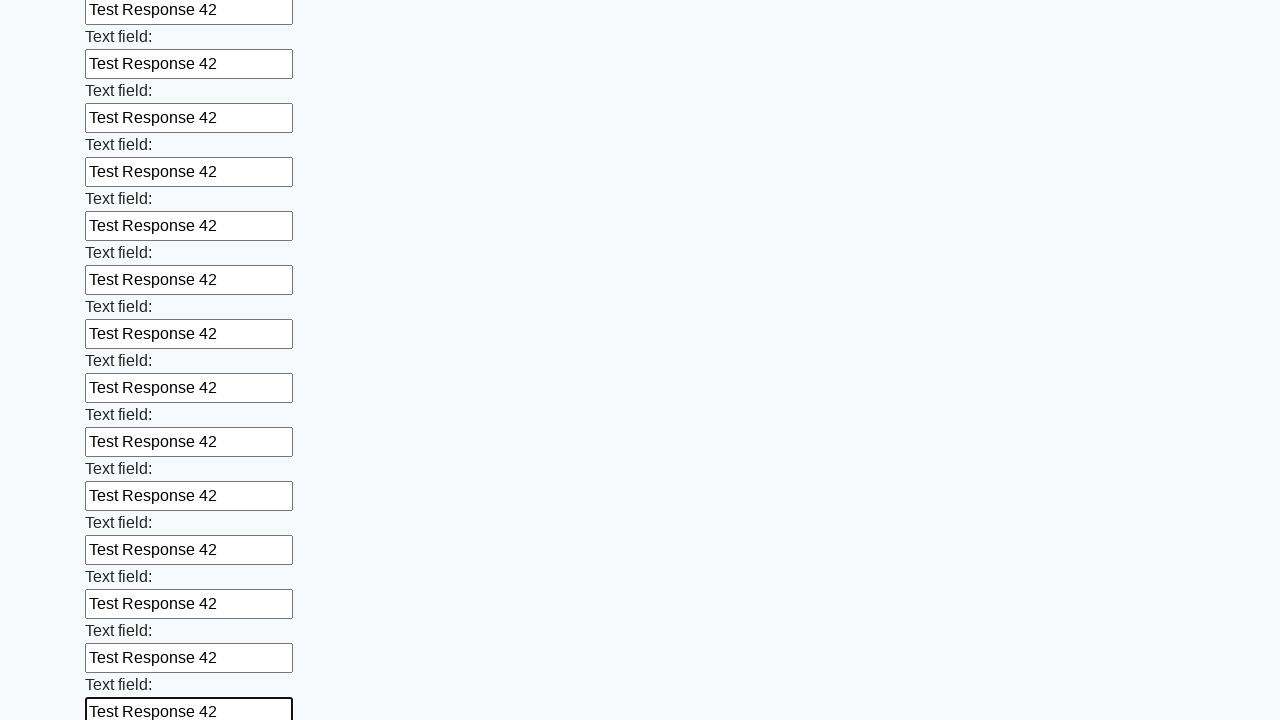

Filled input field with 'Test Response 42' on input >> nth=50
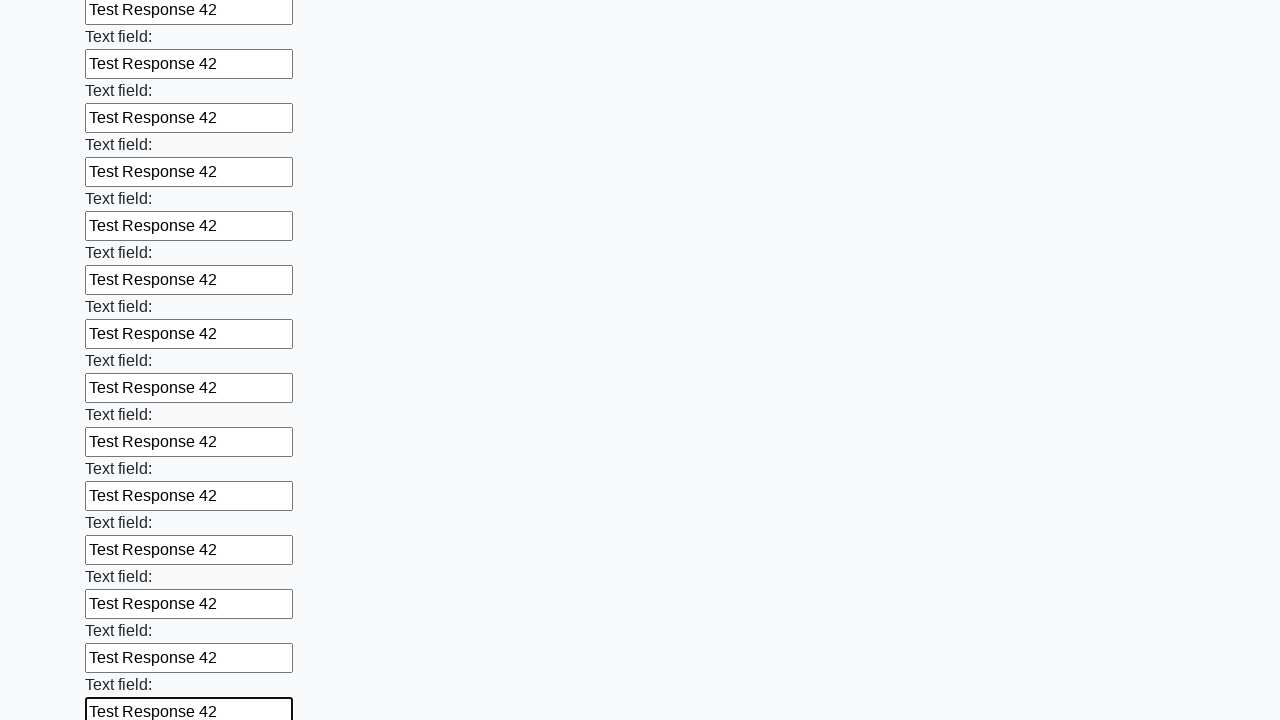

Filled input field with 'Test Response 42' on input >> nth=51
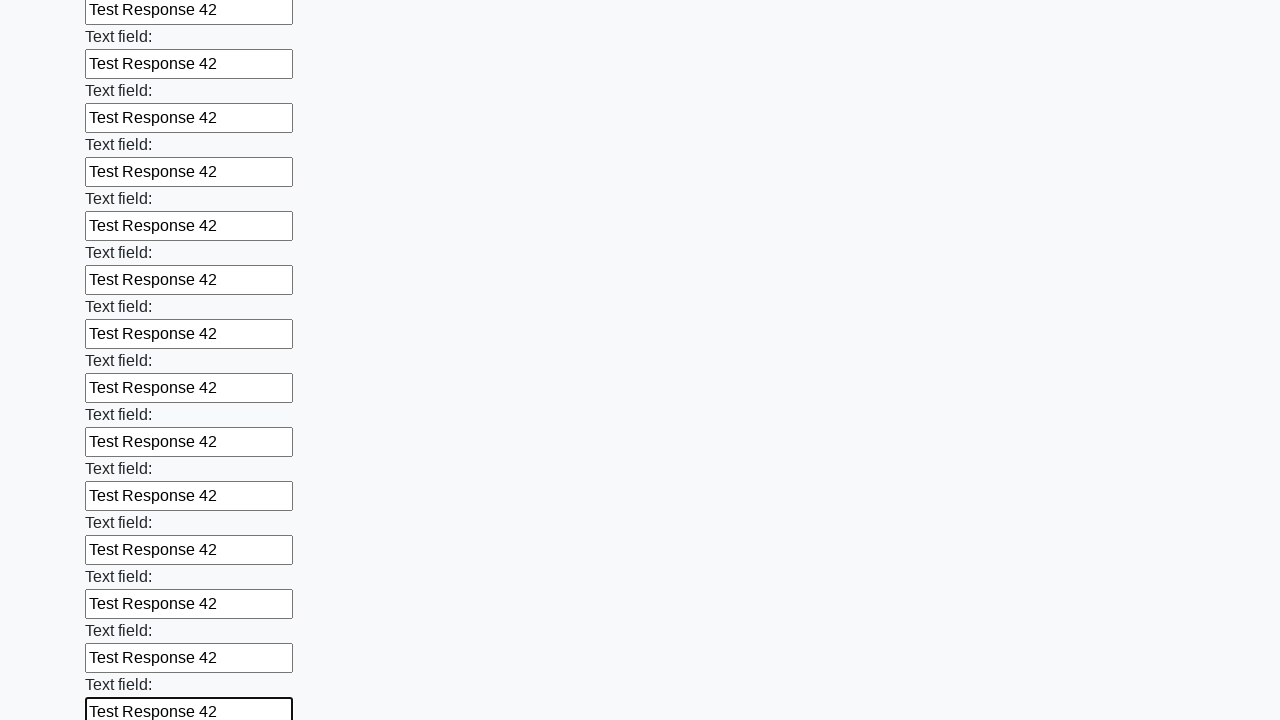

Filled input field with 'Test Response 42' on input >> nth=52
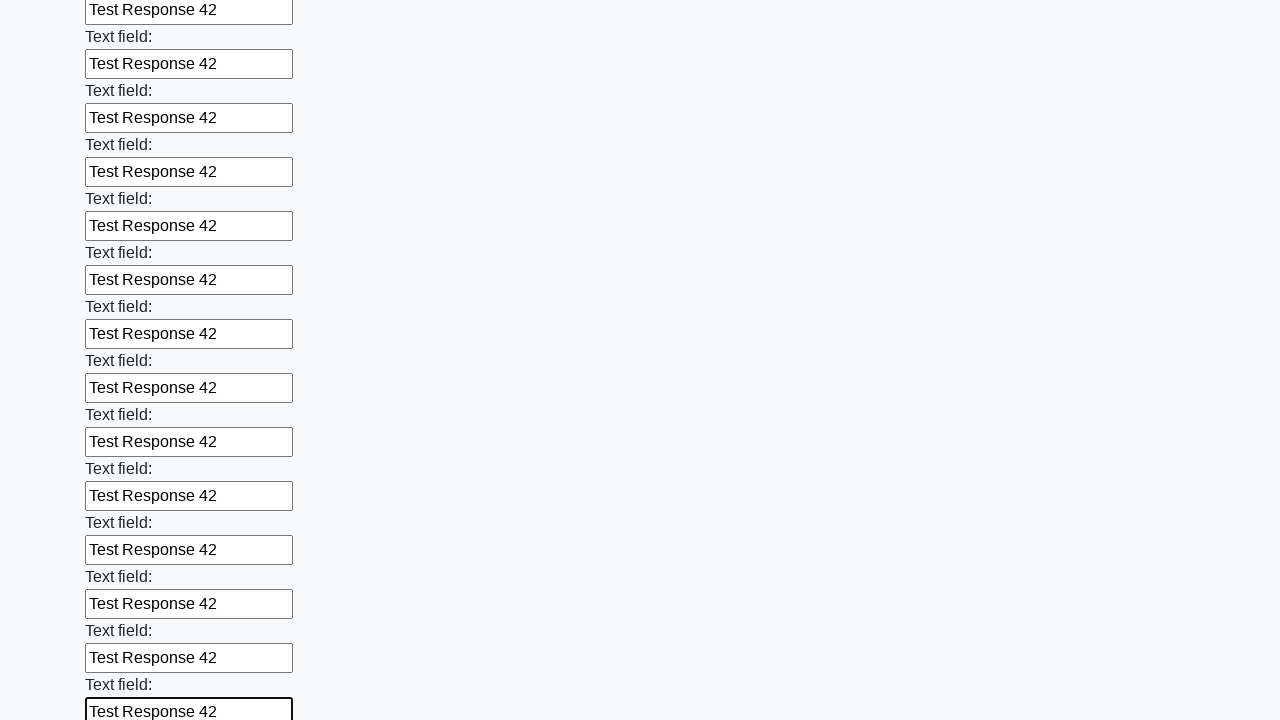

Filled input field with 'Test Response 42' on input >> nth=53
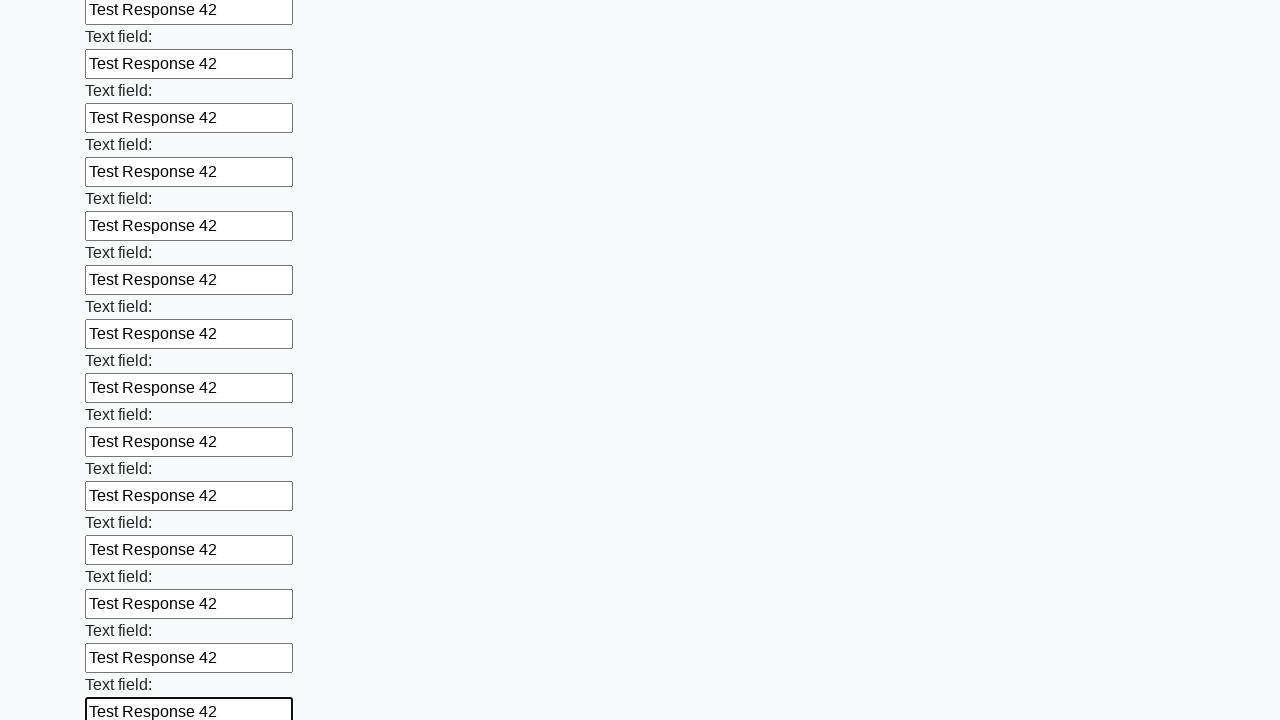

Filled input field with 'Test Response 42' on input >> nth=54
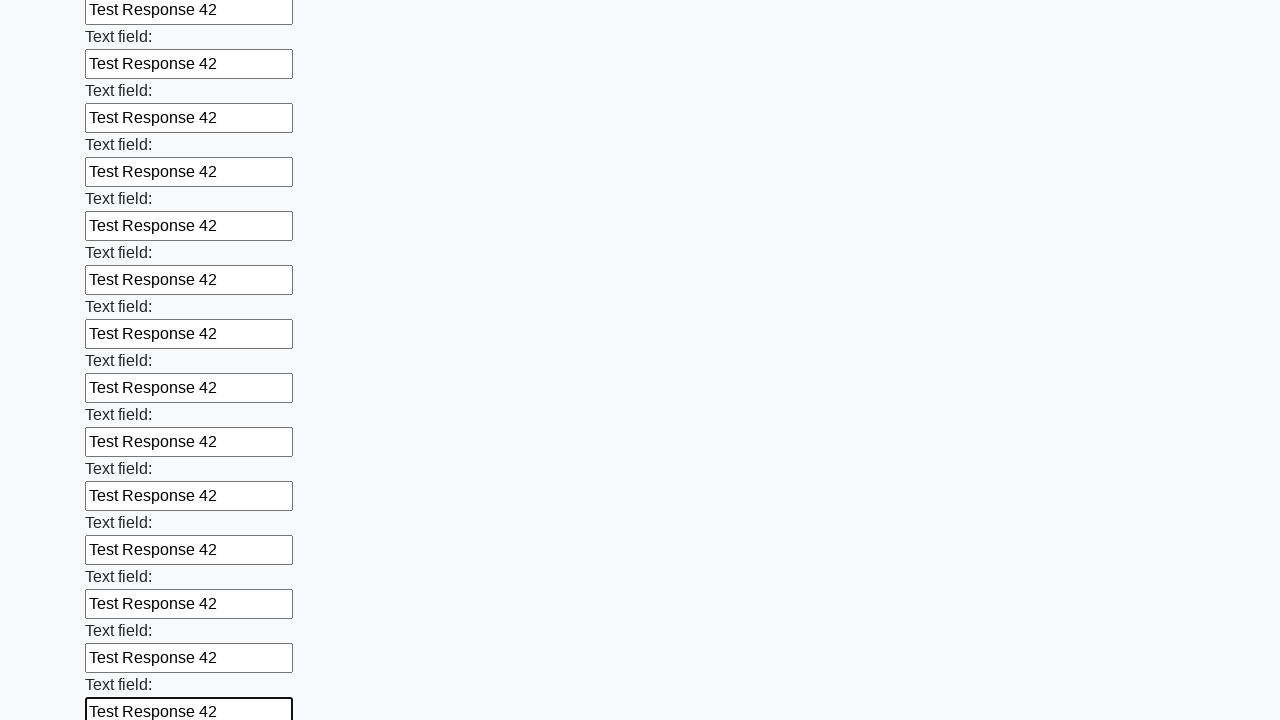

Filled input field with 'Test Response 42' on input >> nth=55
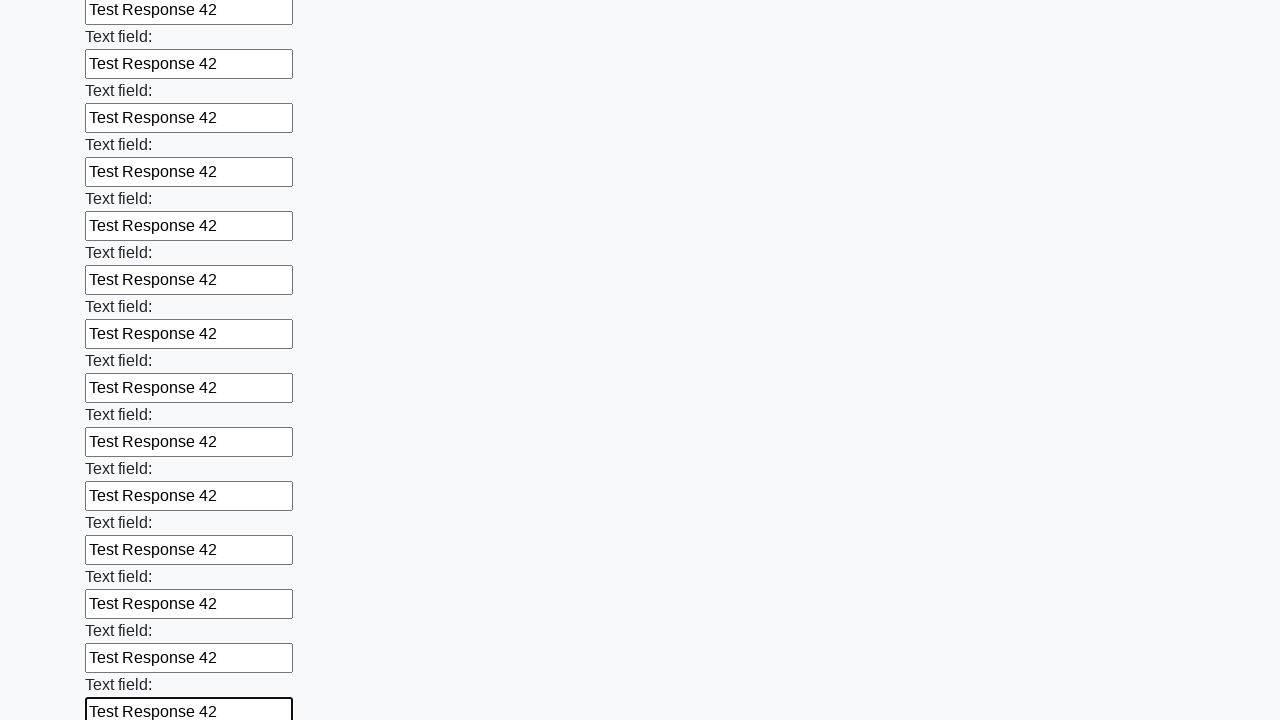

Filled input field with 'Test Response 42' on input >> nth=56
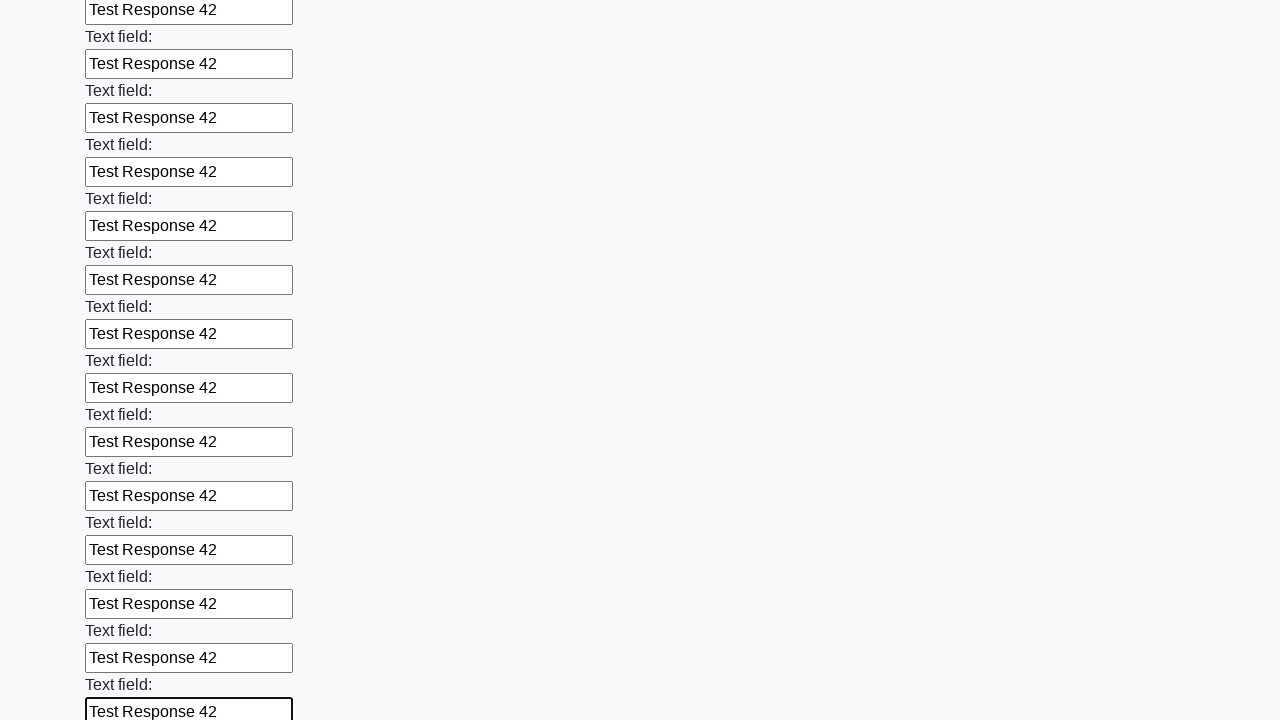

Filled input field with 'Test Response 42' on input >> nth=57
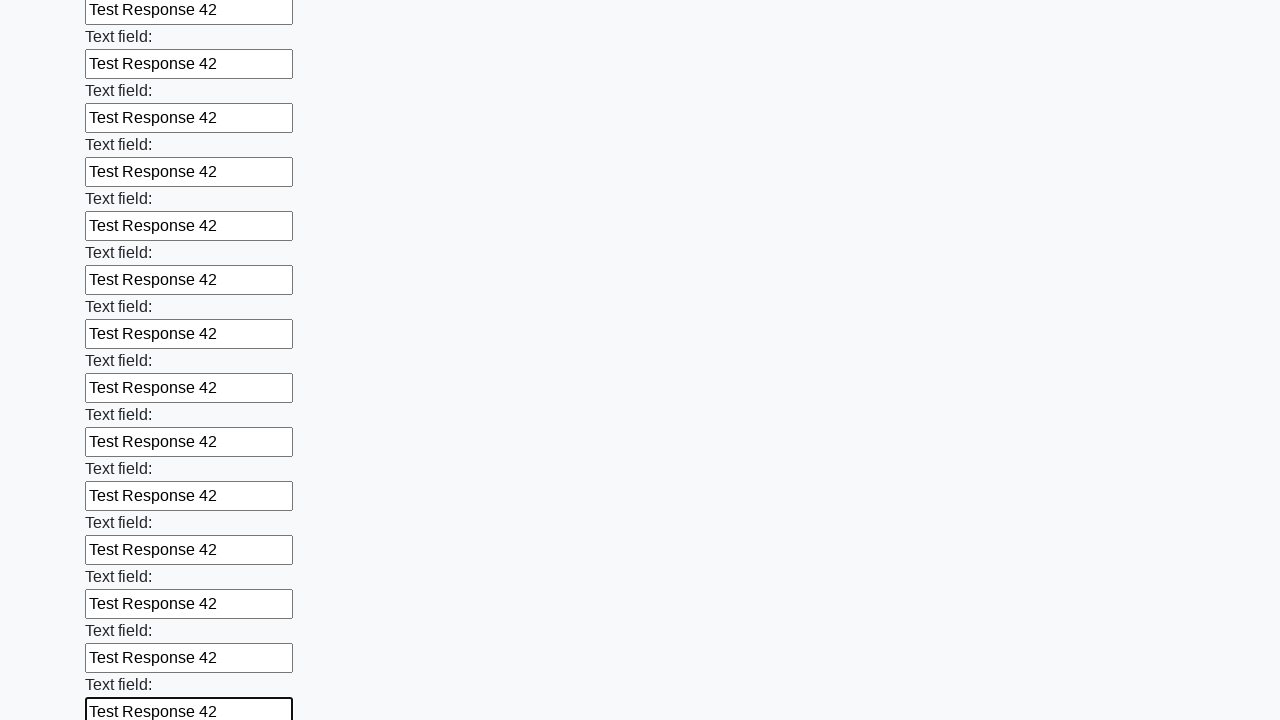

Filled input field with 'Test Response 42' on input >> nth=58
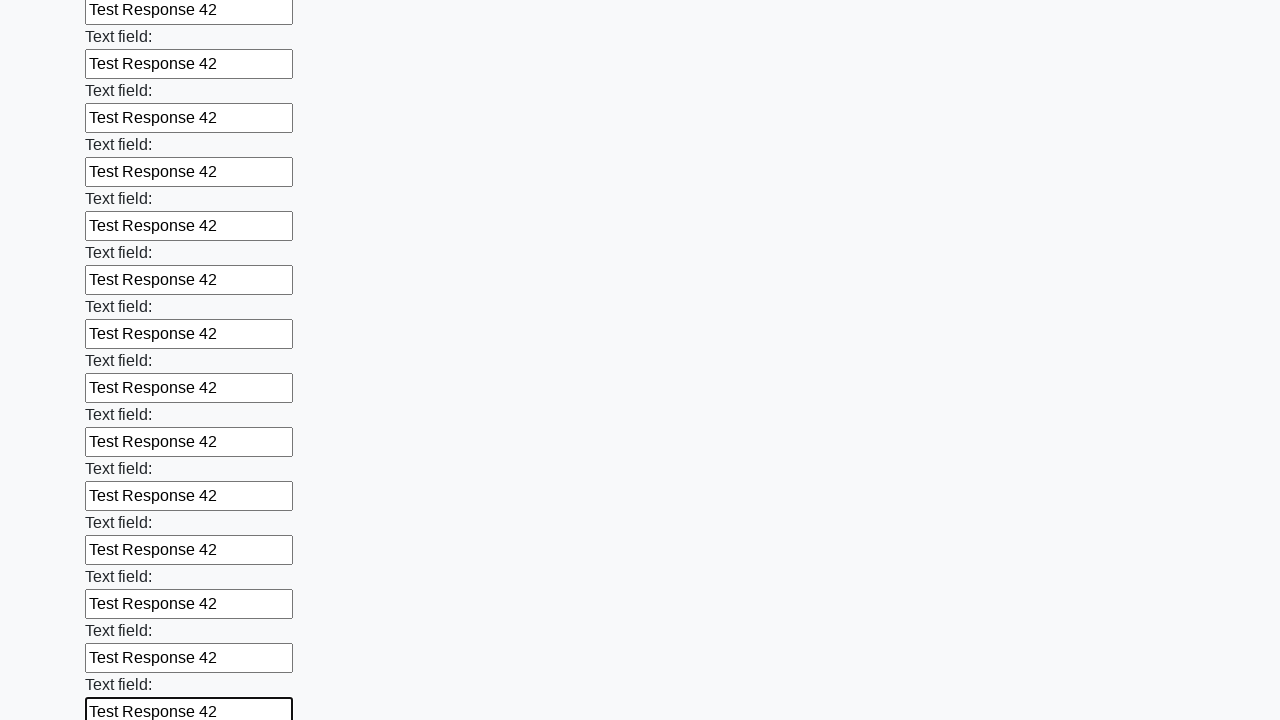

Filled input field with 'Test Response 42' on input >> nth=59
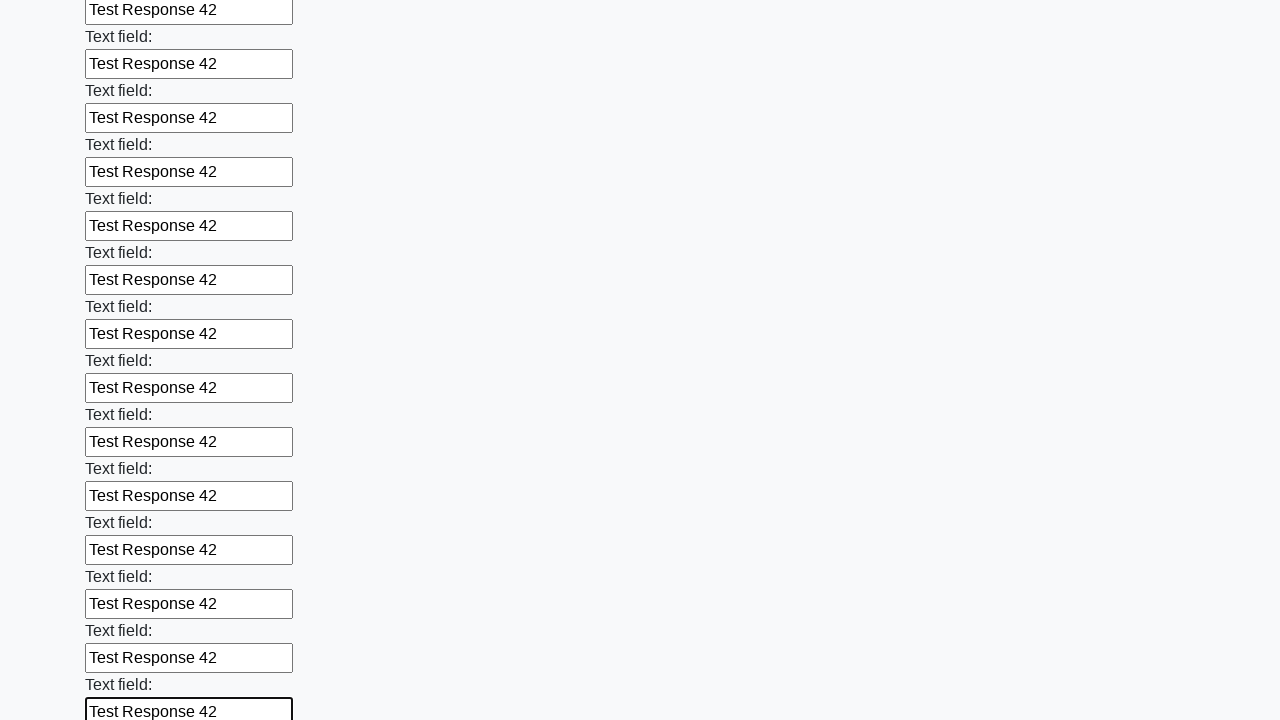

Filled input field with 'Test Response 42' on input >> nth=60
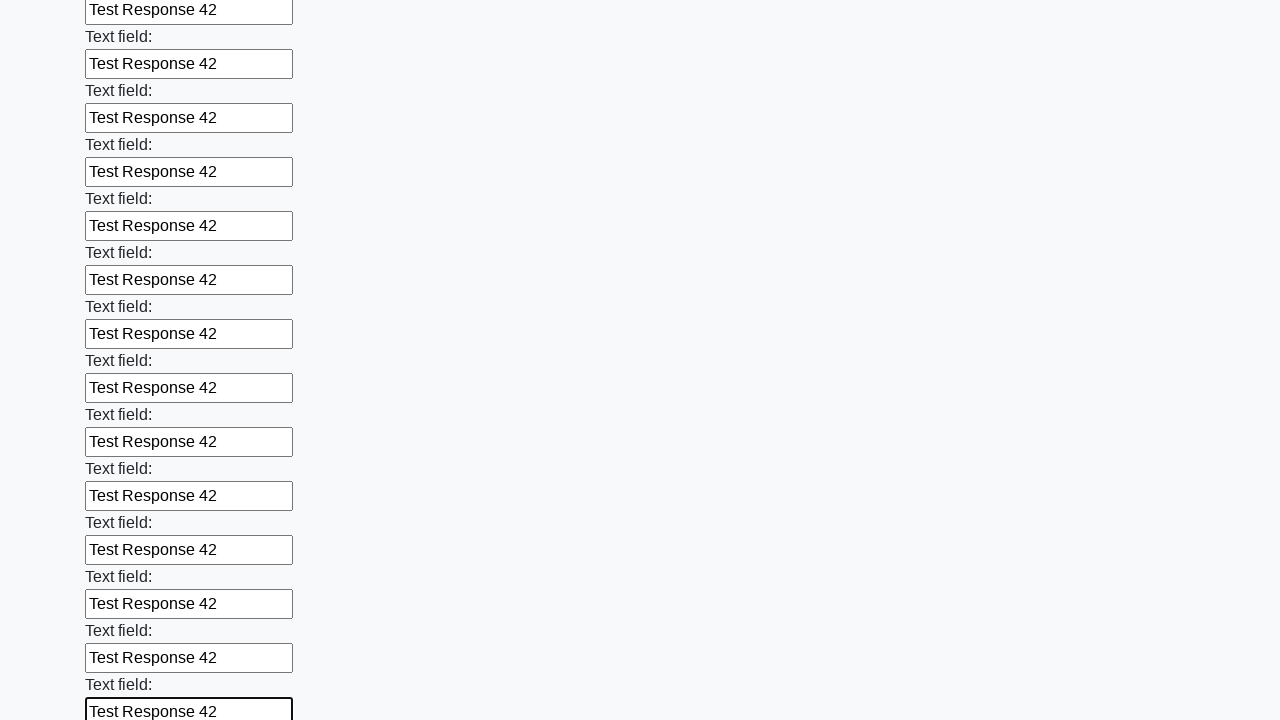

Filled input field with 'Test Response 42' on input >> nth=61
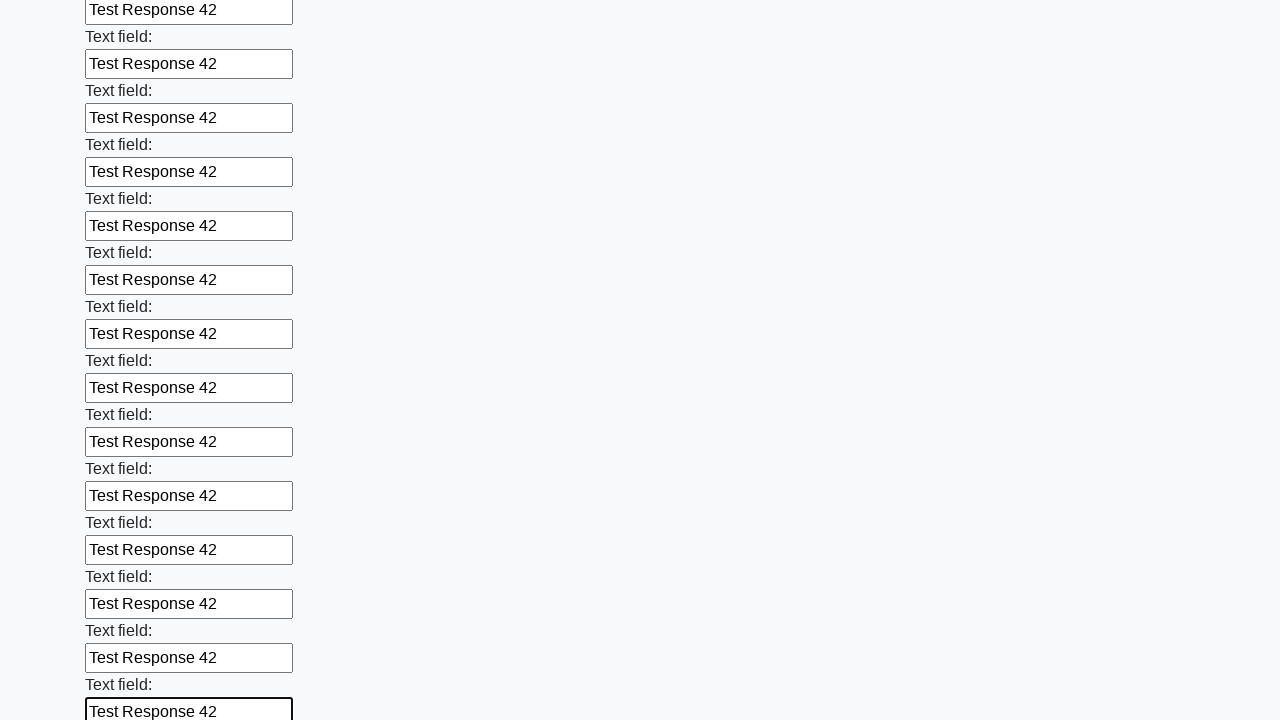

Filled input field with 'Test Response 42' on input >> nth=62
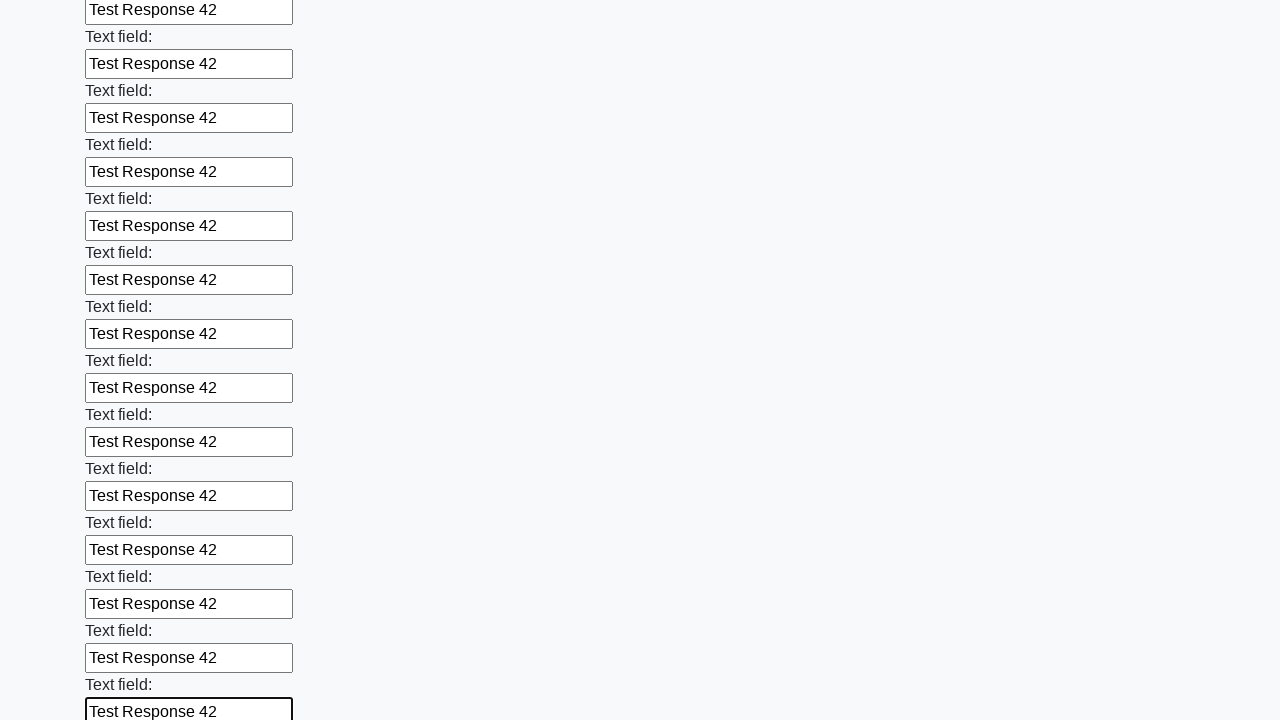

Filled input field with 'Test Response 42' on input >> nth=63
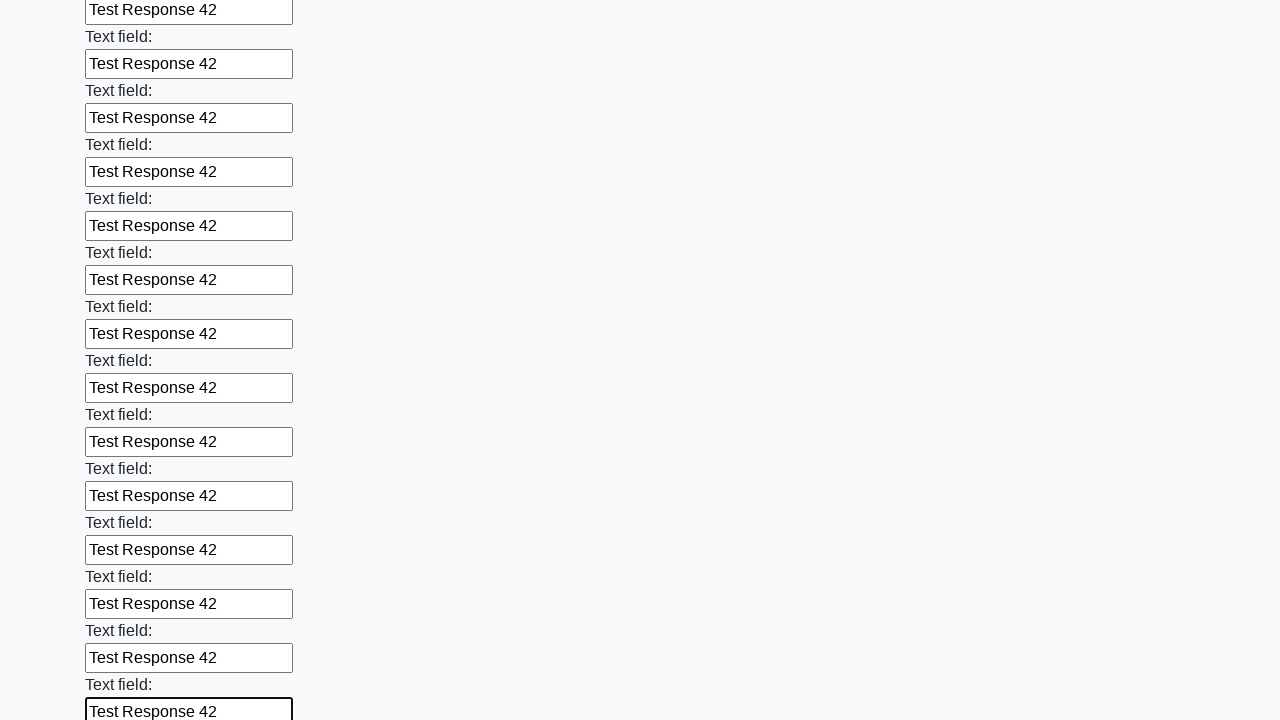

Filled input field with 'Test Response 42' on input >> nth=64
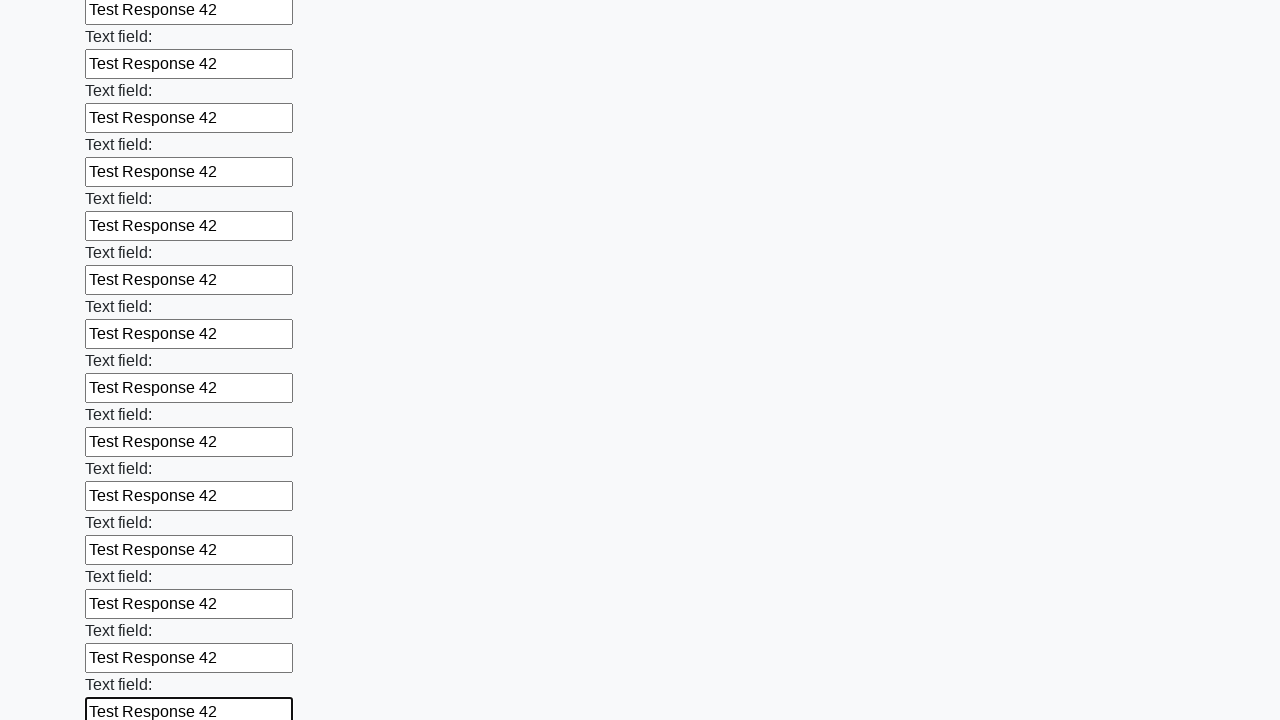

Filled input field with 'Test Response 42' on input >> nth=65
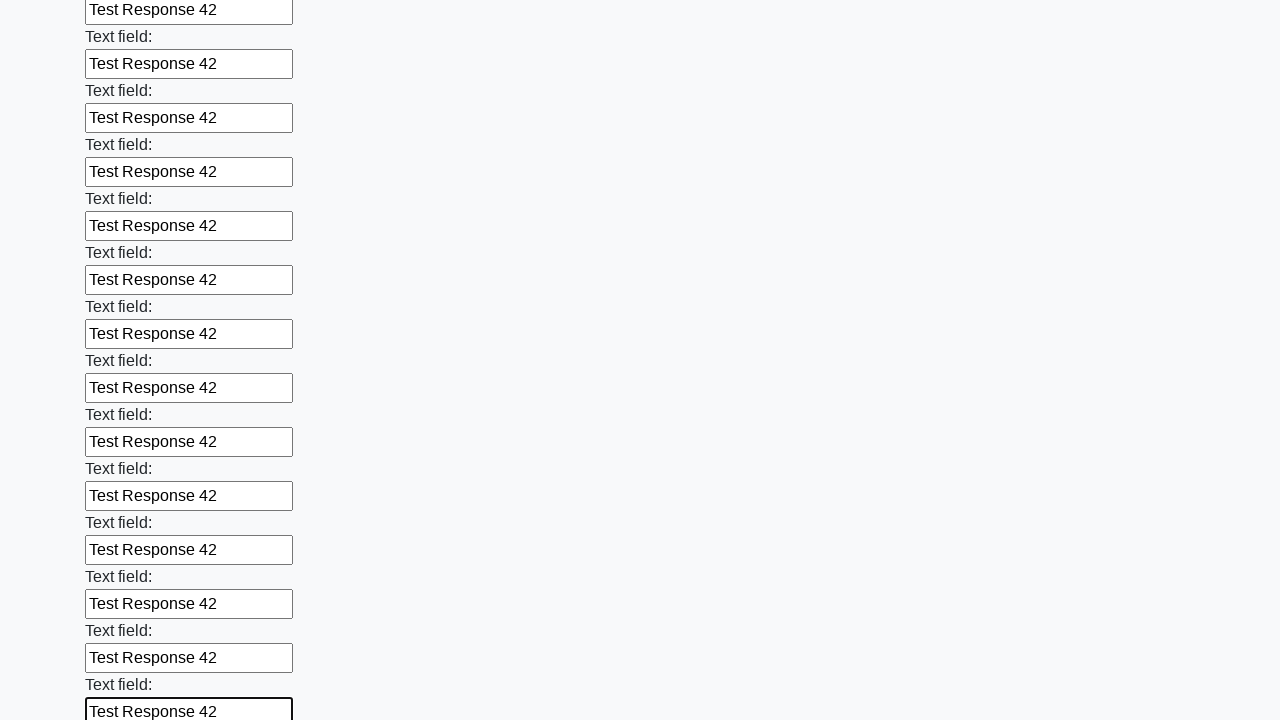

Filled input field with 'Test Response 42' on input >> nth=66
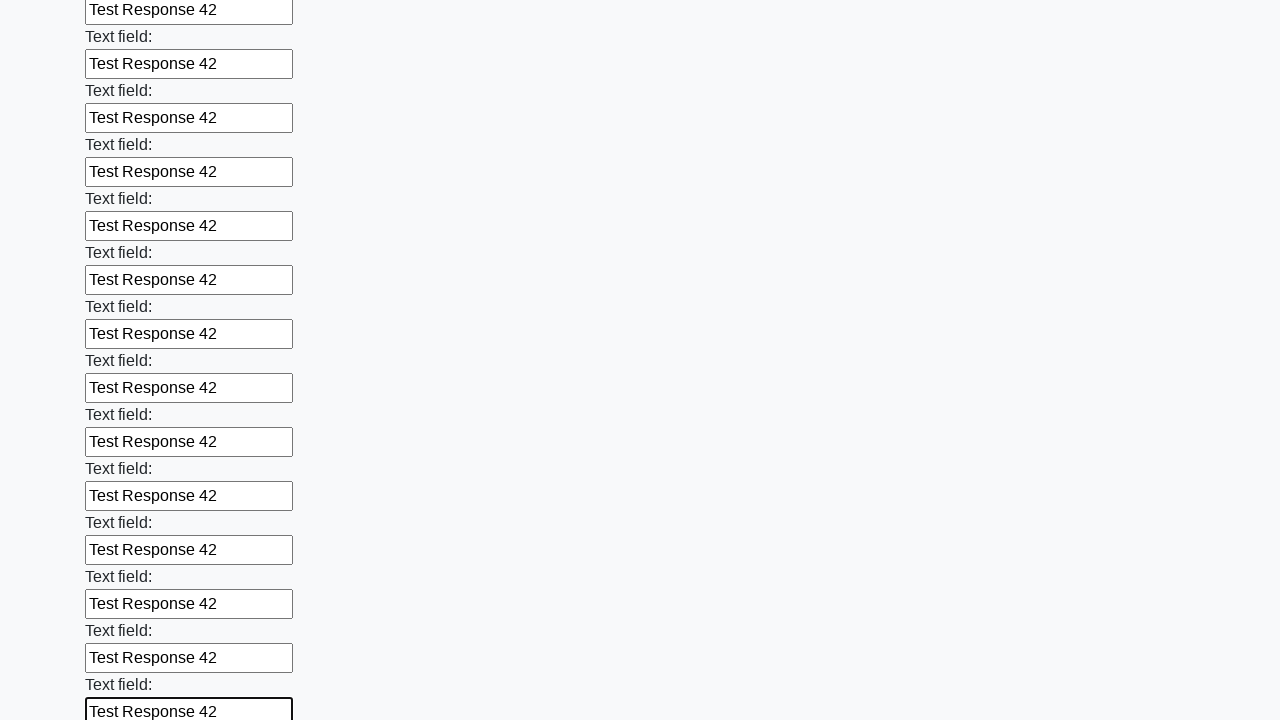

Filled input field with 'Test Response 42' on input >> nth=67
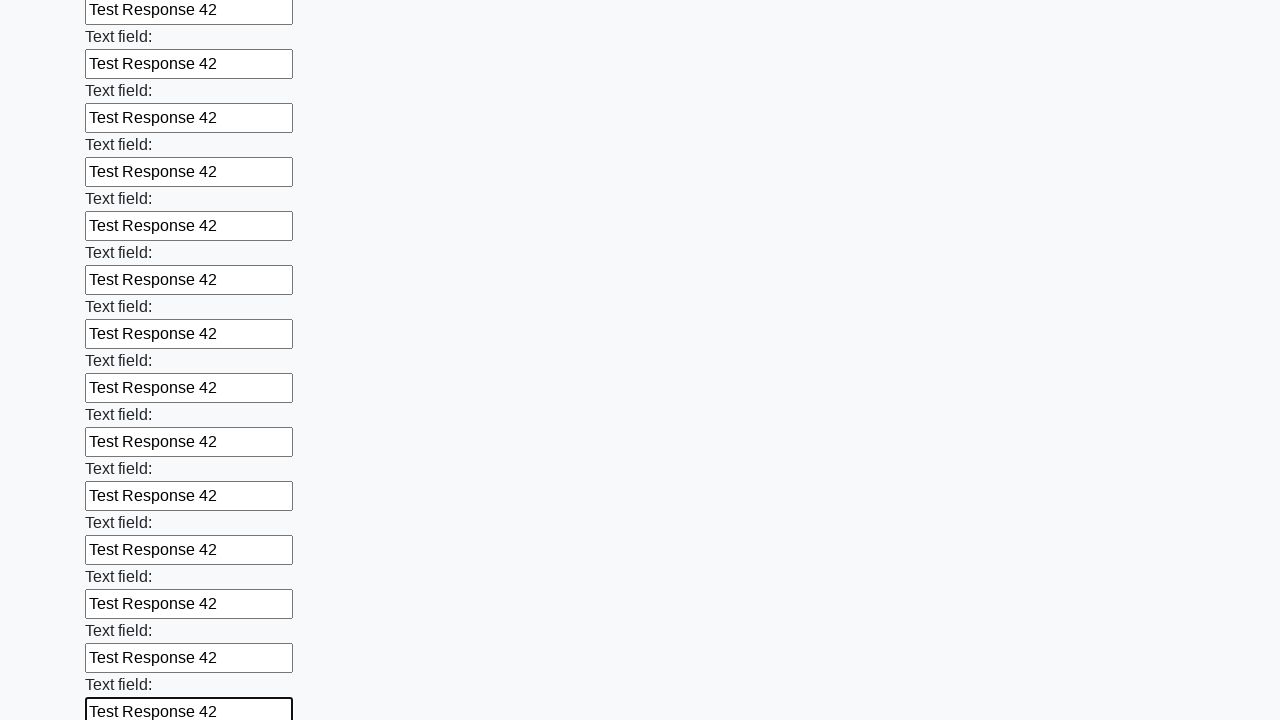

Filled input field with 'Test Response 42' on input >> nth=68
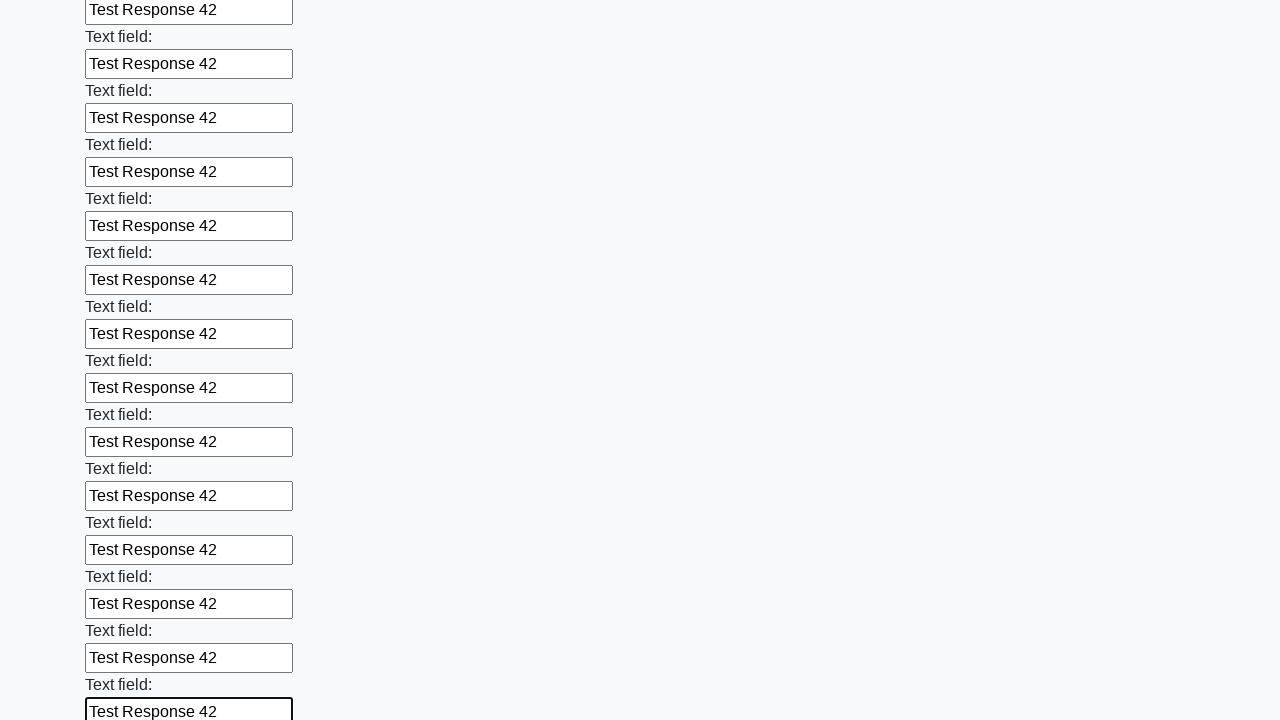

Filled input field with 'Test Response 42' on input >> nth=69
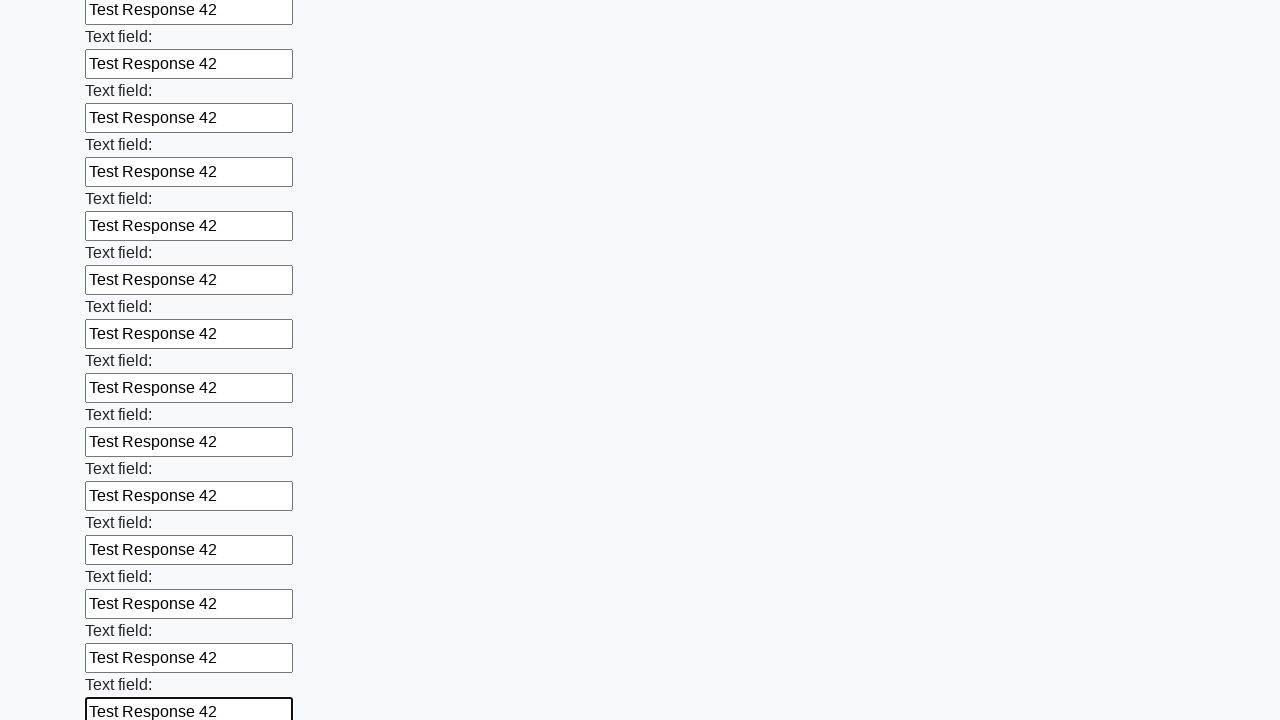

Filled input field with 'Test Response 42' on input >> nth=70
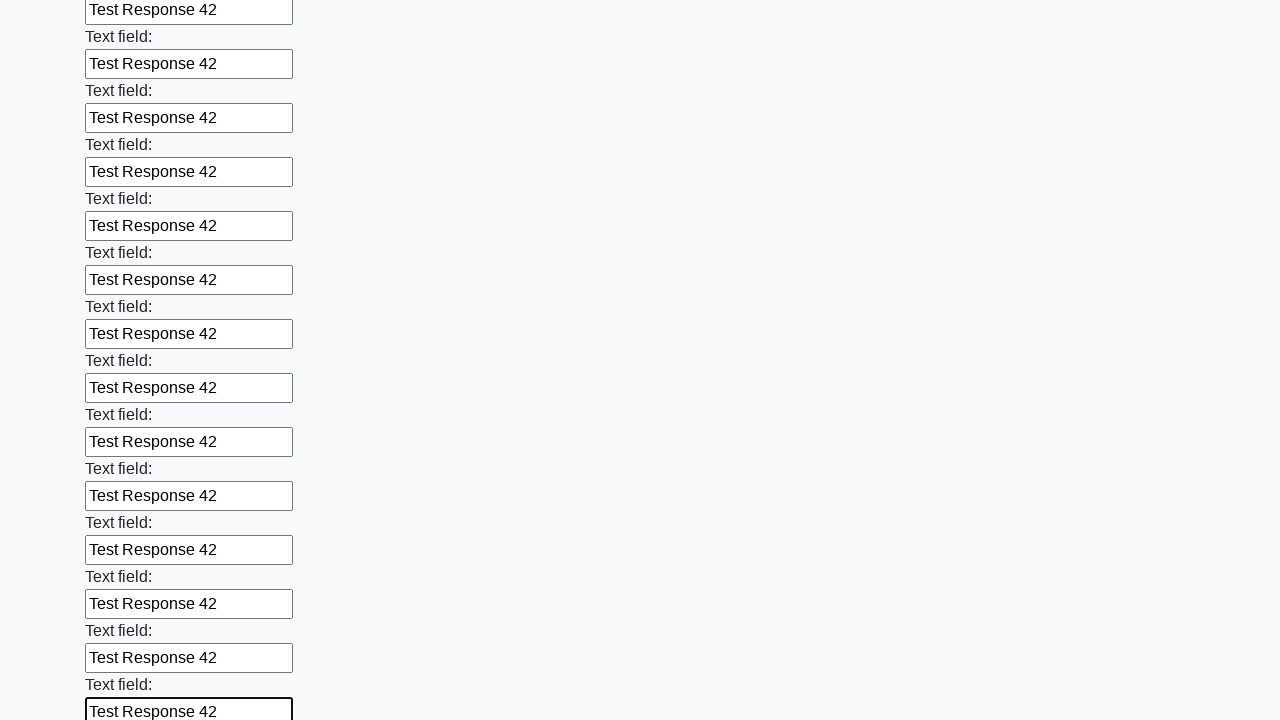

Filled input field with 'Test Response 42' on input >> nth=71
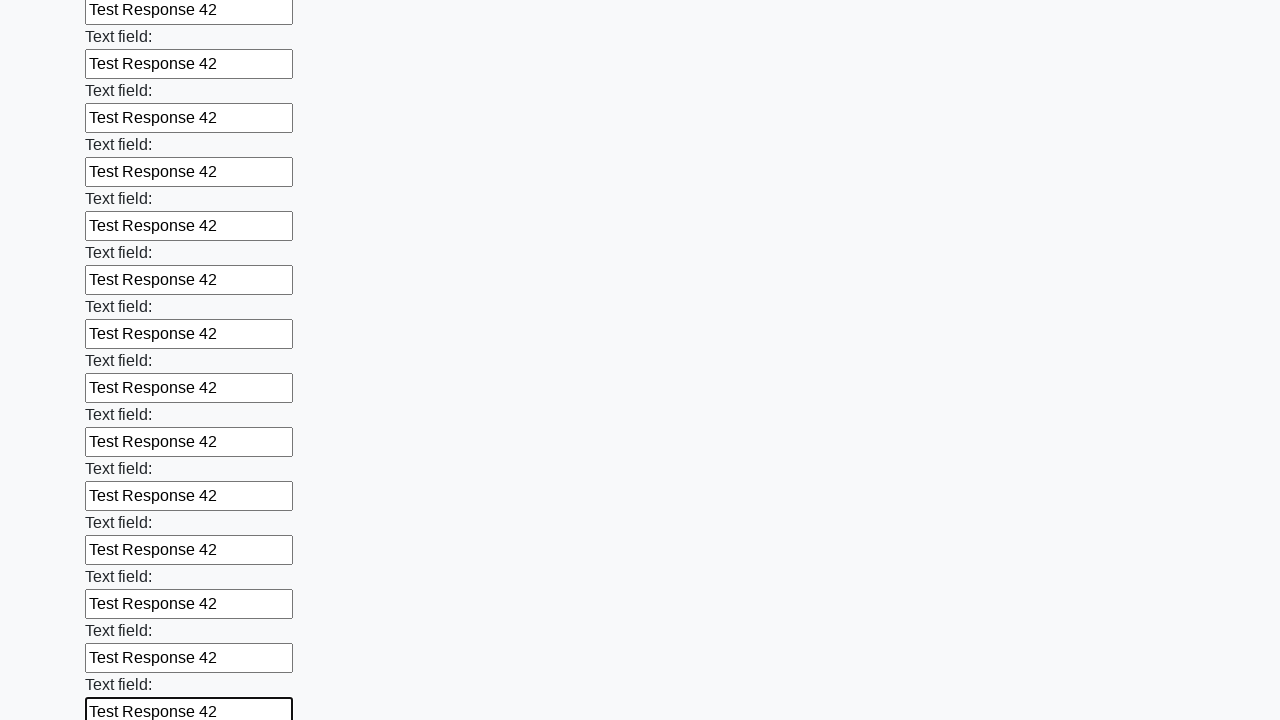

Filled input field with 'Test Response 42' on input >> nth=72
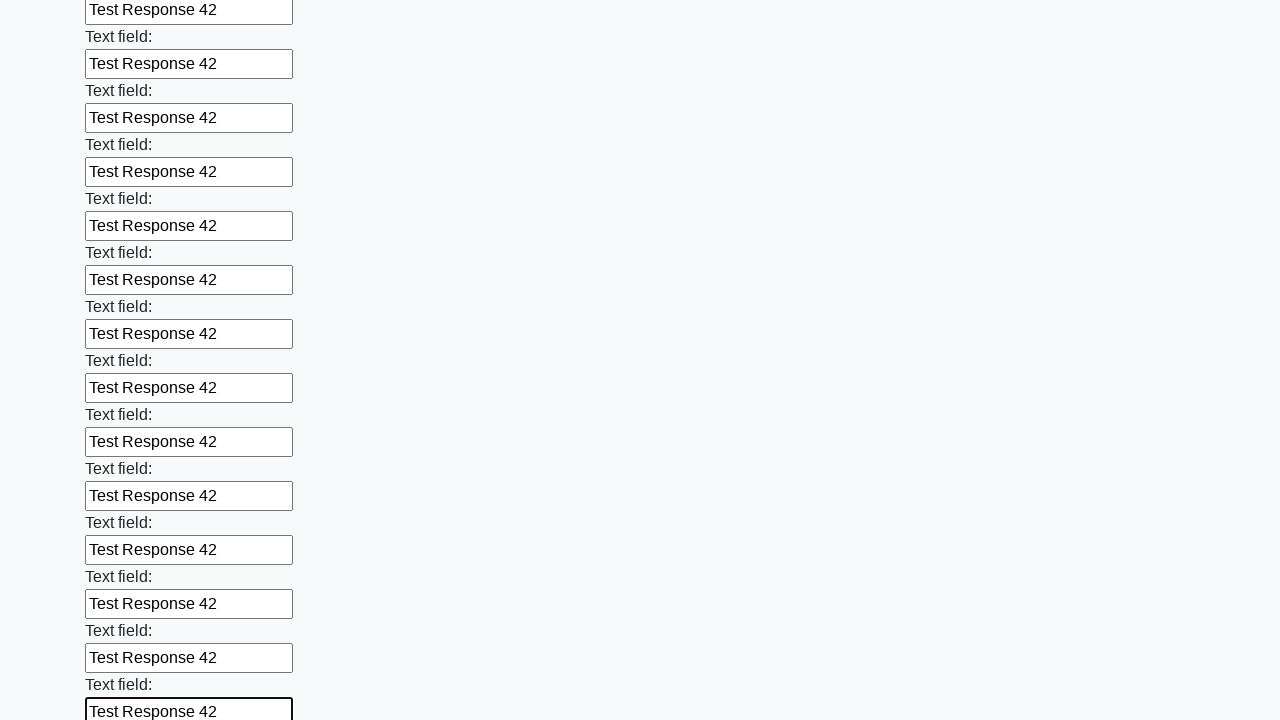

Filled input field with 'Test Response 42' on input >> nth=73
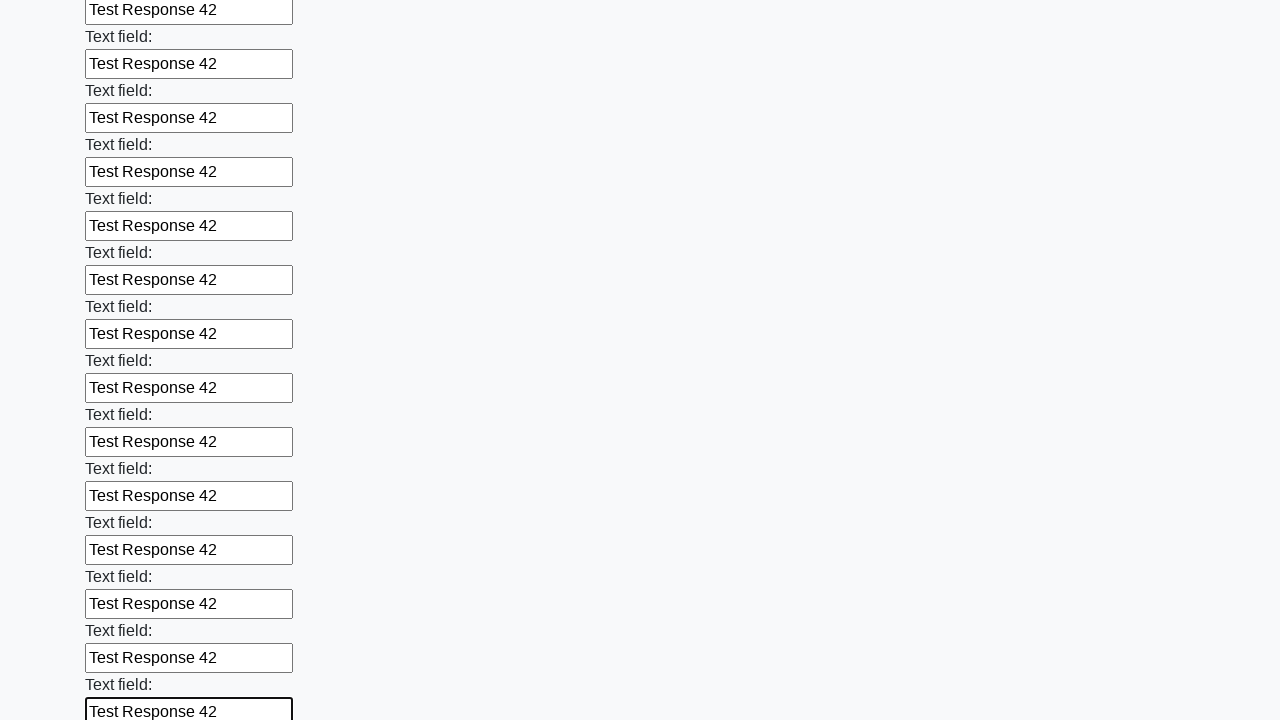

Filled input field with 'Test Response 42' on input >> nth=74
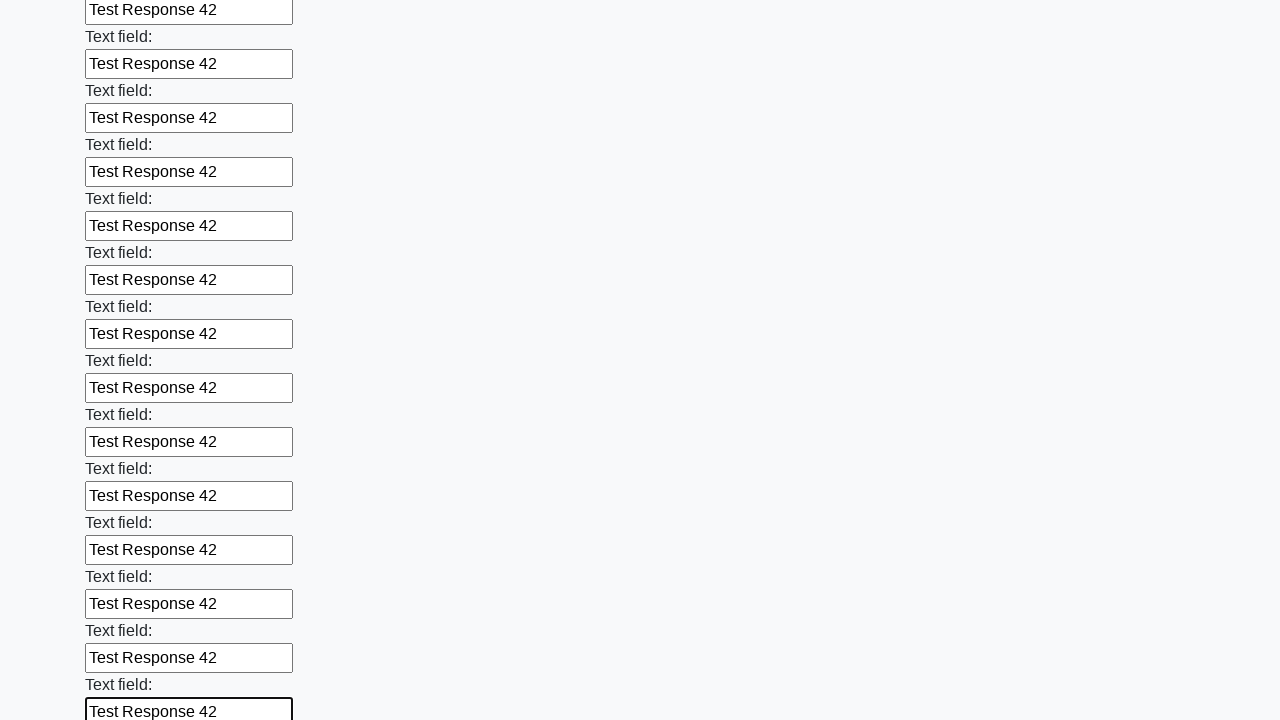

Filled input field with 'Test Response 42' on input >> nth=75
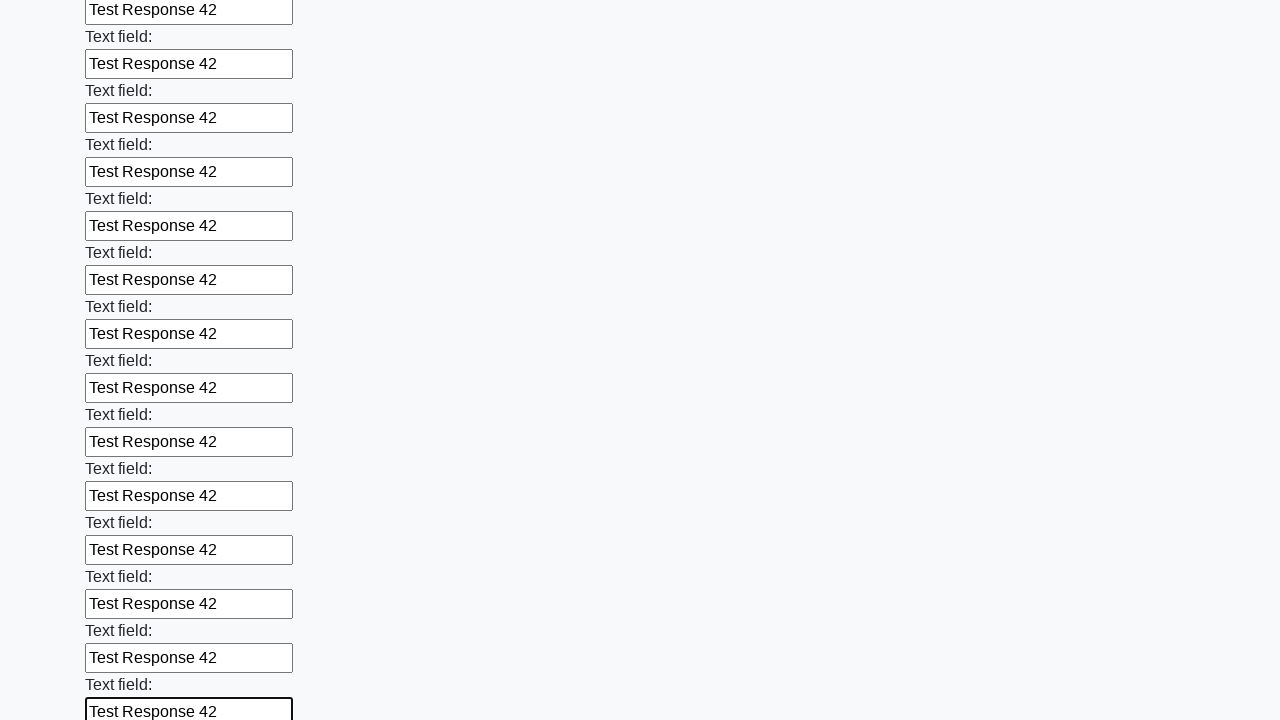

Filled input field with 'Test Response 42' on input >> nth=76
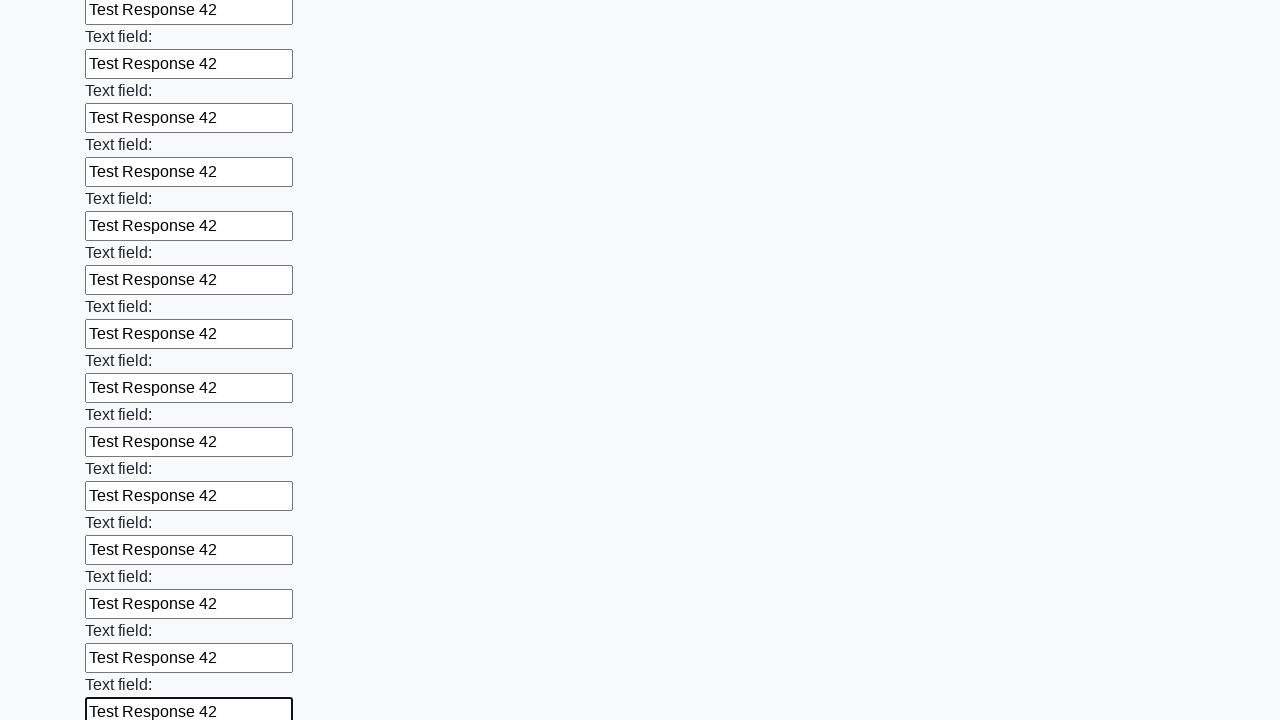

Filled input field with 'Test Response 42' on input >> nth=77
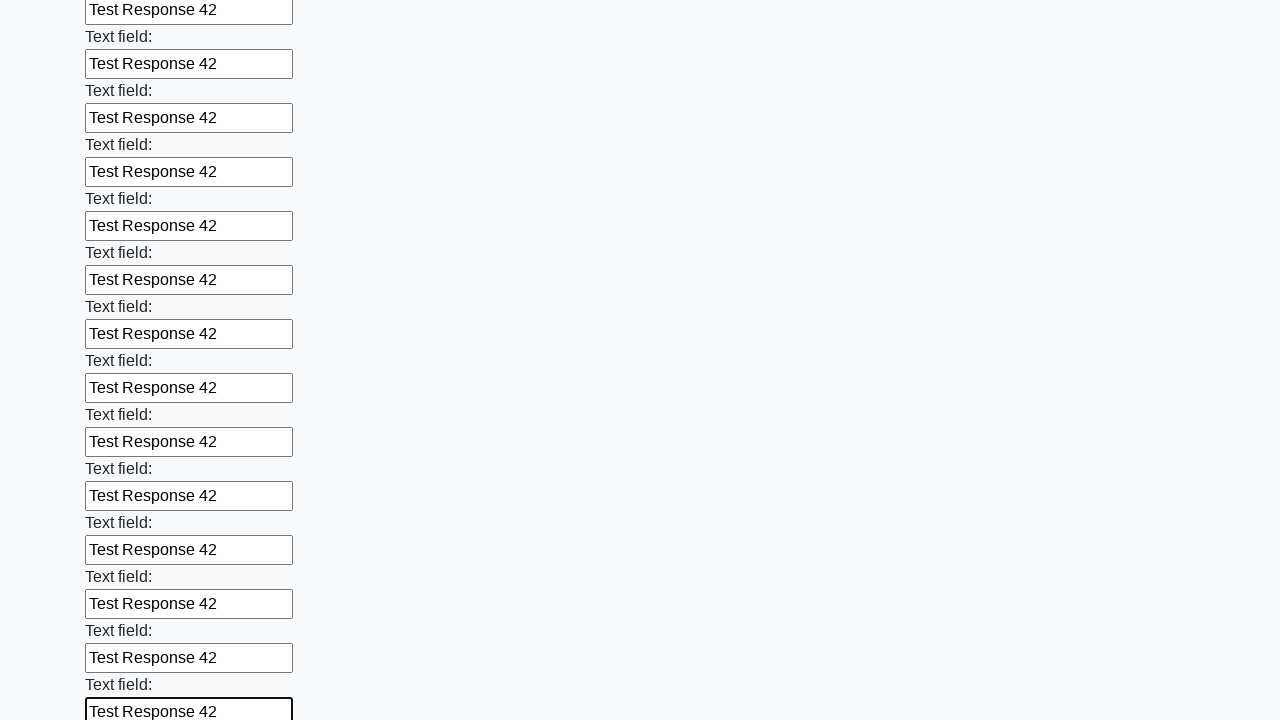

Filled input field with 'Test Response 42' on input >> nth=78
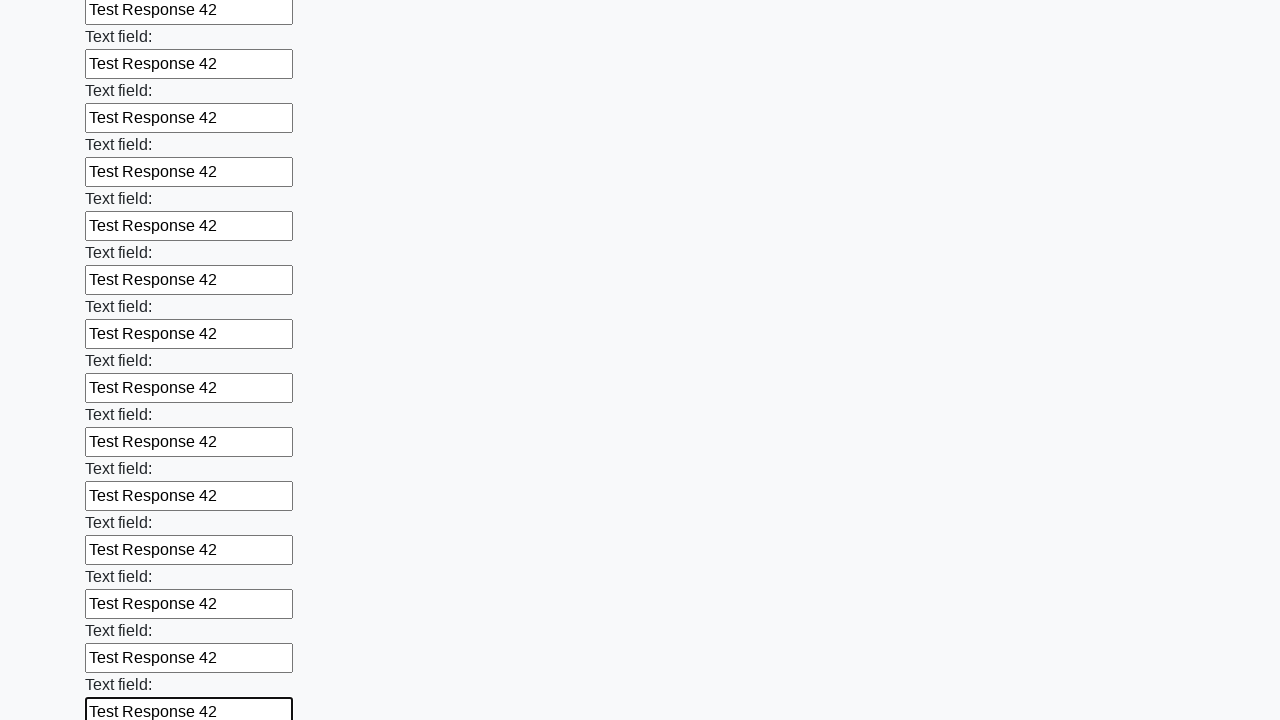

Filled input field with 'Test Response 42' on input >> nth=79
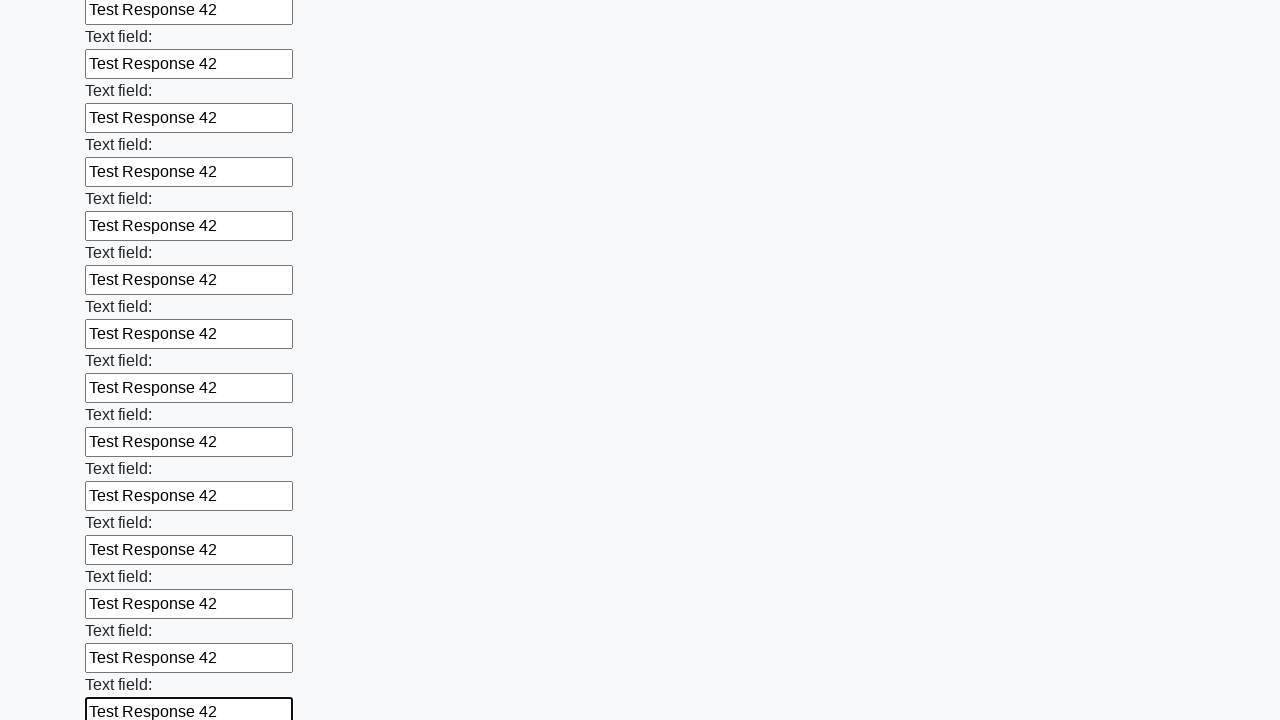

Filled input field with 'Test Response 42' on input >> nth=80
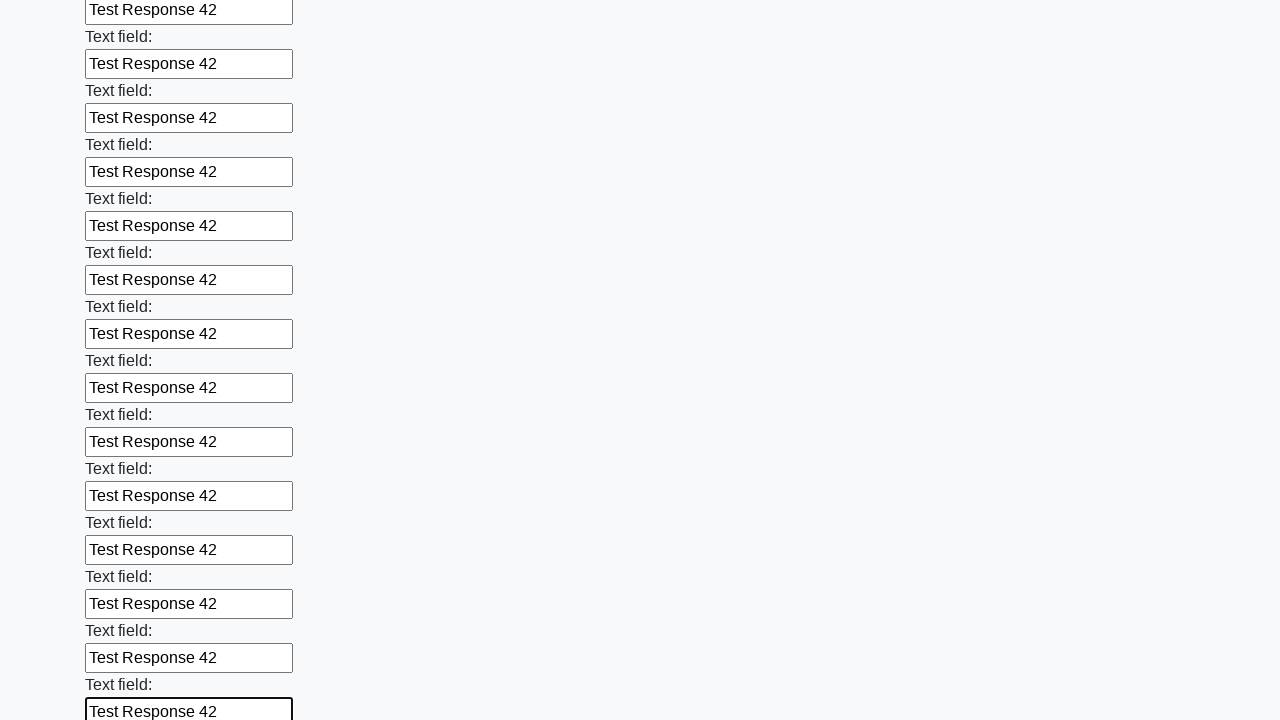

Filled input field with 'Test Response 42' on input >> nth=81
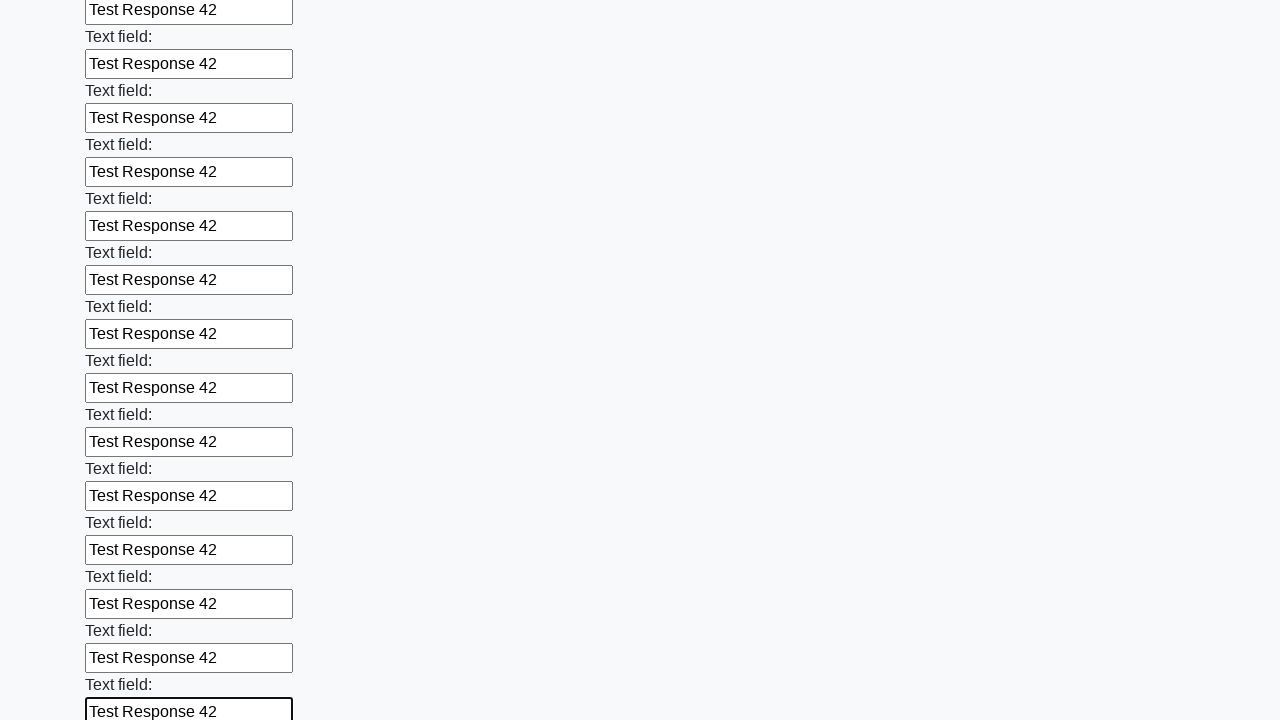

Filled input field with 'Test Response 42' on input >> nth=82
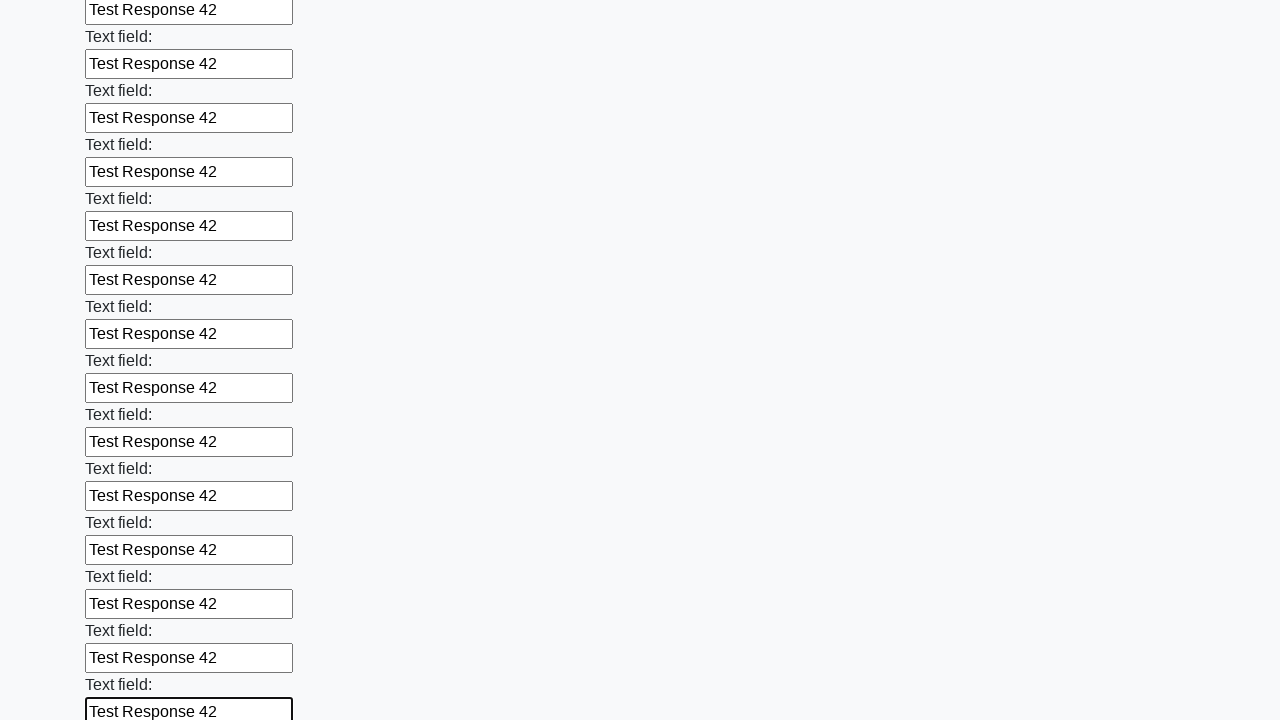

Filled input field with 'Test Response 42' on input >> nth=83
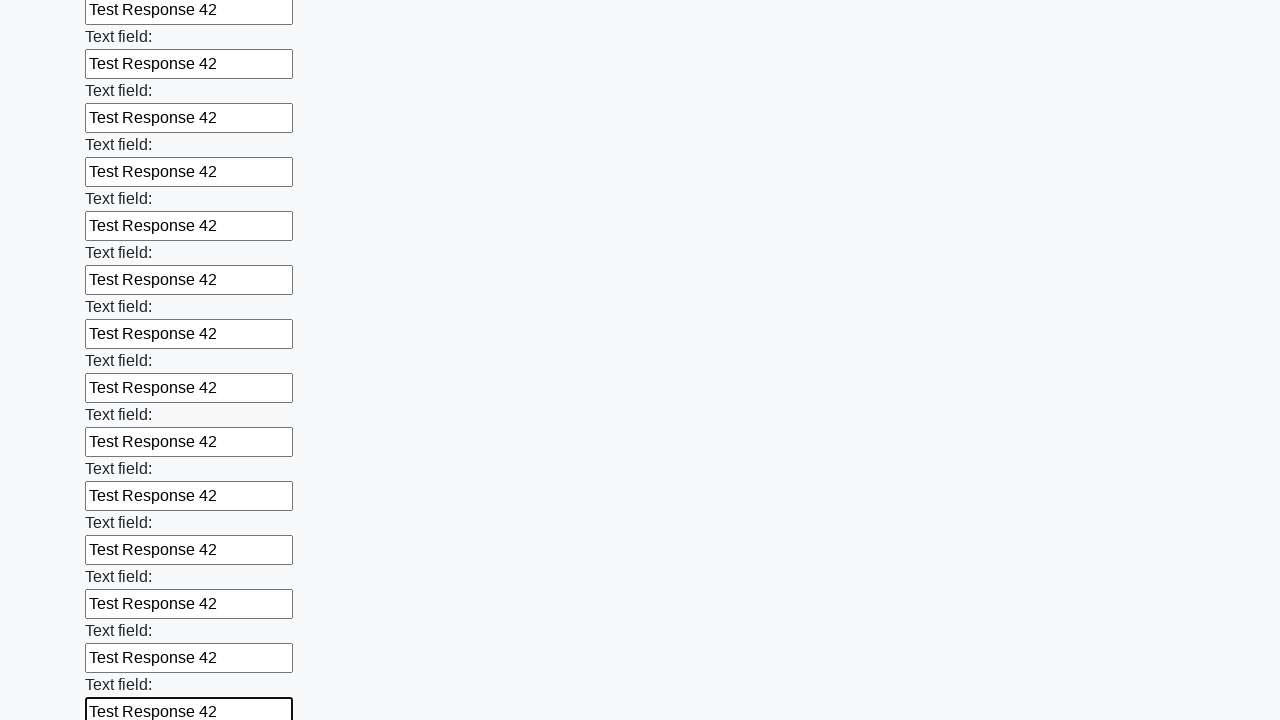

Filled input field with 'Test Response 42' on input >> nth=84
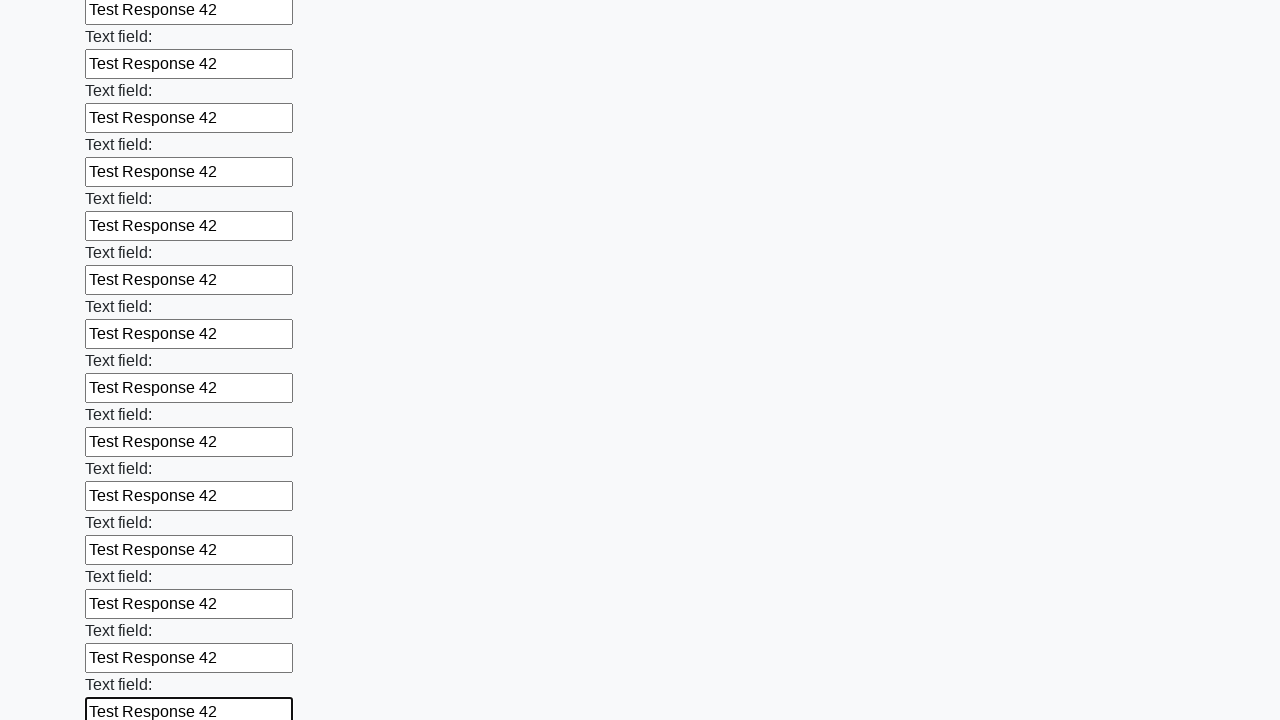

Filled input field with 'Test Response 42' on input >> nth=85
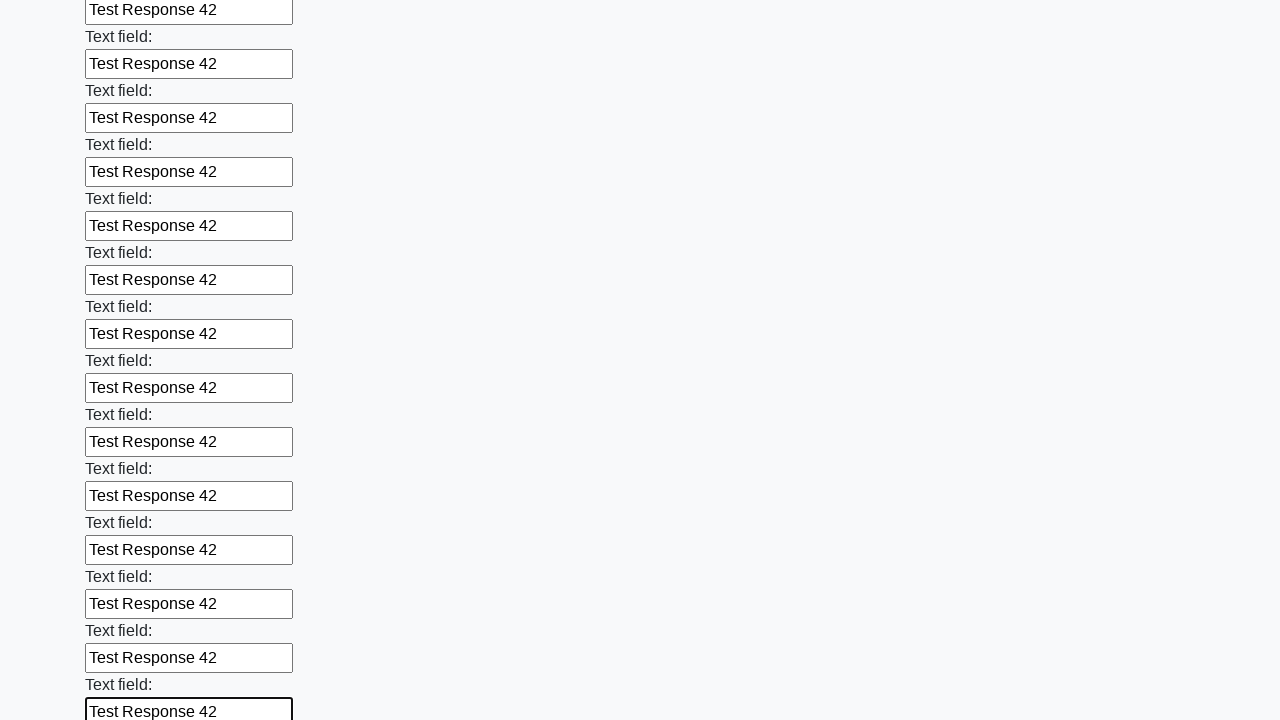

Filled input field with 'Test Response 42' on input >> nth=86
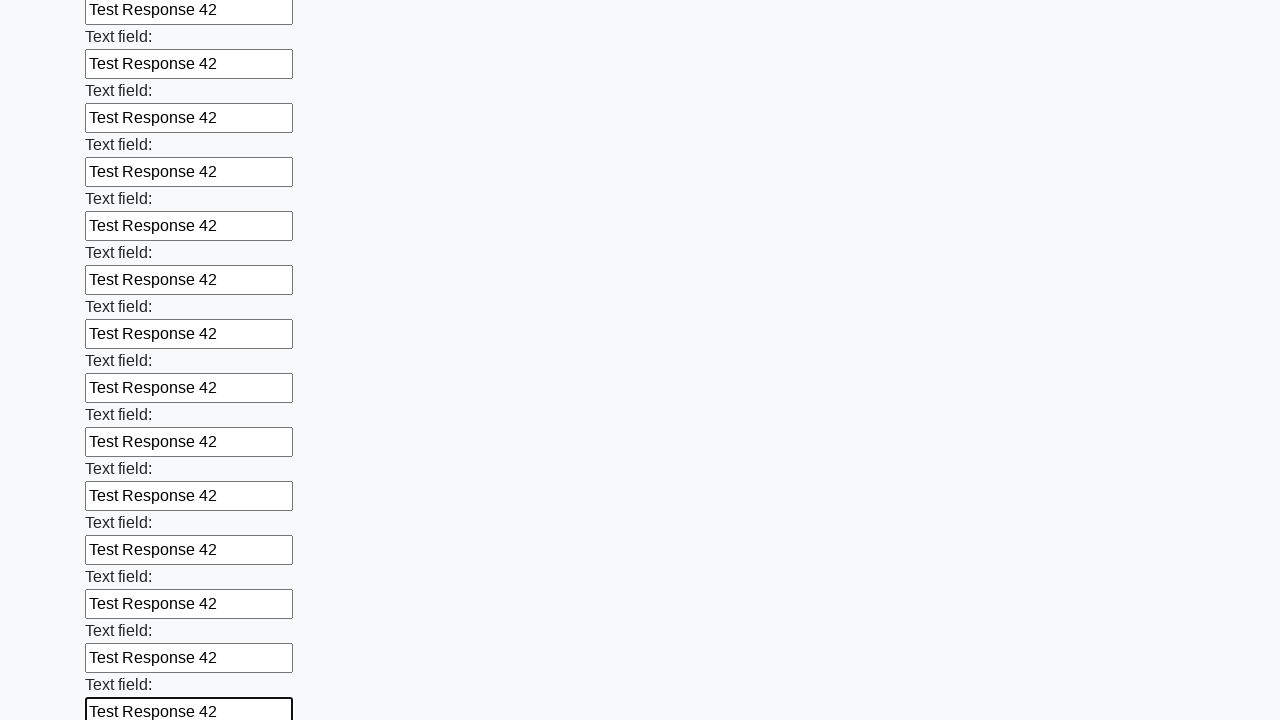

Filled input field with 'Test Response 42' on input >> nth=87
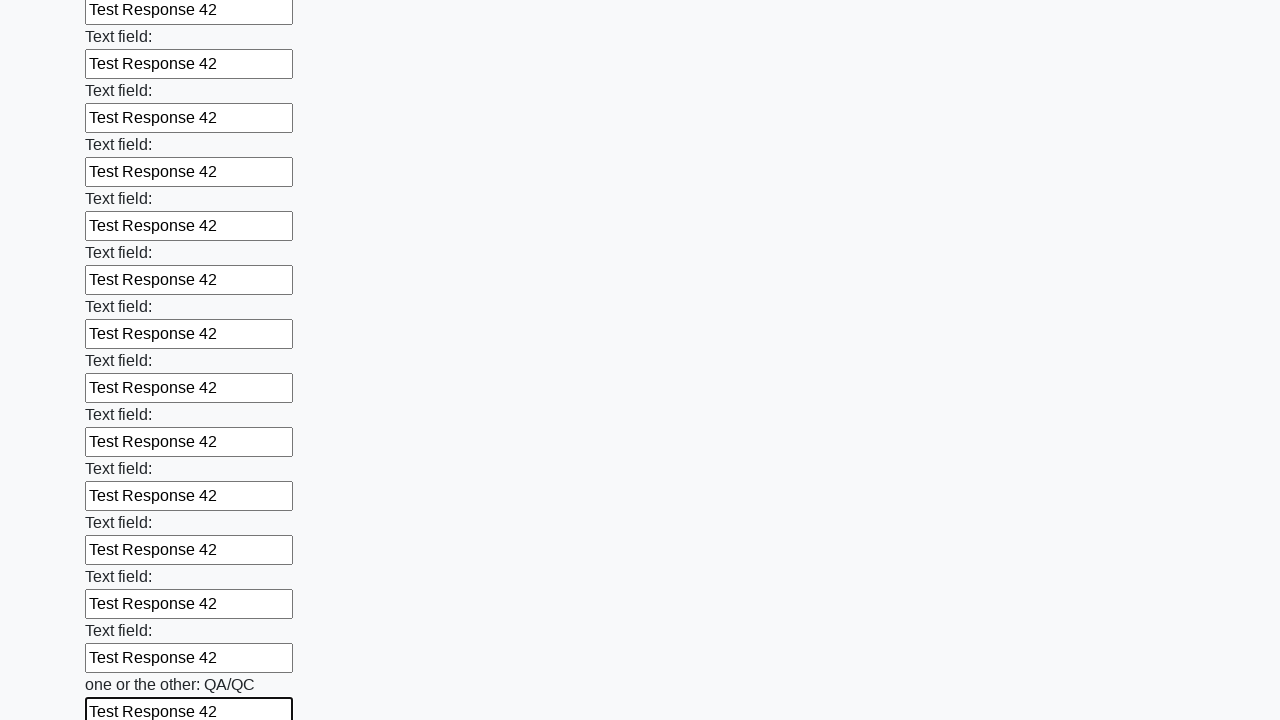

Filled input field with 'Test Response 42' on input >> nth=88
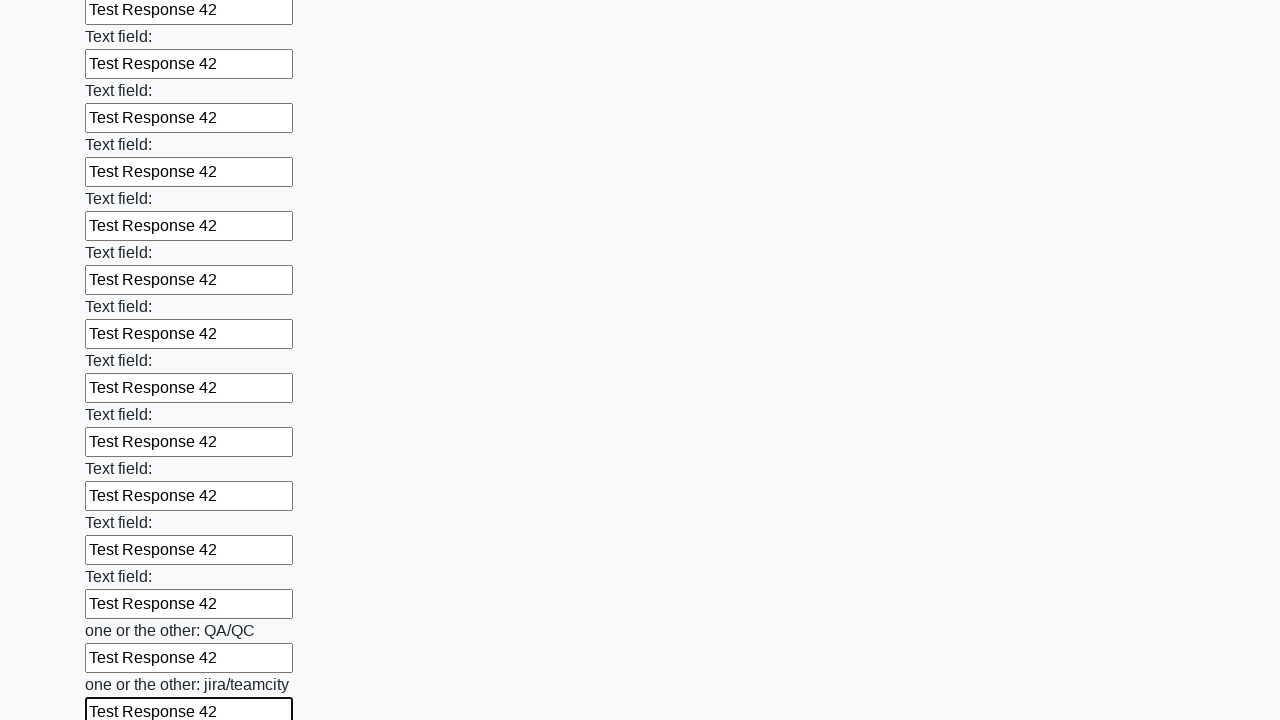

Filled input field with 'Test Response 42' on input >> nth=89
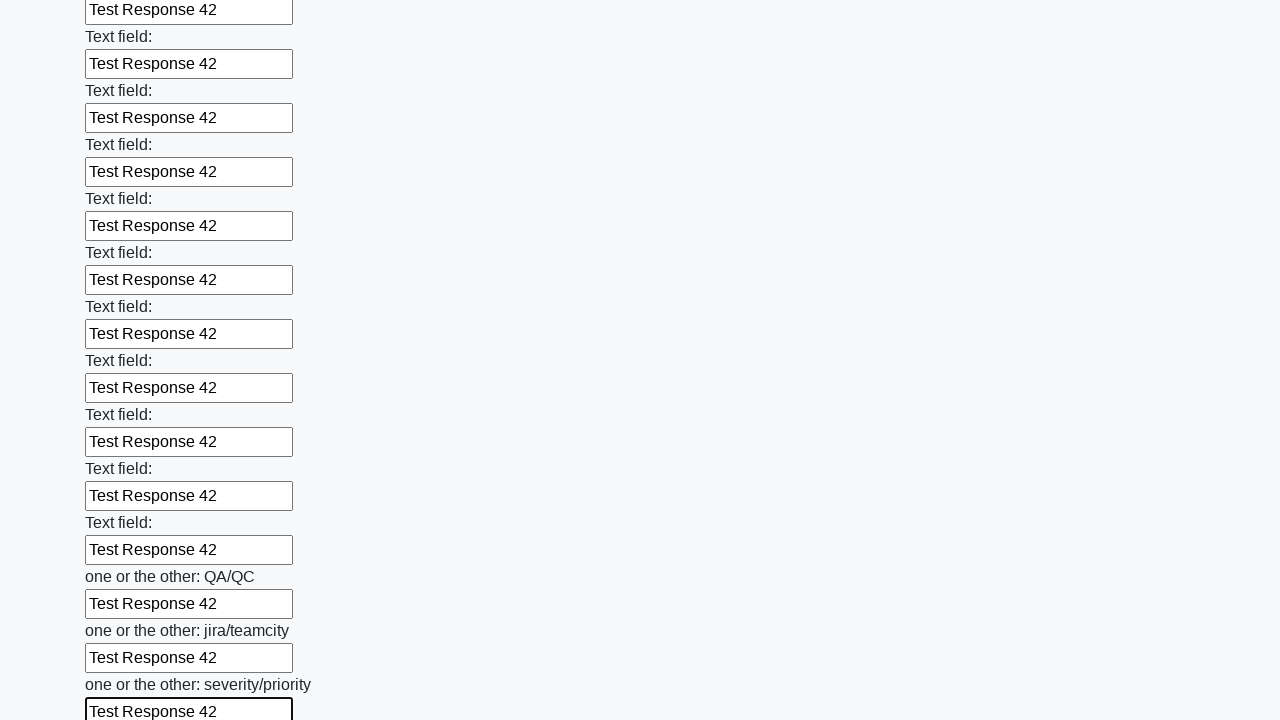

Filled input field with 'Test Response 42' on input >> nth=90
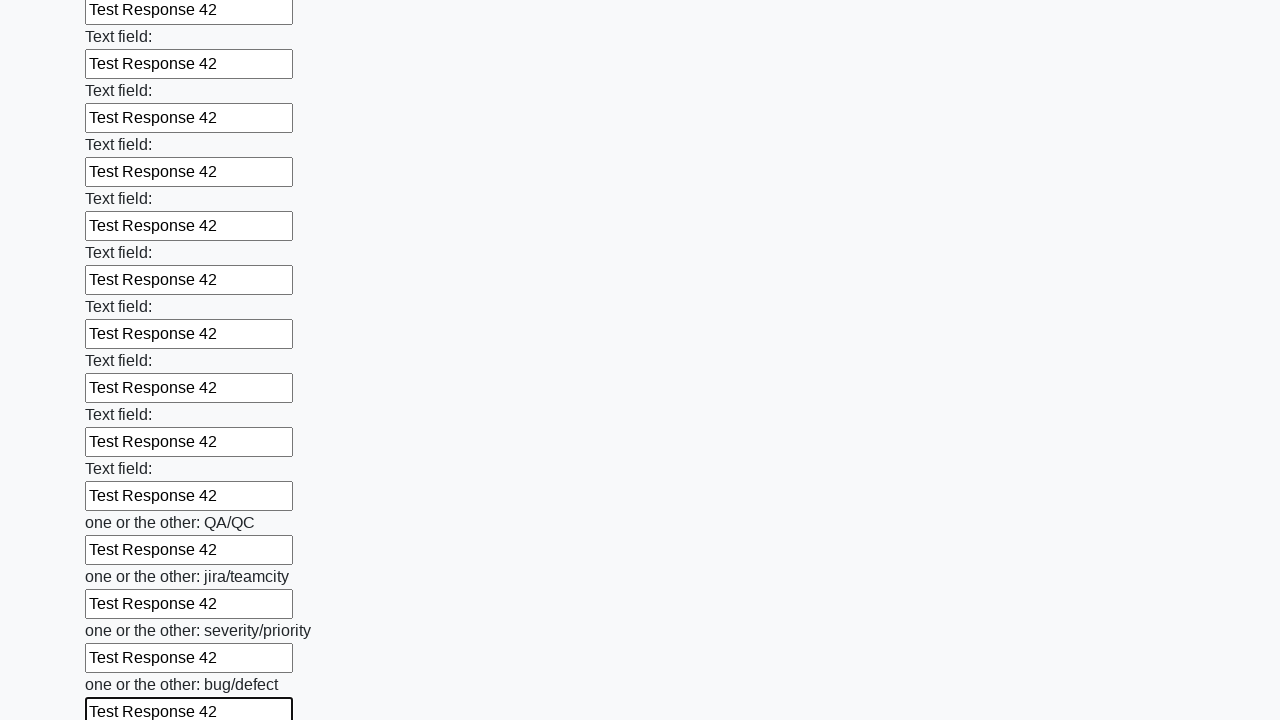

Filled input field with 'Test Response 42' on input >> nth=91
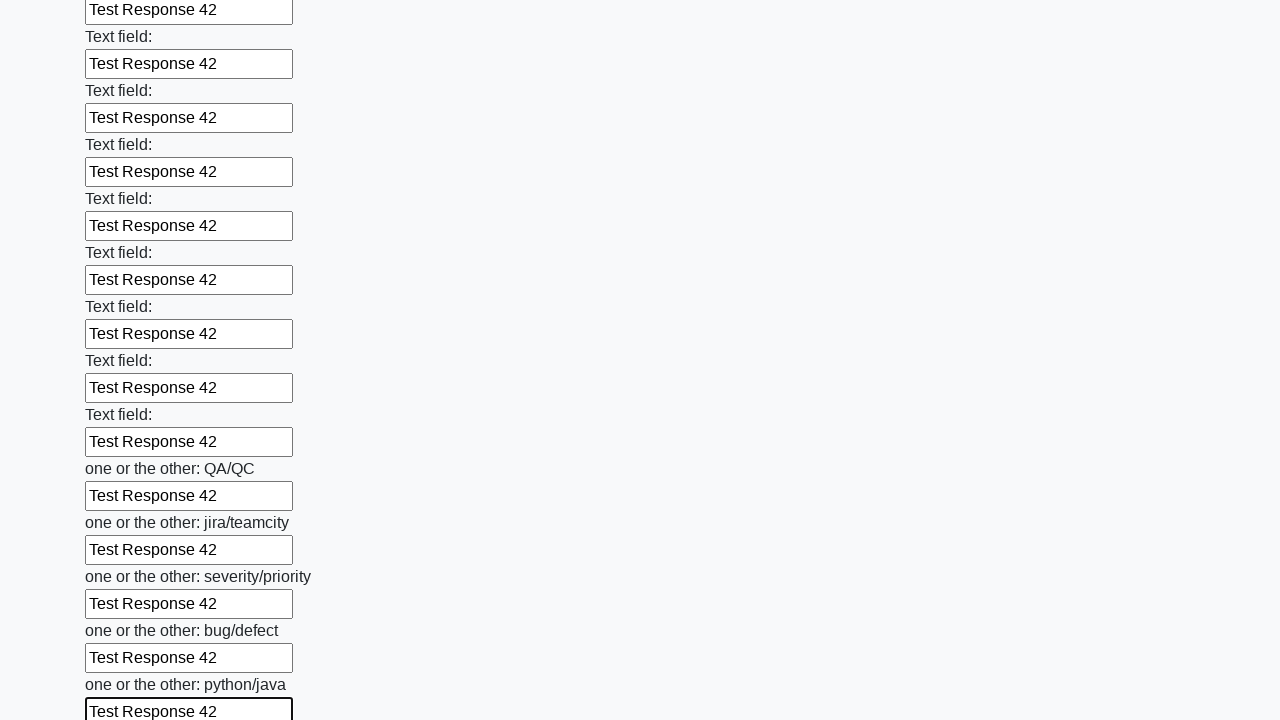

Filled input field with 'Test Response 42' on input >> nth=92
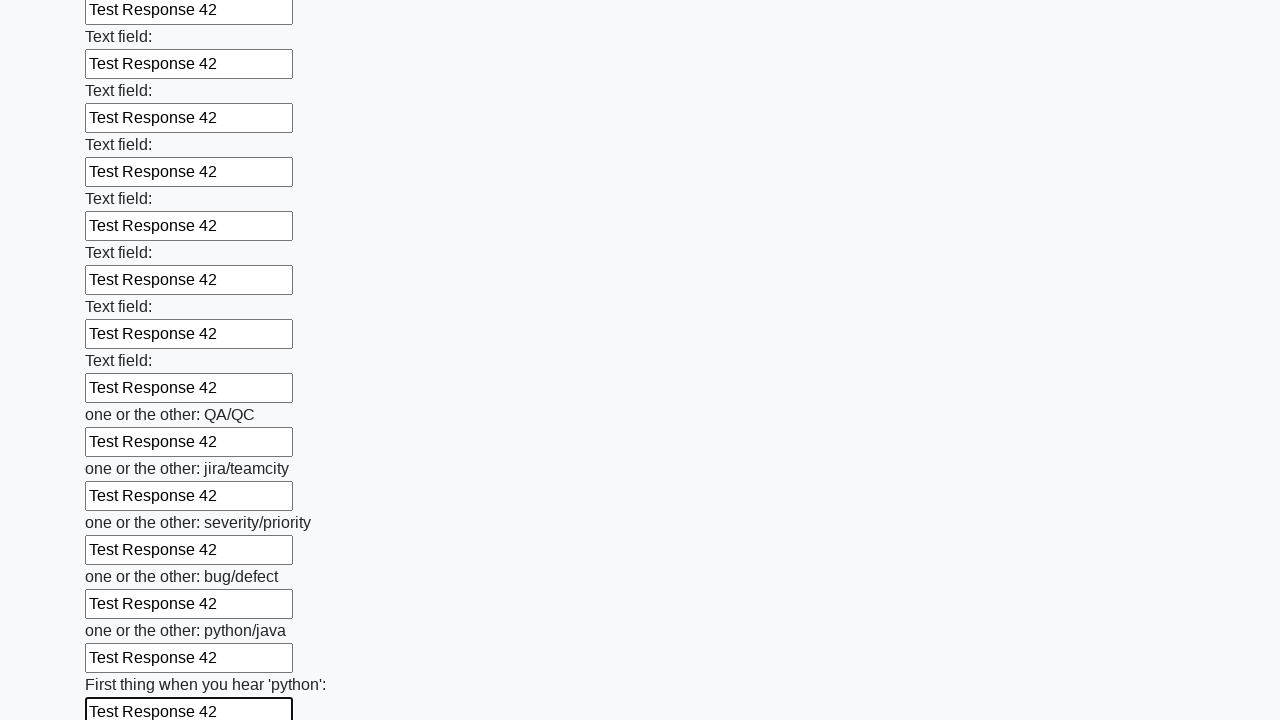

Filled input field with 'Test Response 42' on input >> nth=93
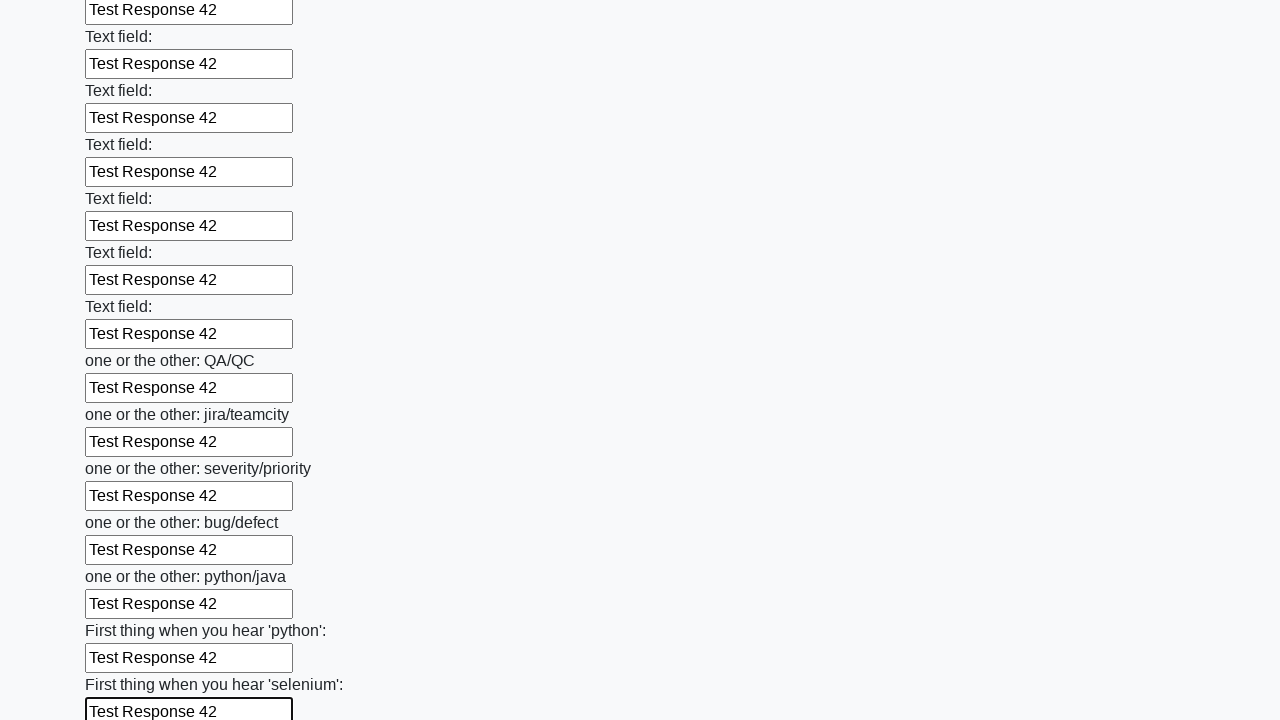

Filled input field with 'Test Response 42' on input >> nth=94
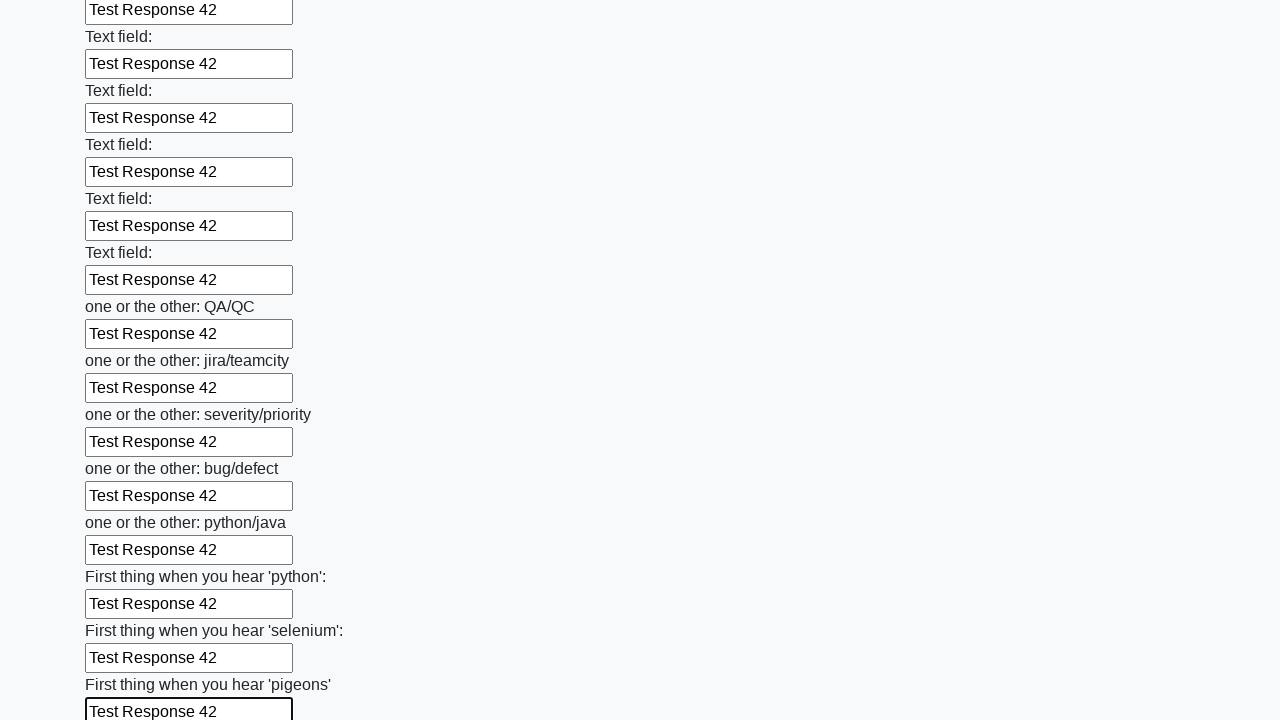

Filled input field with 'Test Response 42' on input >> nth=95
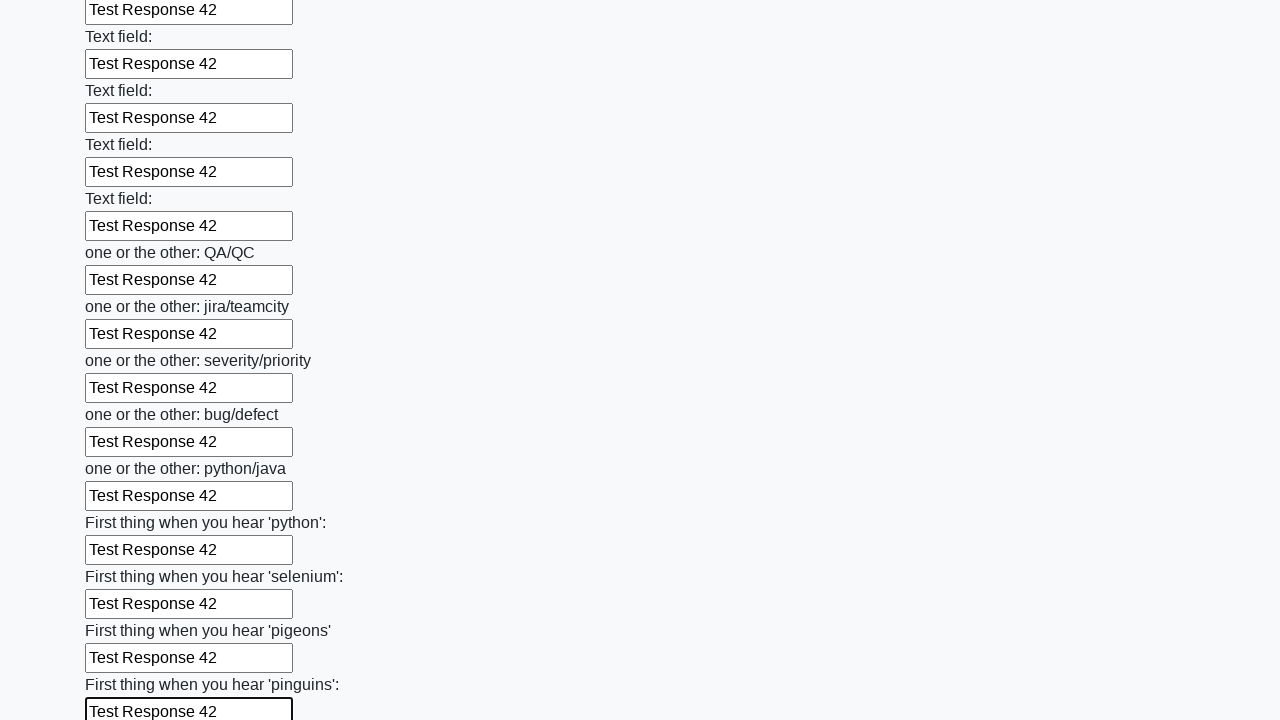

Filled input field with 'Test Response 42' on input >> nth=96
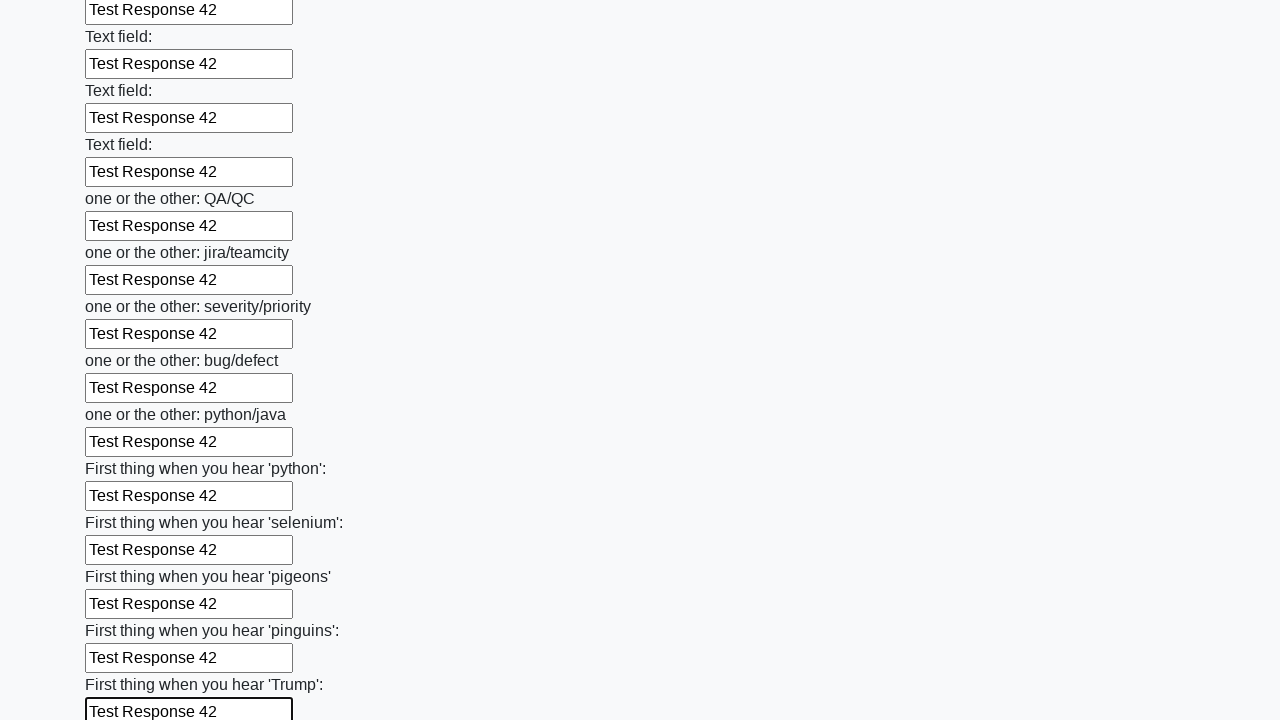

Filled input field with 'Test Response 42' on input >> nth=97
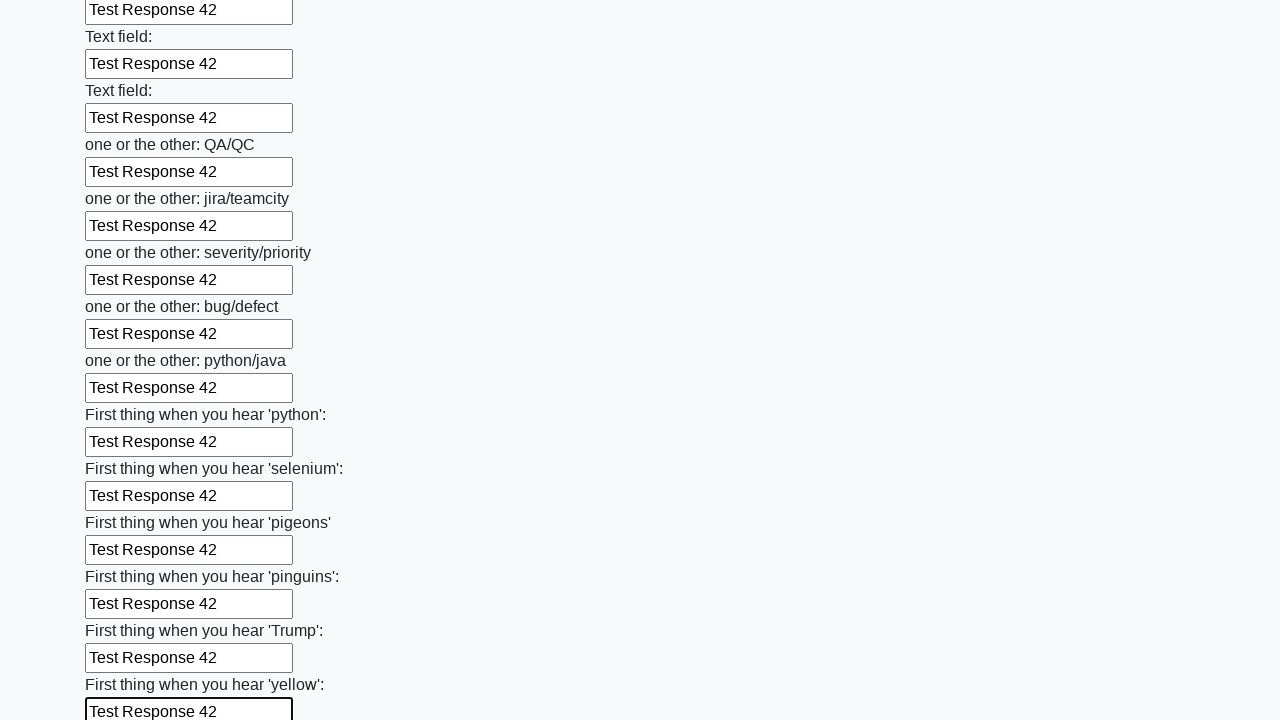

Filled input field with 'Test Response 42' on input >> nth=98
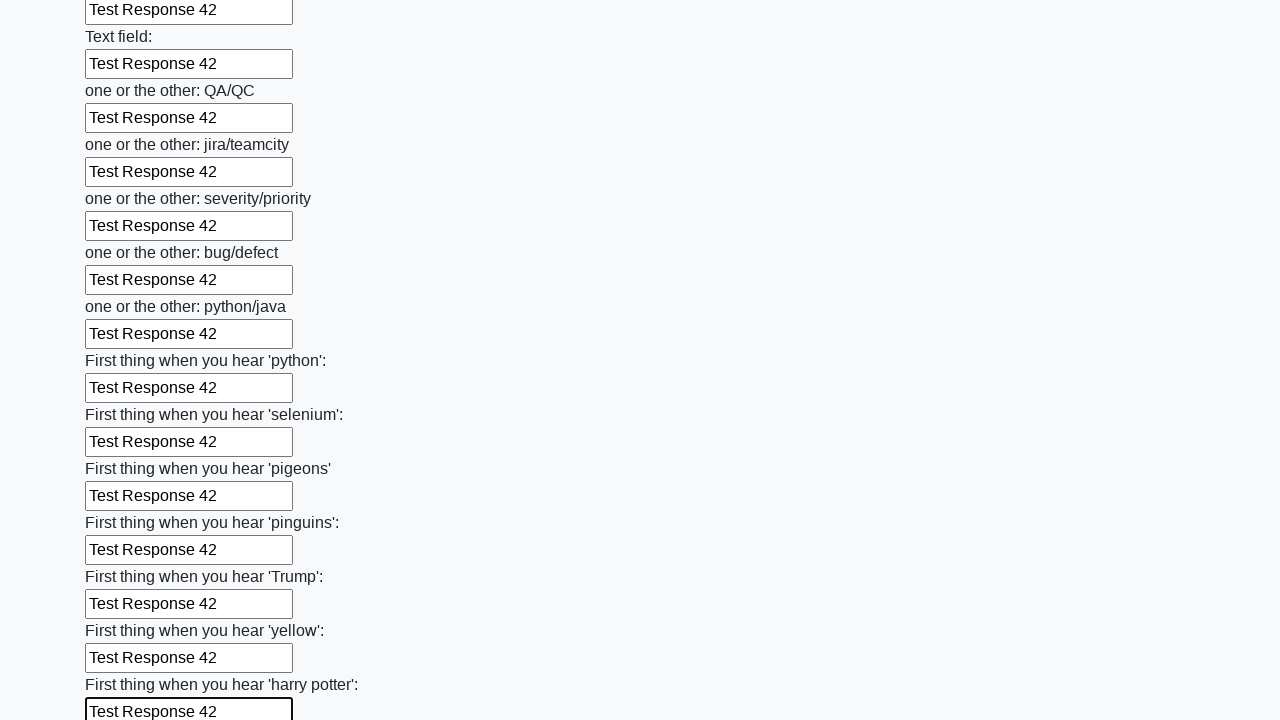

Filled input field with 'Test Response 42' on input >> nth=99
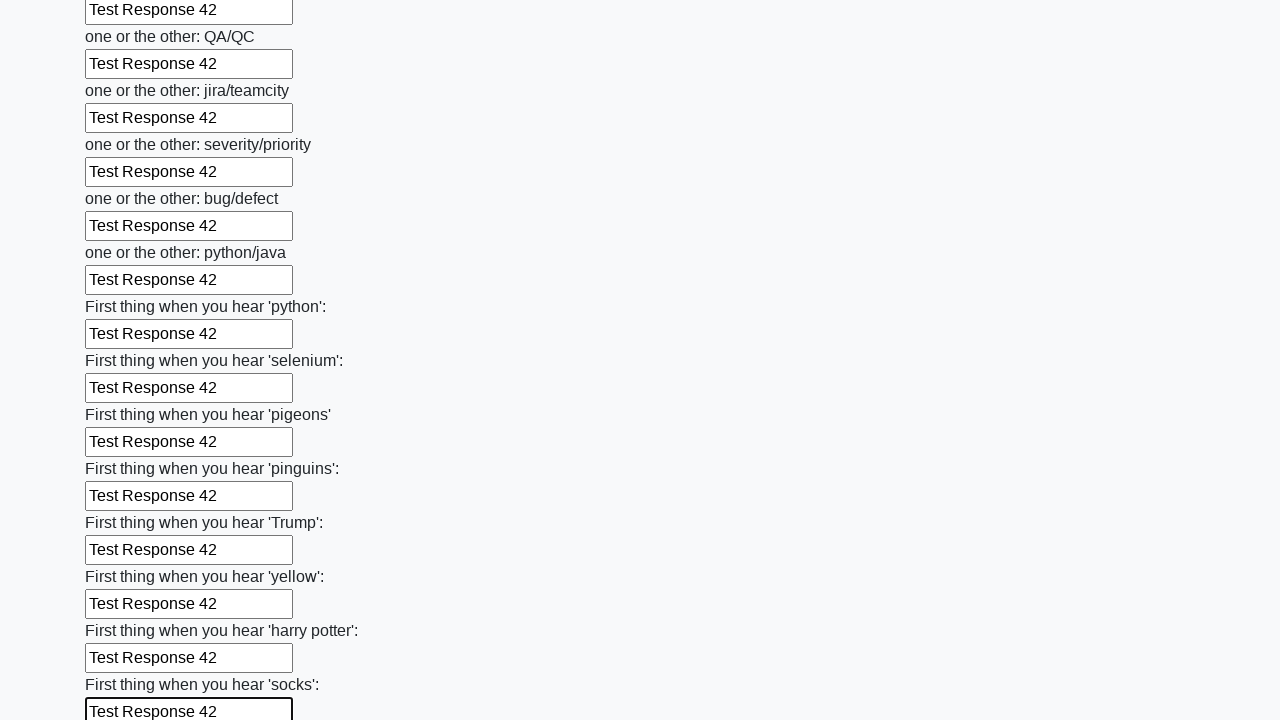

Clicked the submit button to submit the form at (123, 611) on button.btn
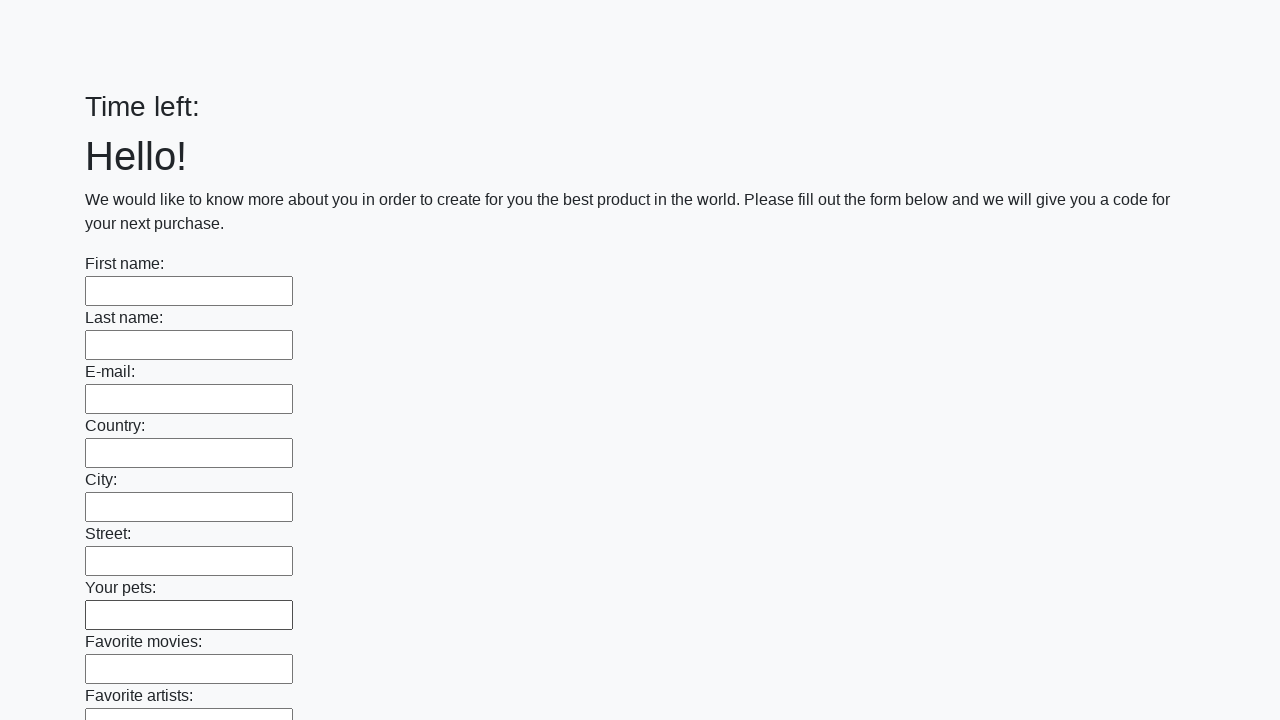

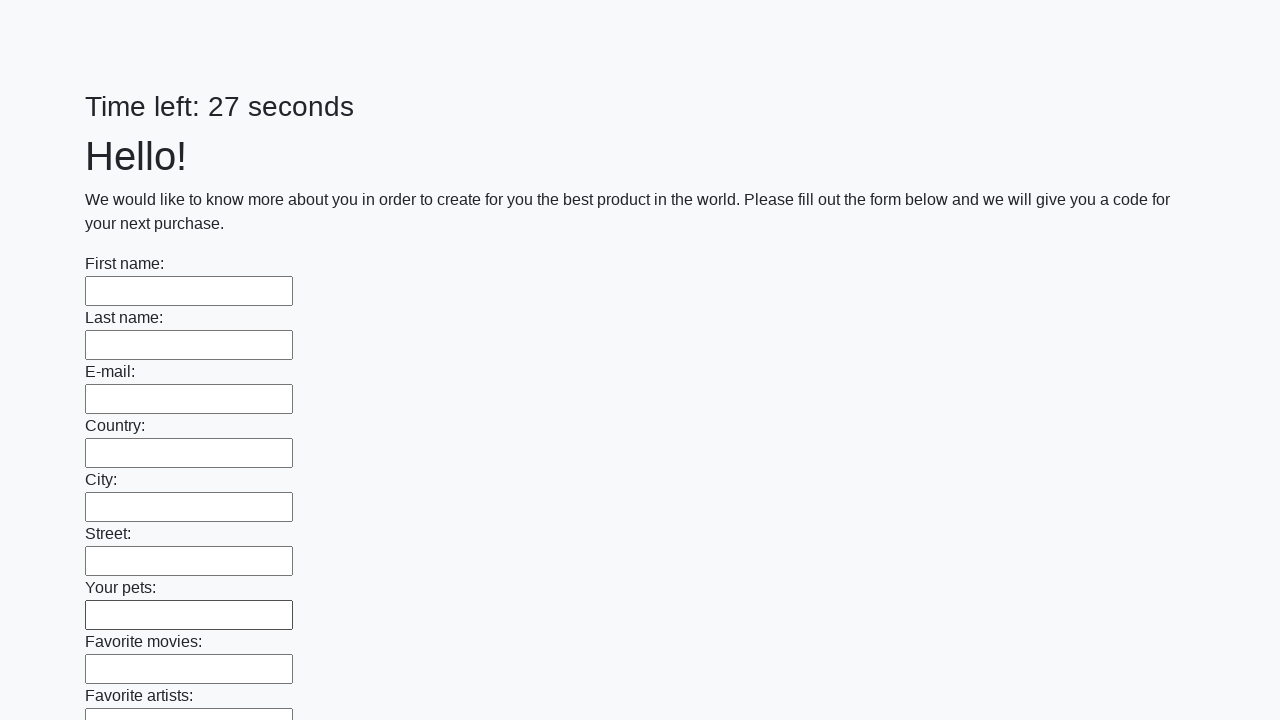